Navigates through Python documentation library index by clicking each table of contents link and navigating back

Starting URL: https://docs.python.org/ja/3/library/index.html

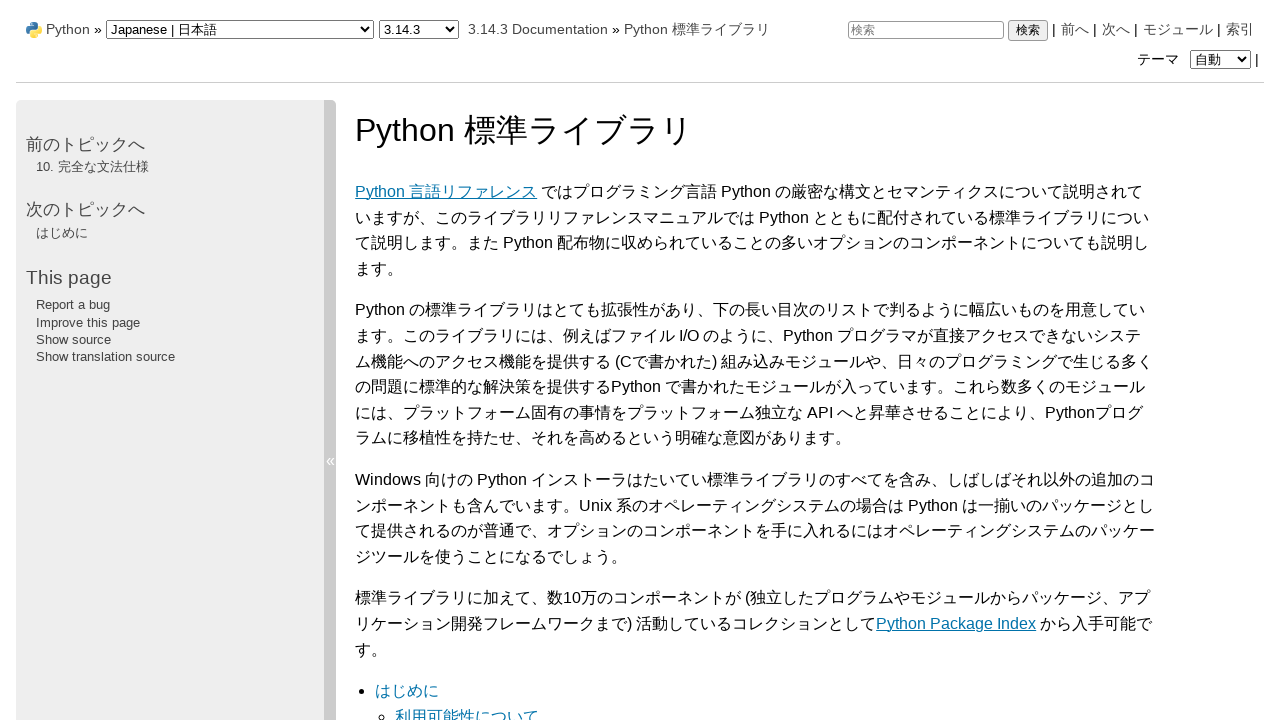

Navigated to Python documentation library index
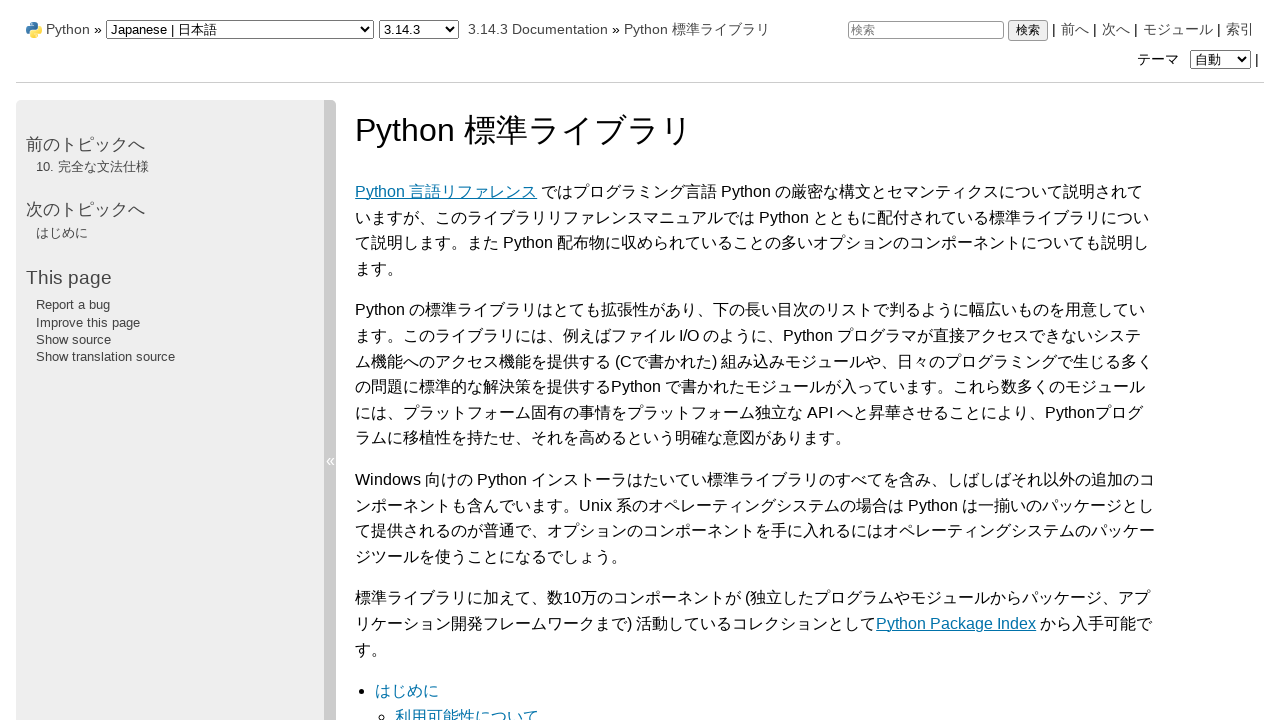

Retrieved all table of contents elements
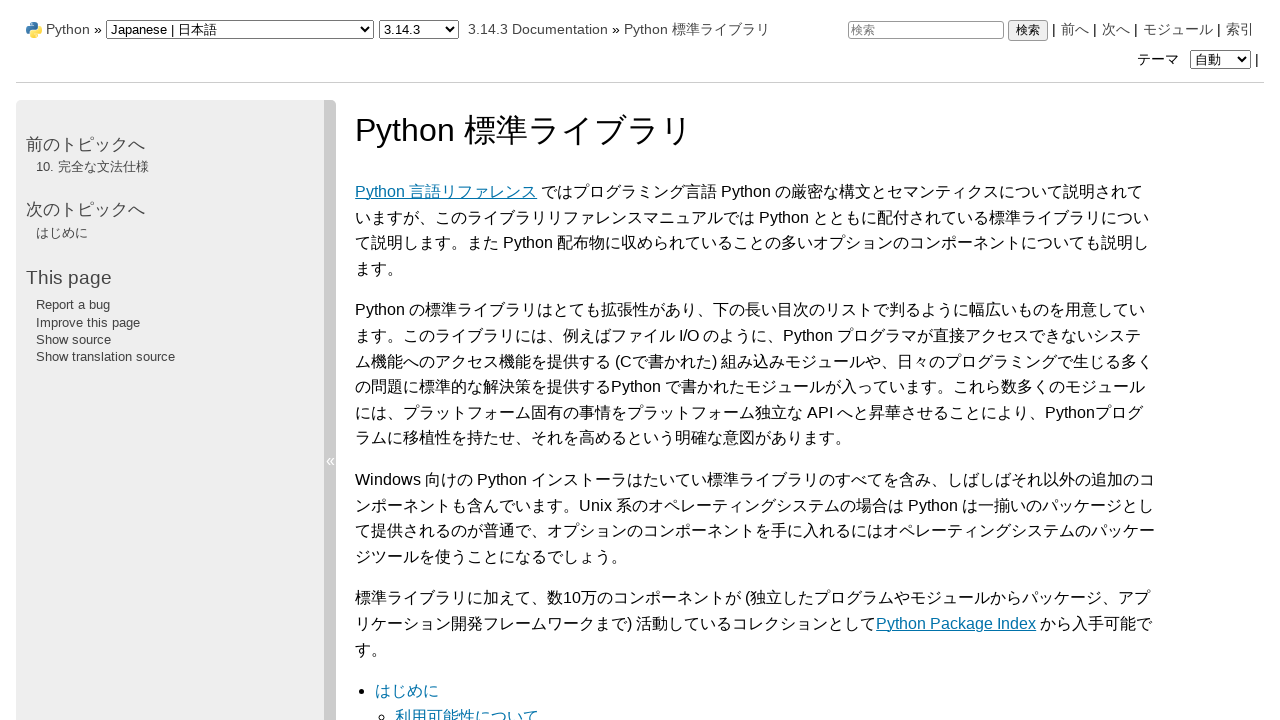

Found 38 table of contents links
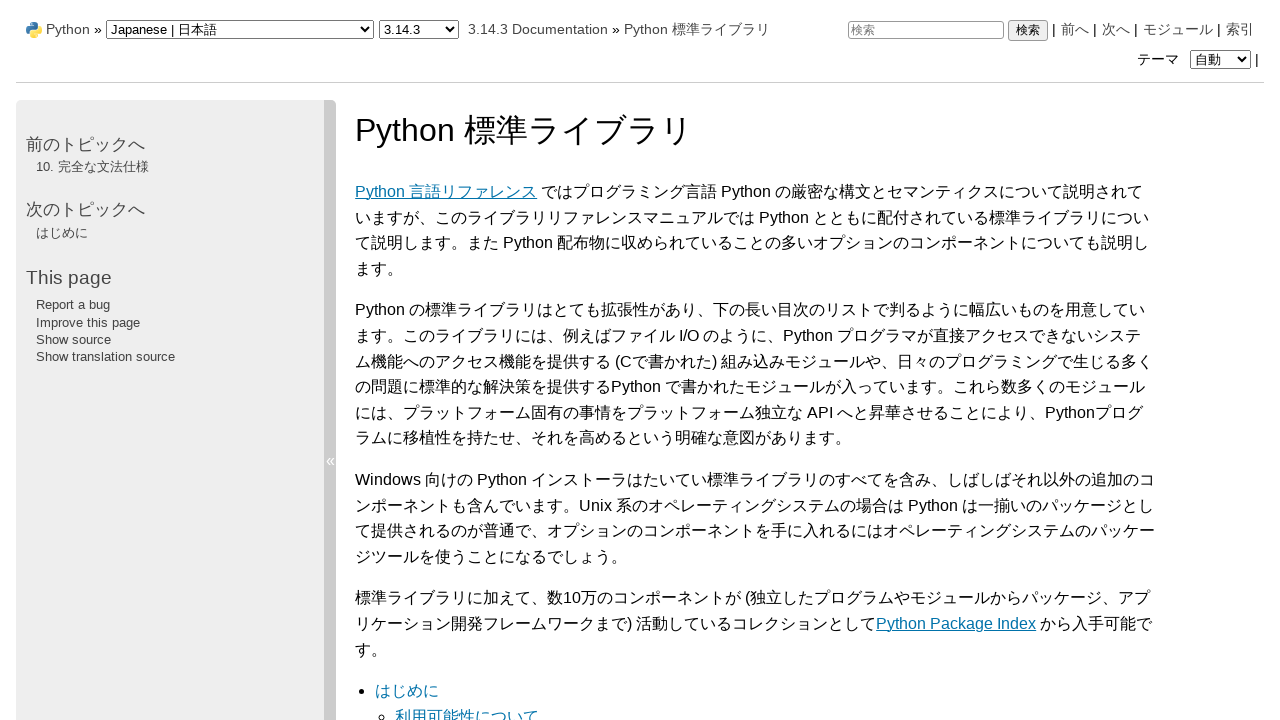

Clicked table of contents link 1 at (407, 691) on //*[@id="the-python-standard-library"]/div/ul/li[1]/a
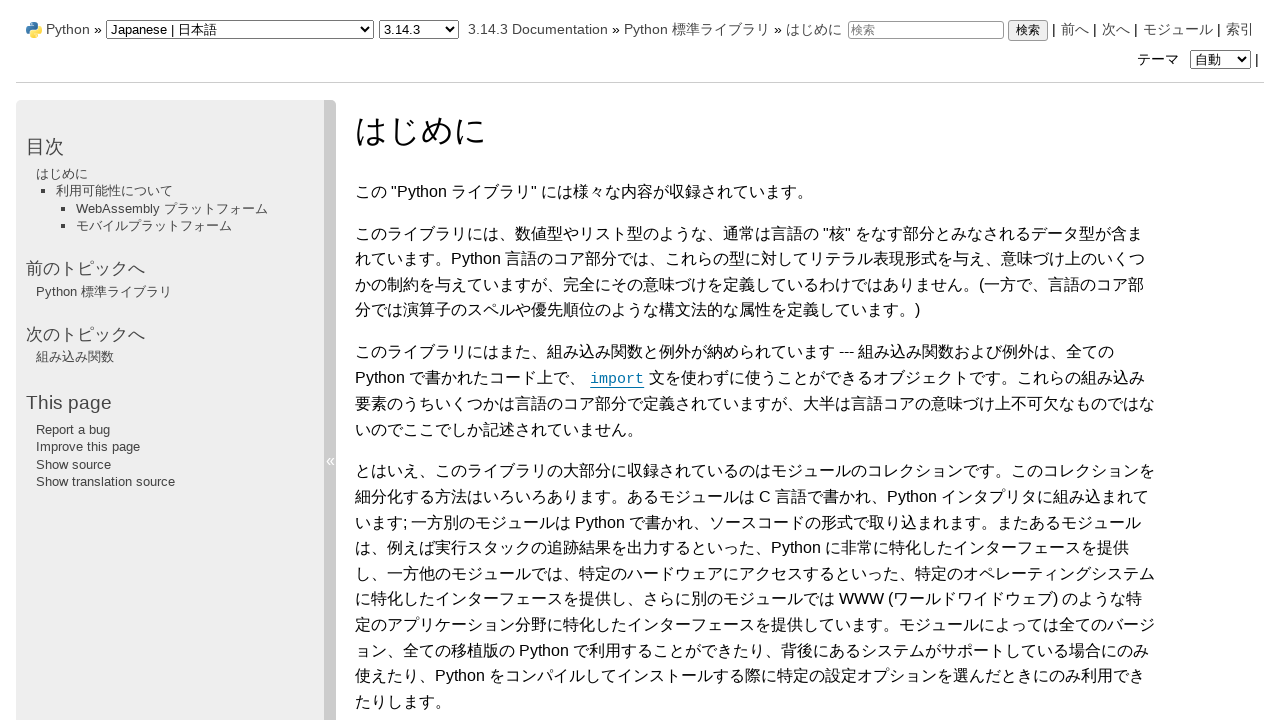

Navigated back to library index after link 1
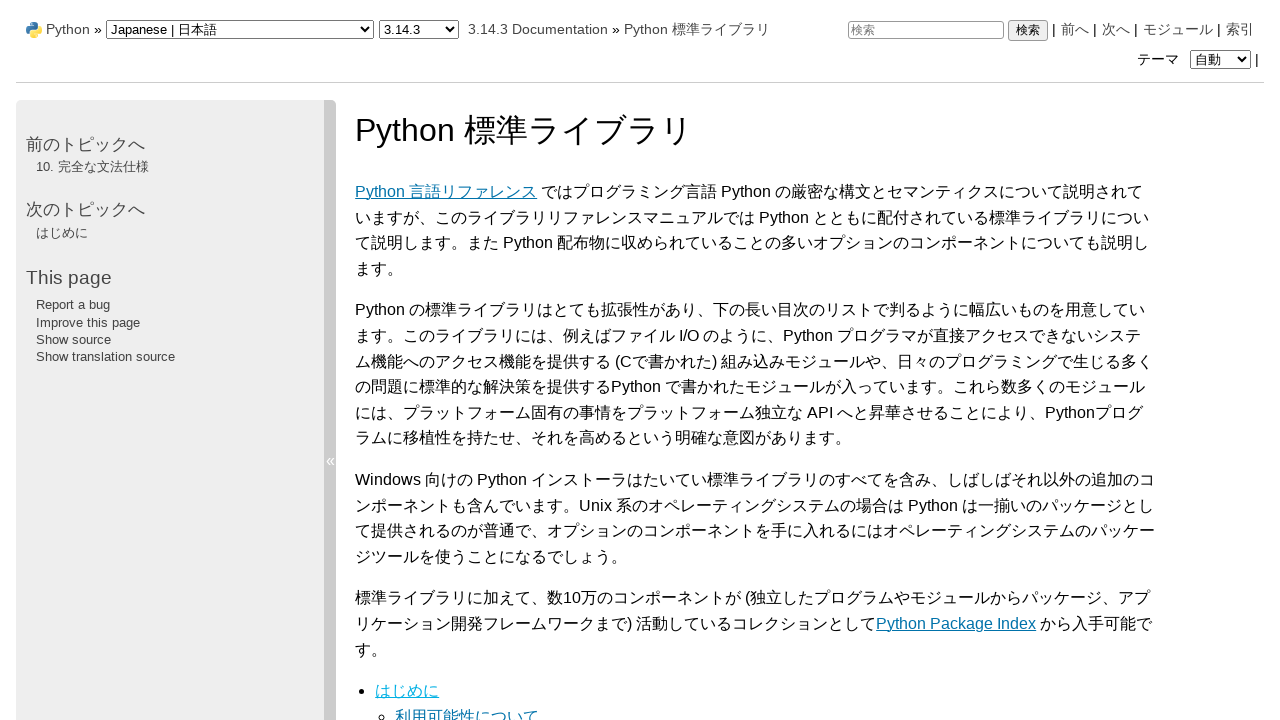

Waited for page to stabilize
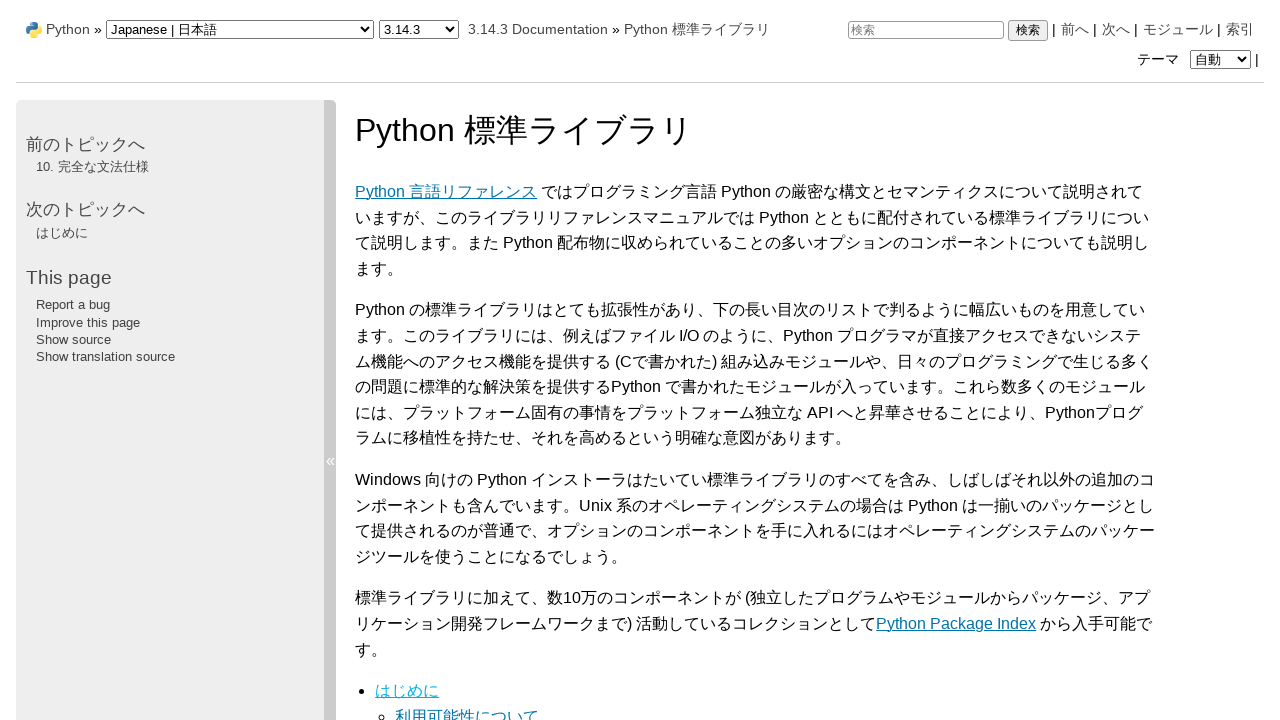

Clicked table of contents link 2 at (423, 361) on //*[@id="the-python-standard-library"]/div/ul/li[2]/a
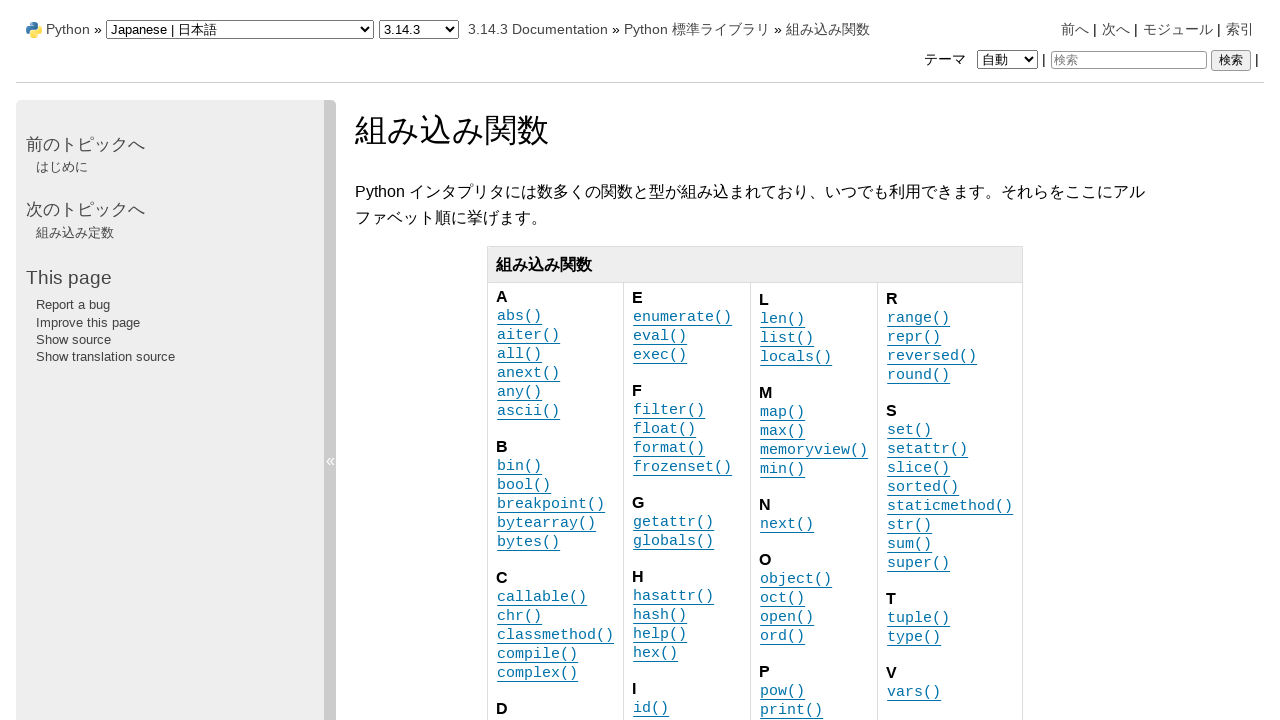

Navigated back to library index after link 2
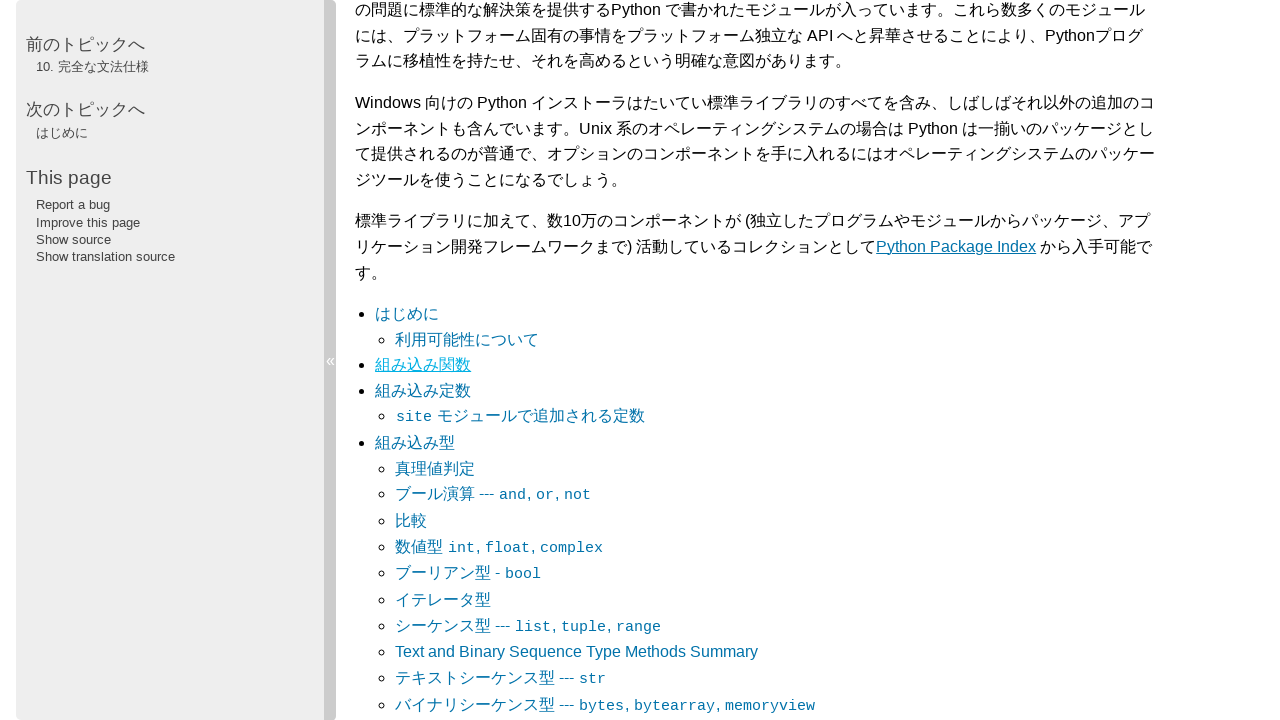

Waited for page to stabilize
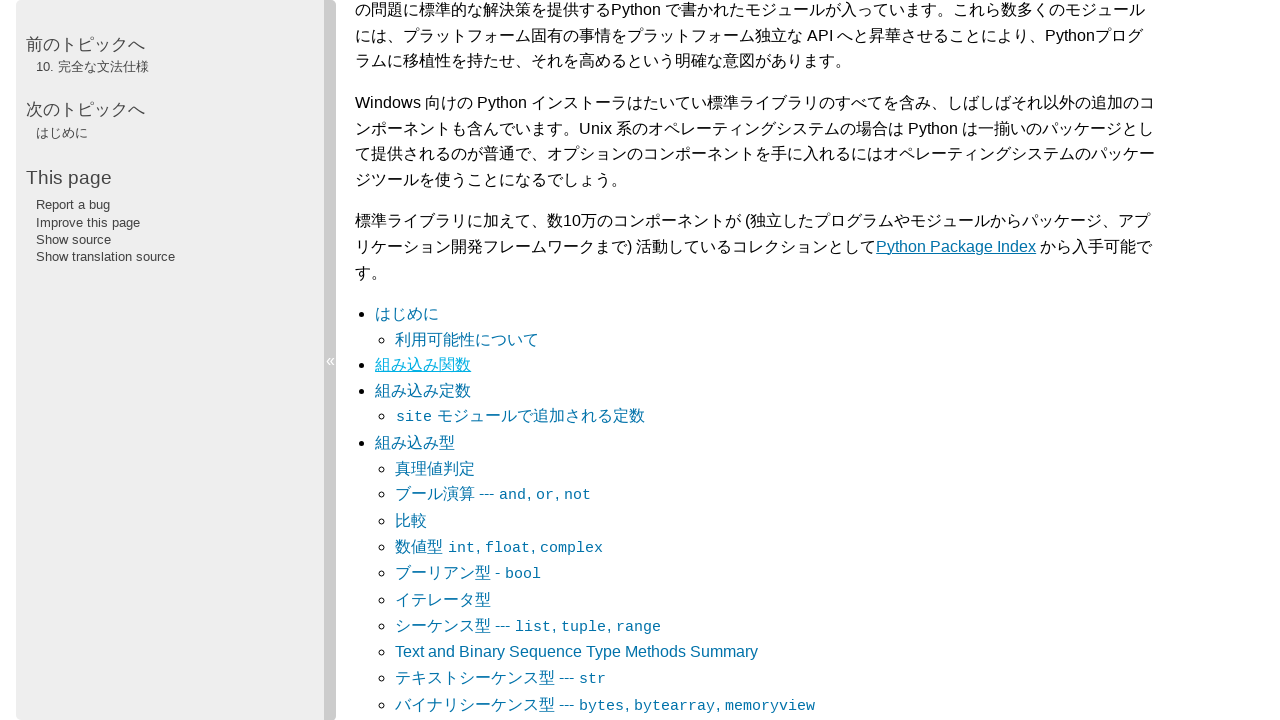

Clicked table of contents link 3 at (423, 390) on //*[@id="the-python-standard-library"]/div/ul/li[3]/a
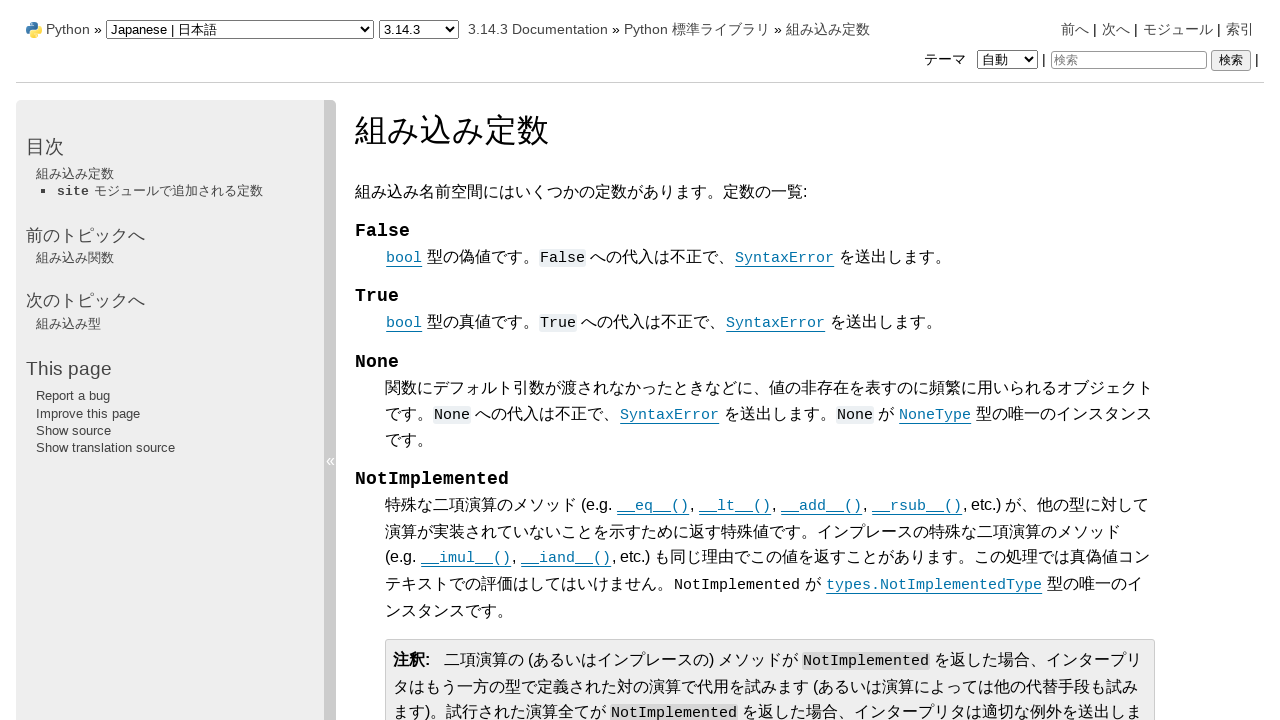

Navigated back to library index after link 3
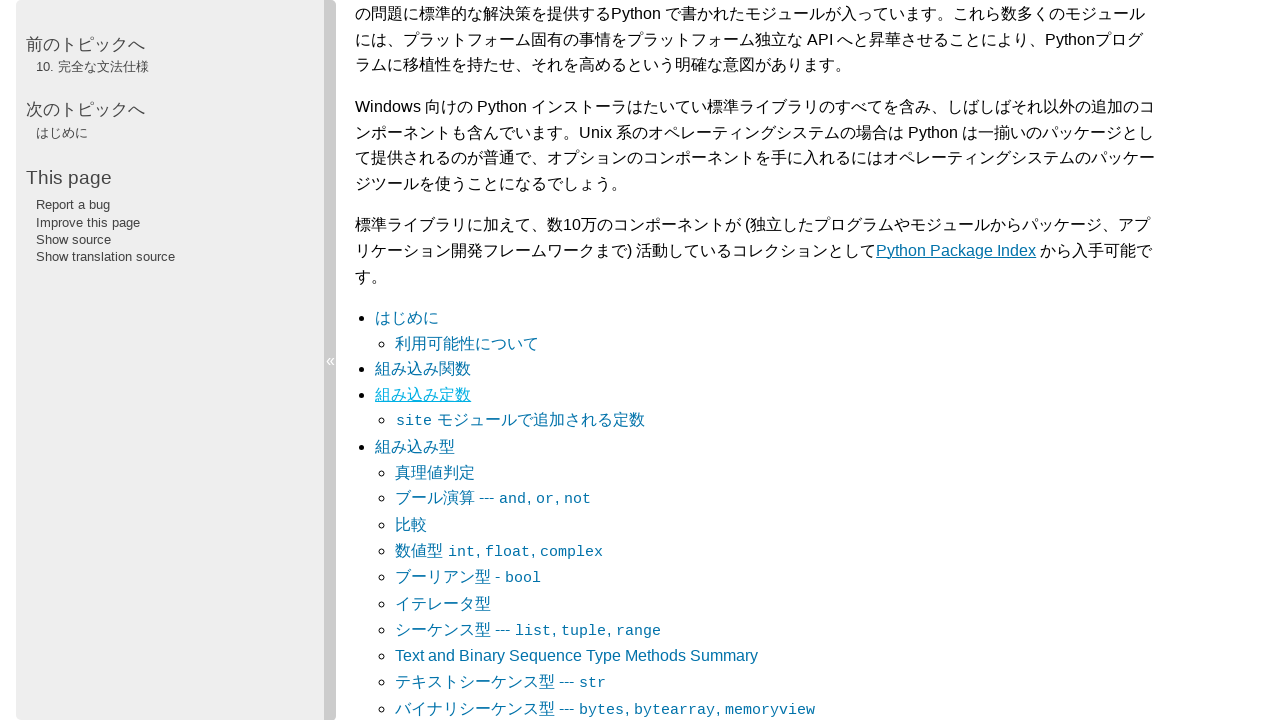

Waited for page to stabilize
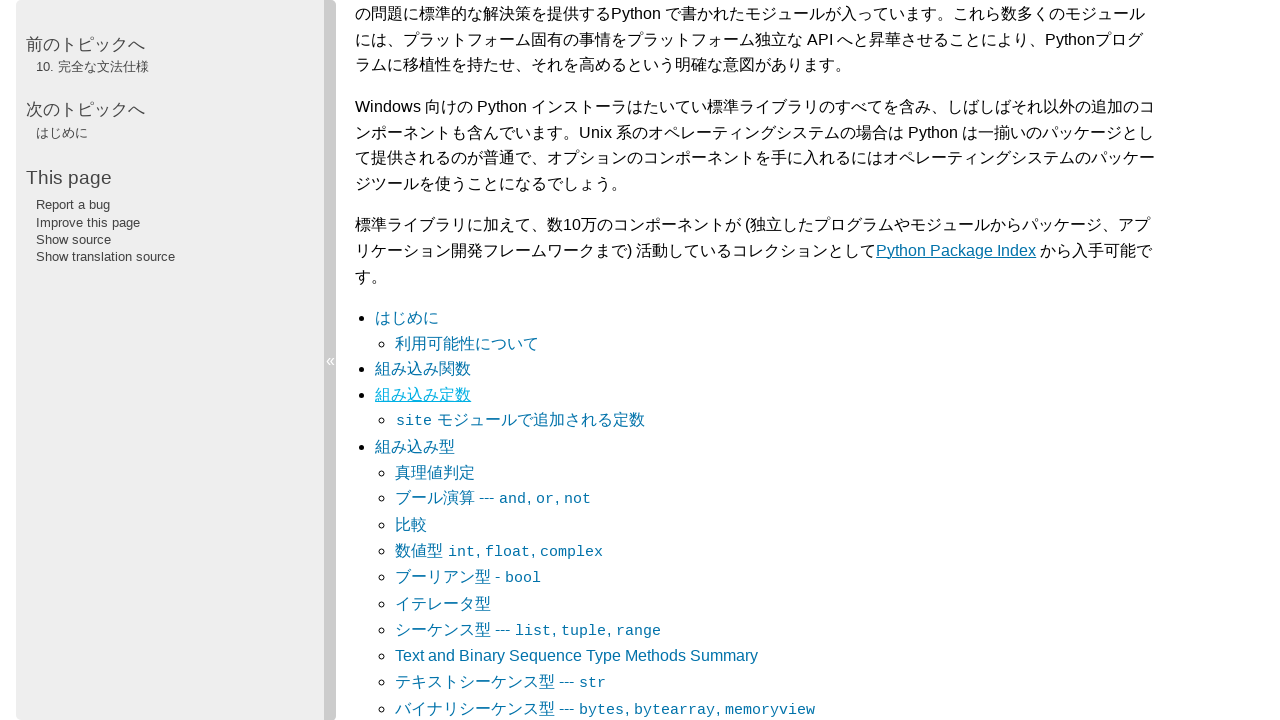

Clicked table of contents link 4 at (415, 447) on //*[@id="the-python-standard-library"]/div/ul/li[4]/a
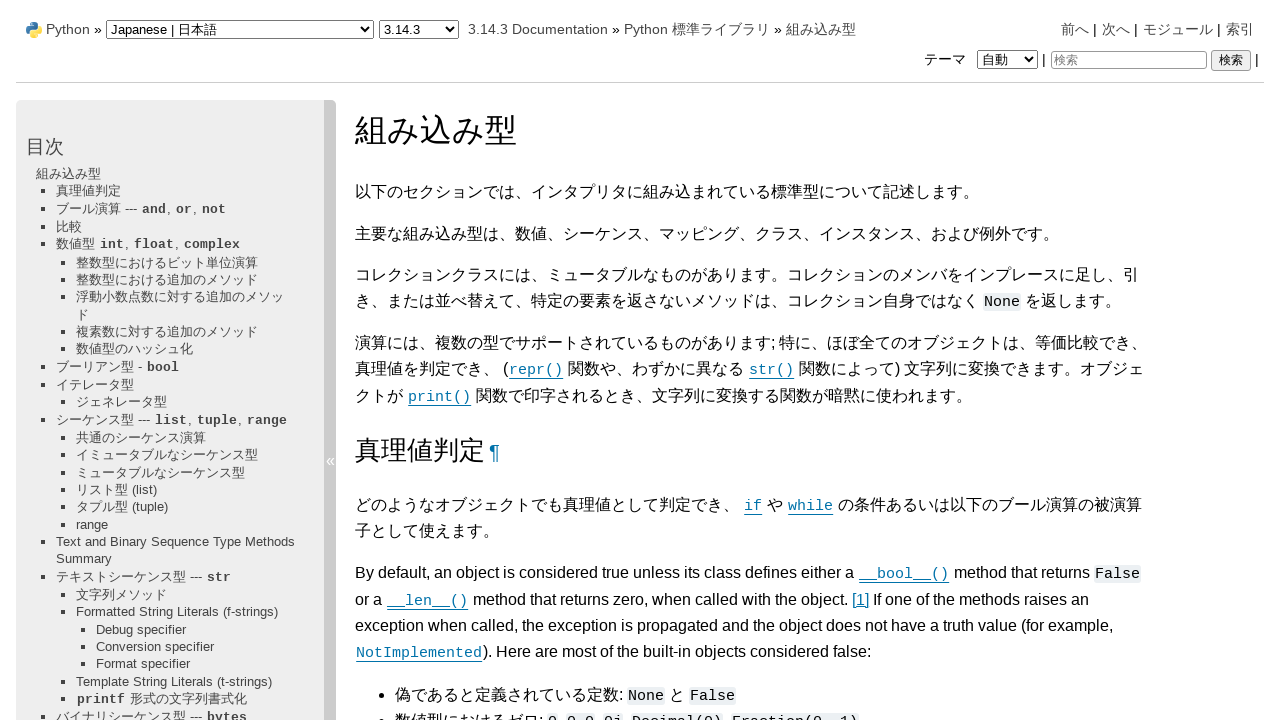

Navigated back to library index after link 4
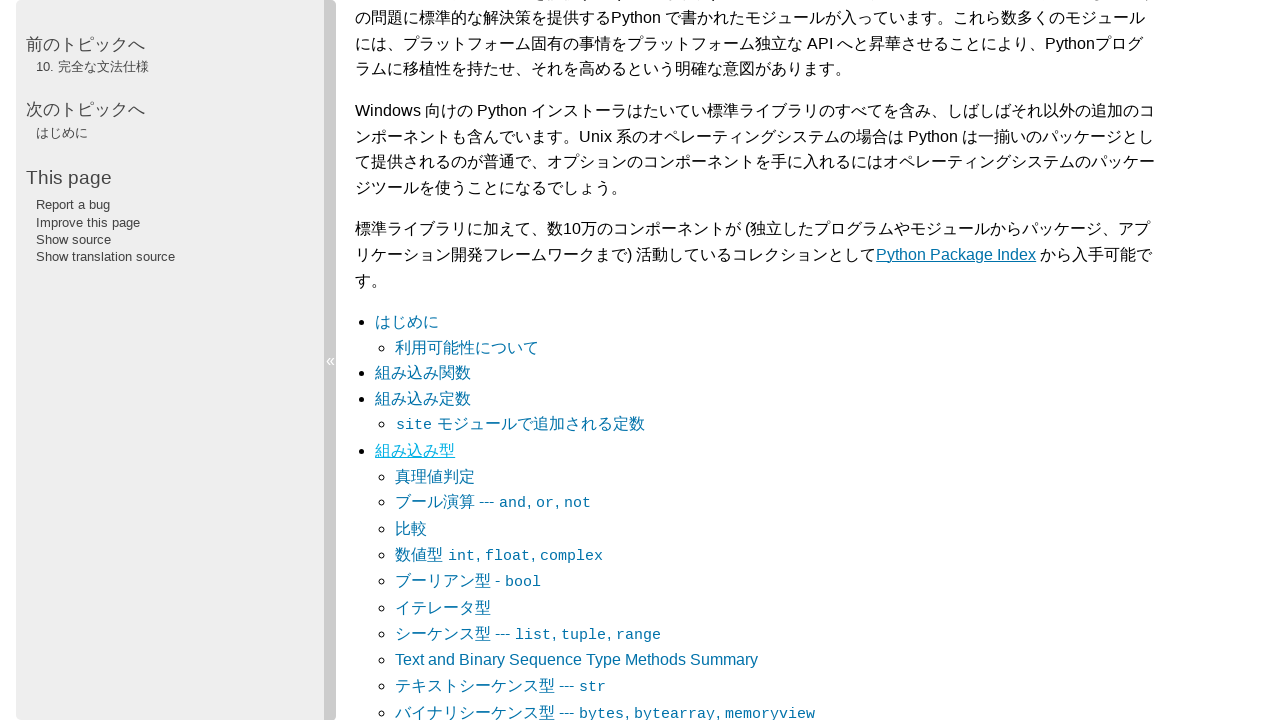

Waited for page to stabilize
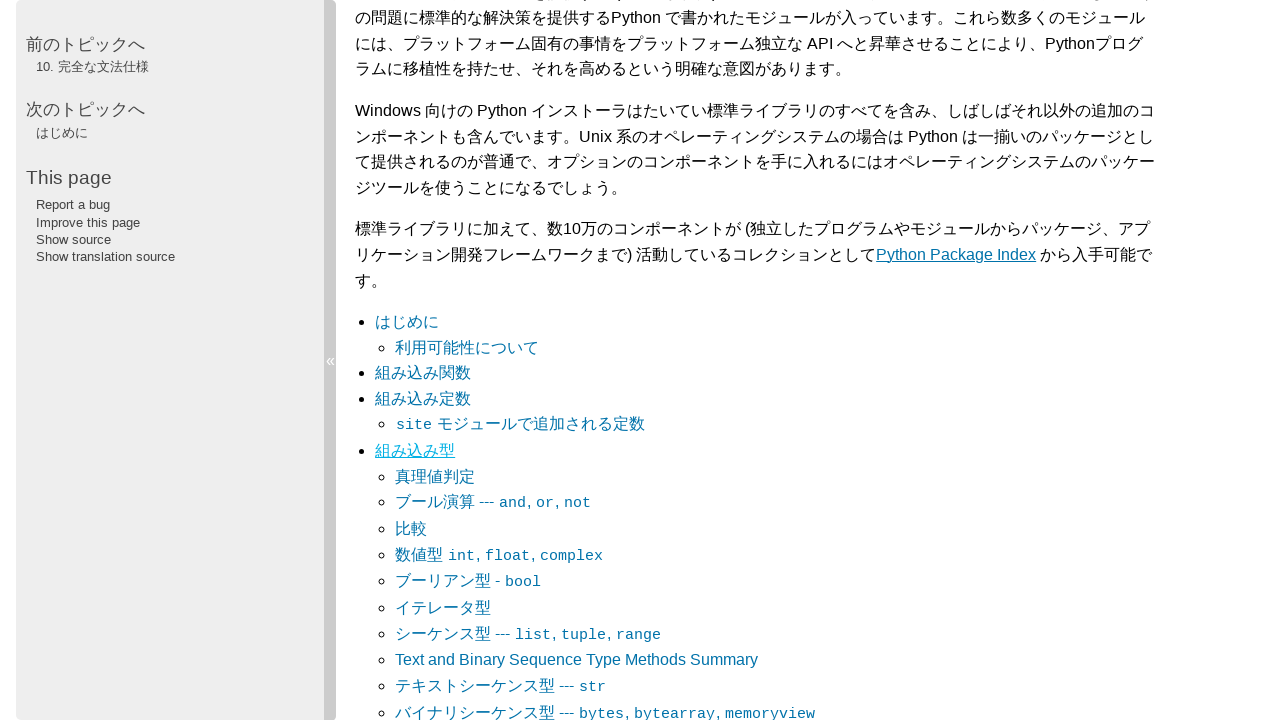

Clicked table of contents link 5 at (423, 360) on //*[@id="the-python-standard-library"]/div/ul/li[5]/a
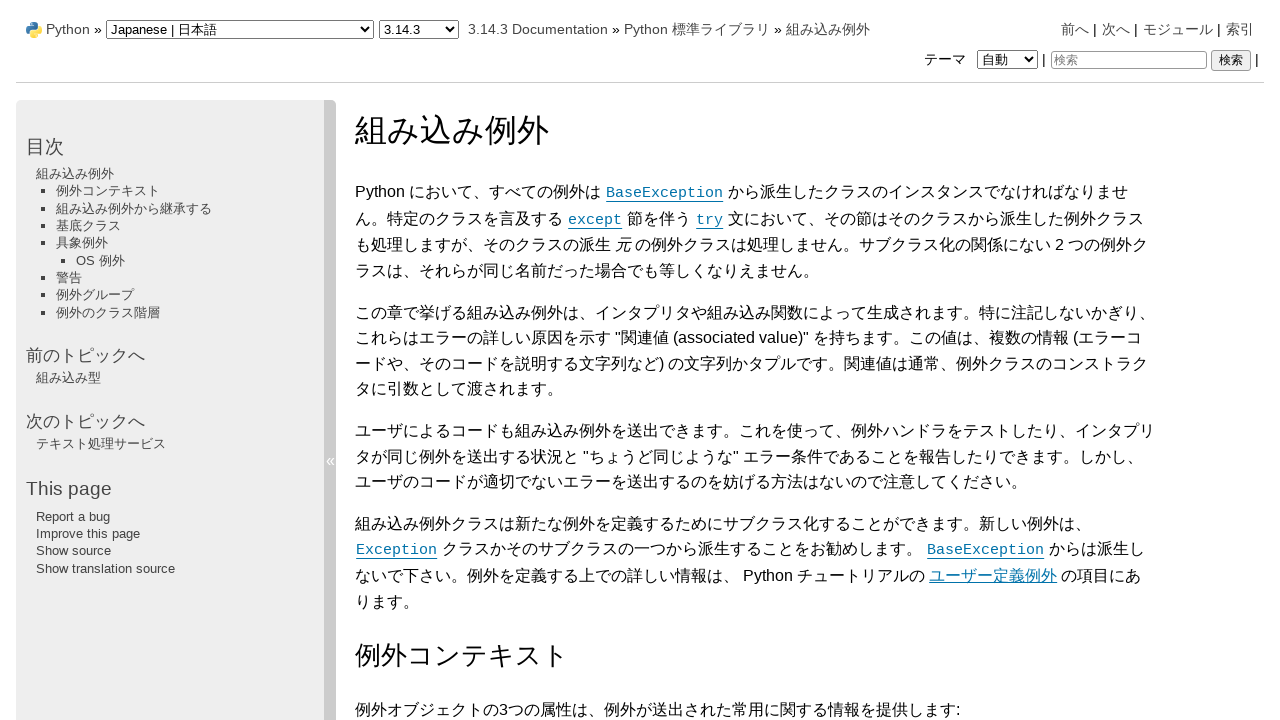

Navigated back to library index after link 5
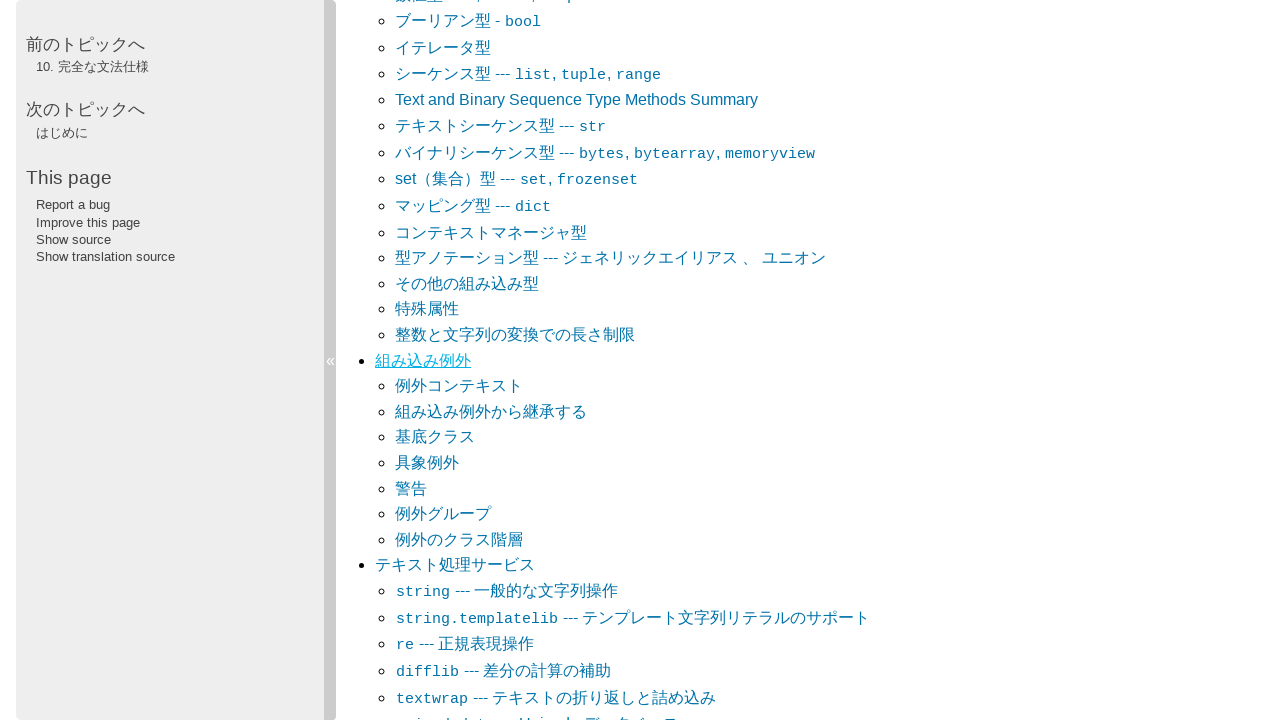

Waited for page to stabilize
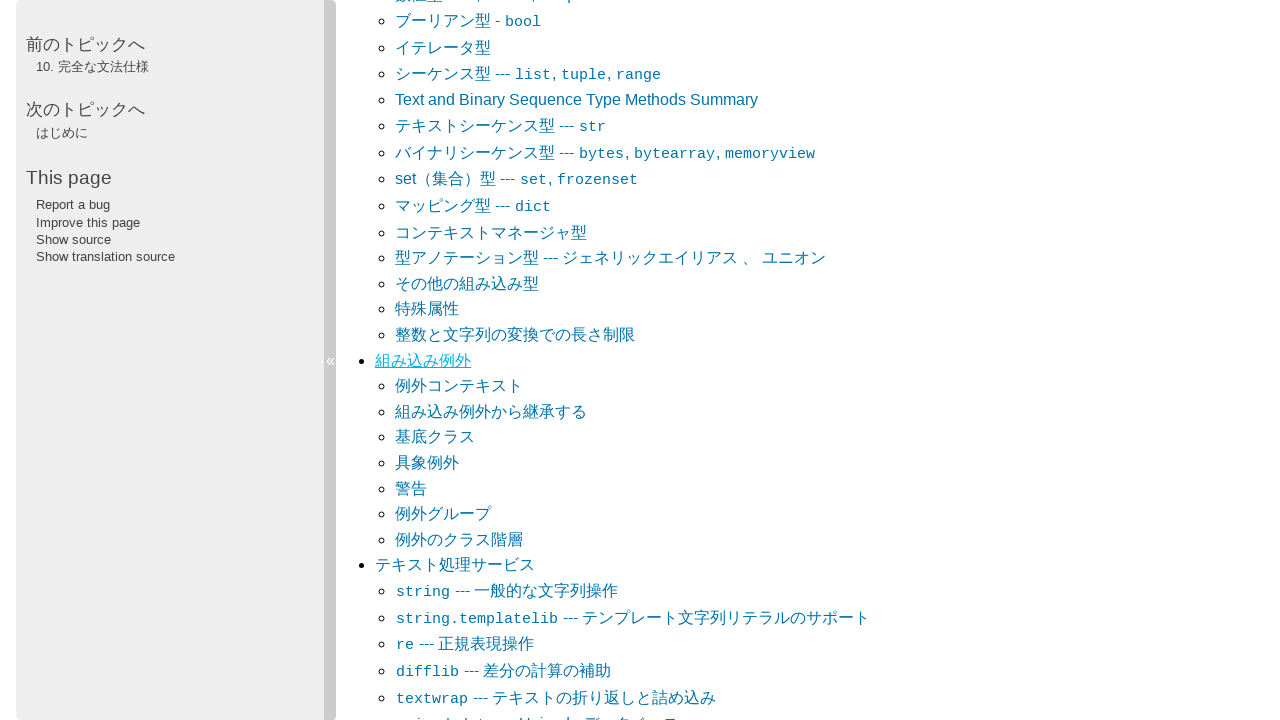

Clicked table of contents link 6 at (455, 565) on //*[@id="the-python-standard-library"]/div/ul/li[6]/a
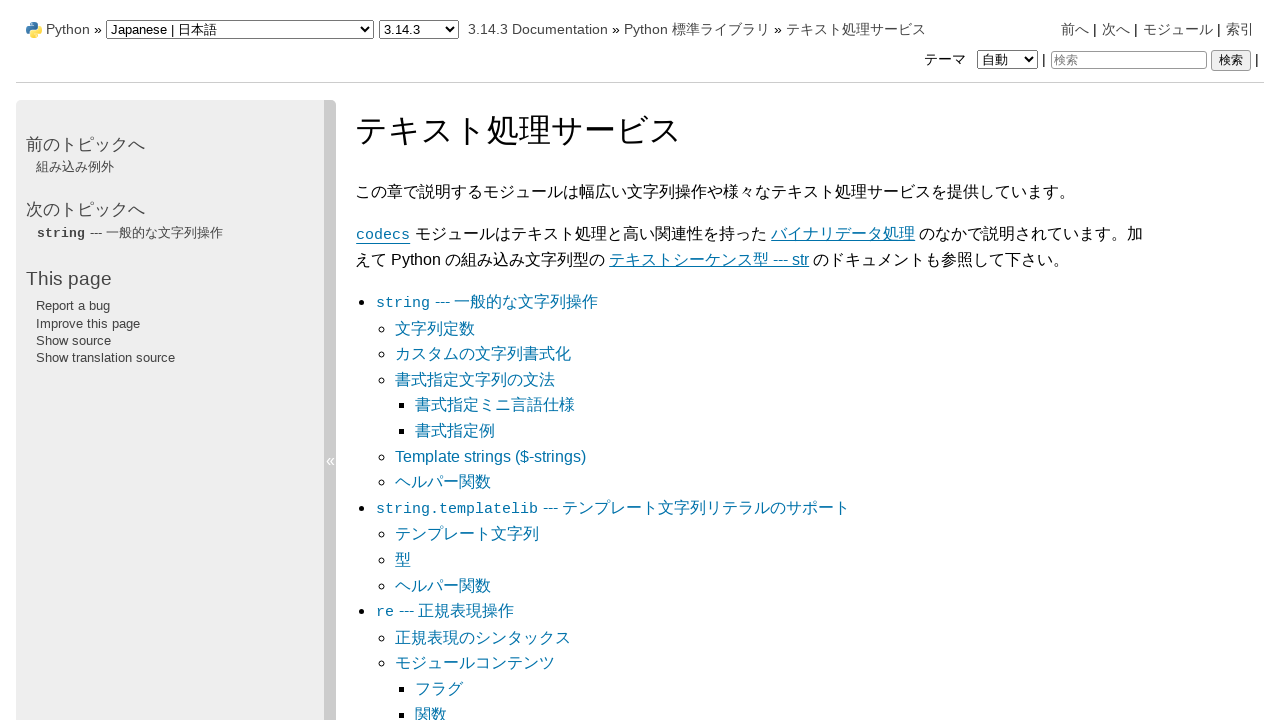

Navigated back to library index after link 6
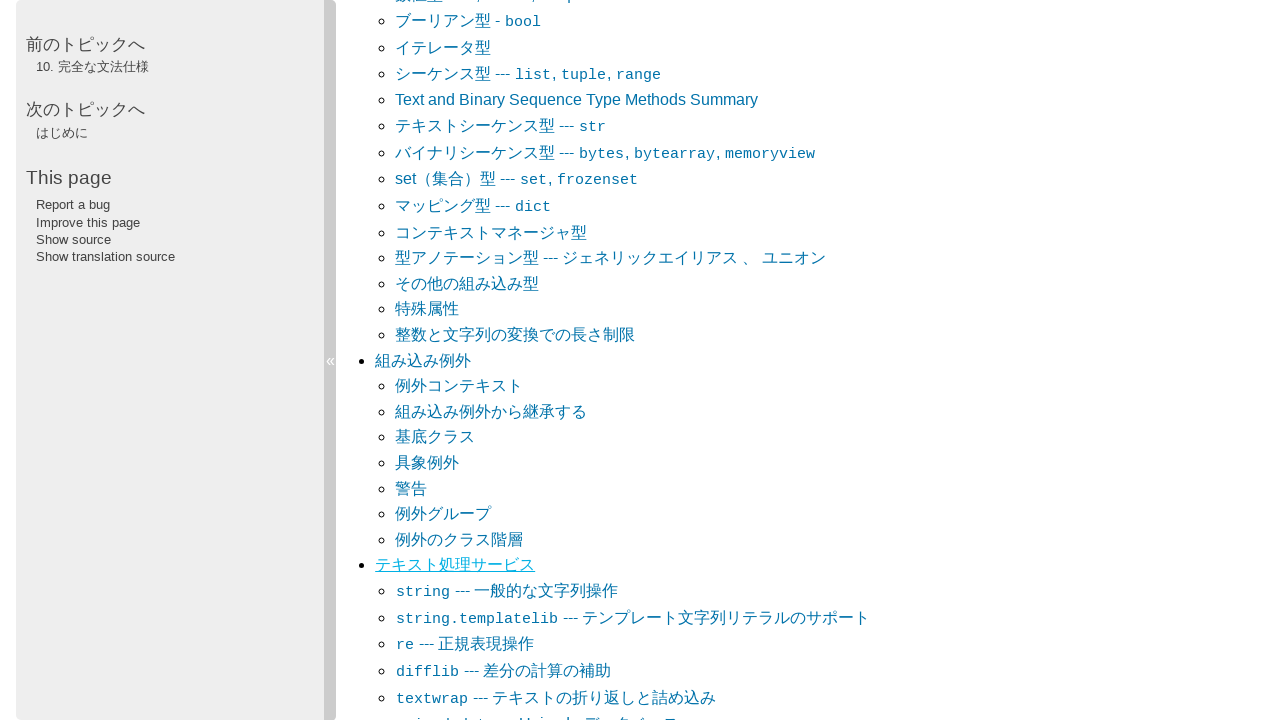

Waited for page to stabilize
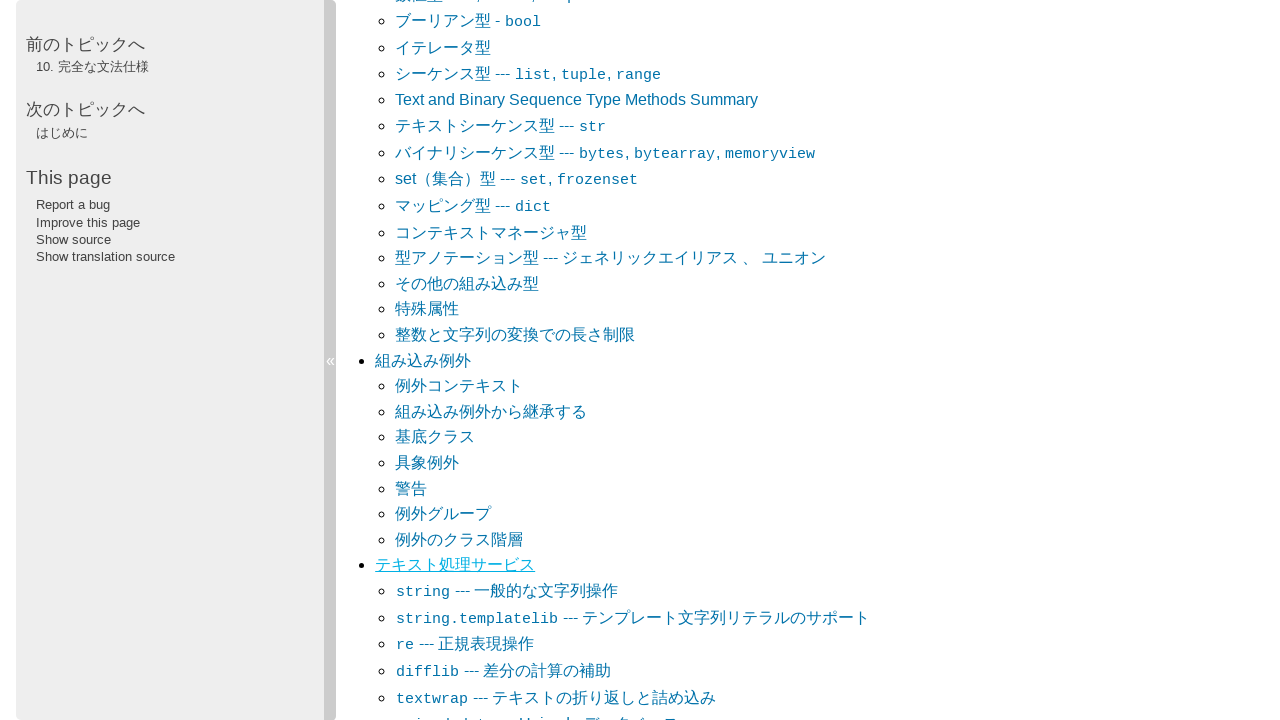

Clicked table of contents link 7 at (447, 361) on //*[@id="the-python-standard-library"]/div/ul/li[7]/a
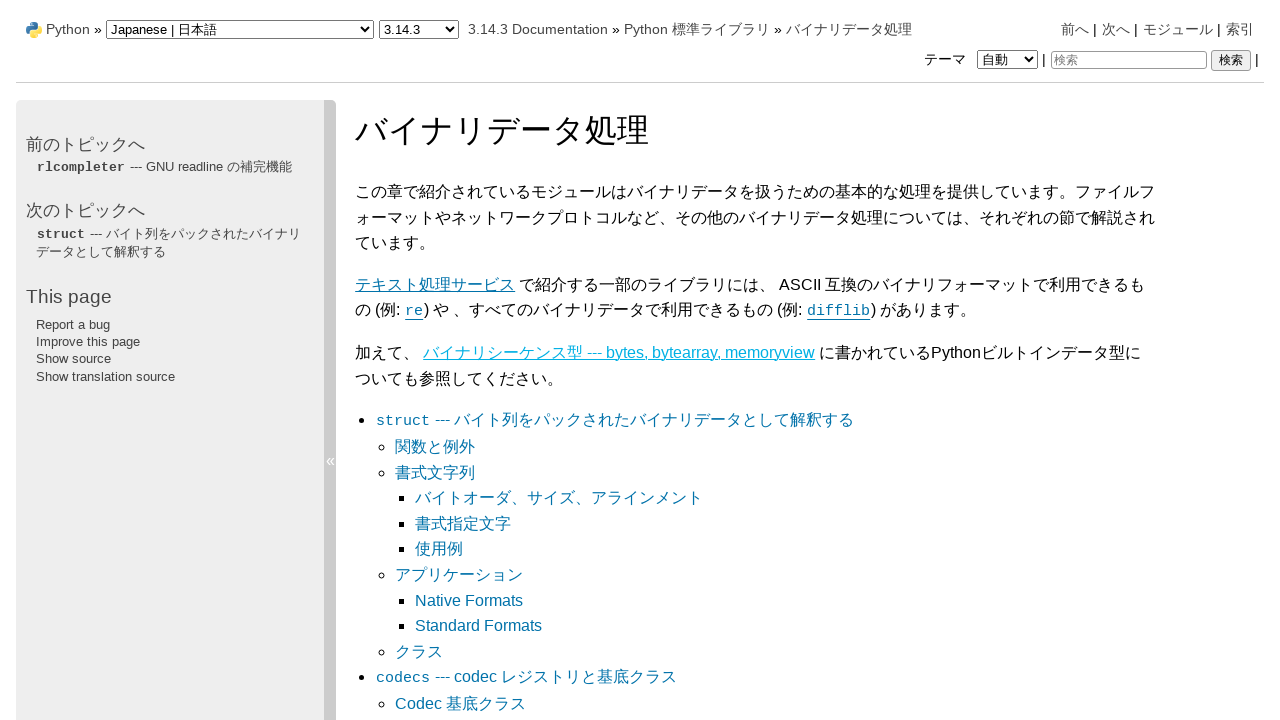

Navigated back to library index after link 7
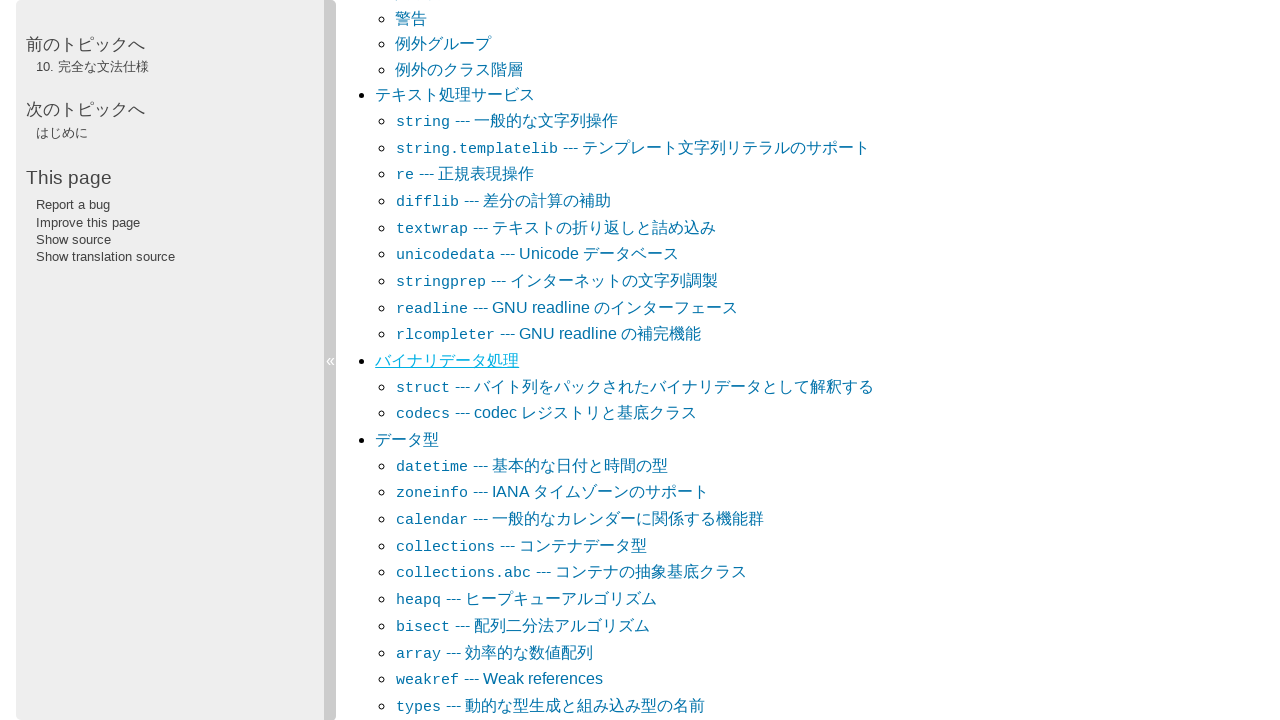

Waited for page to stabilize
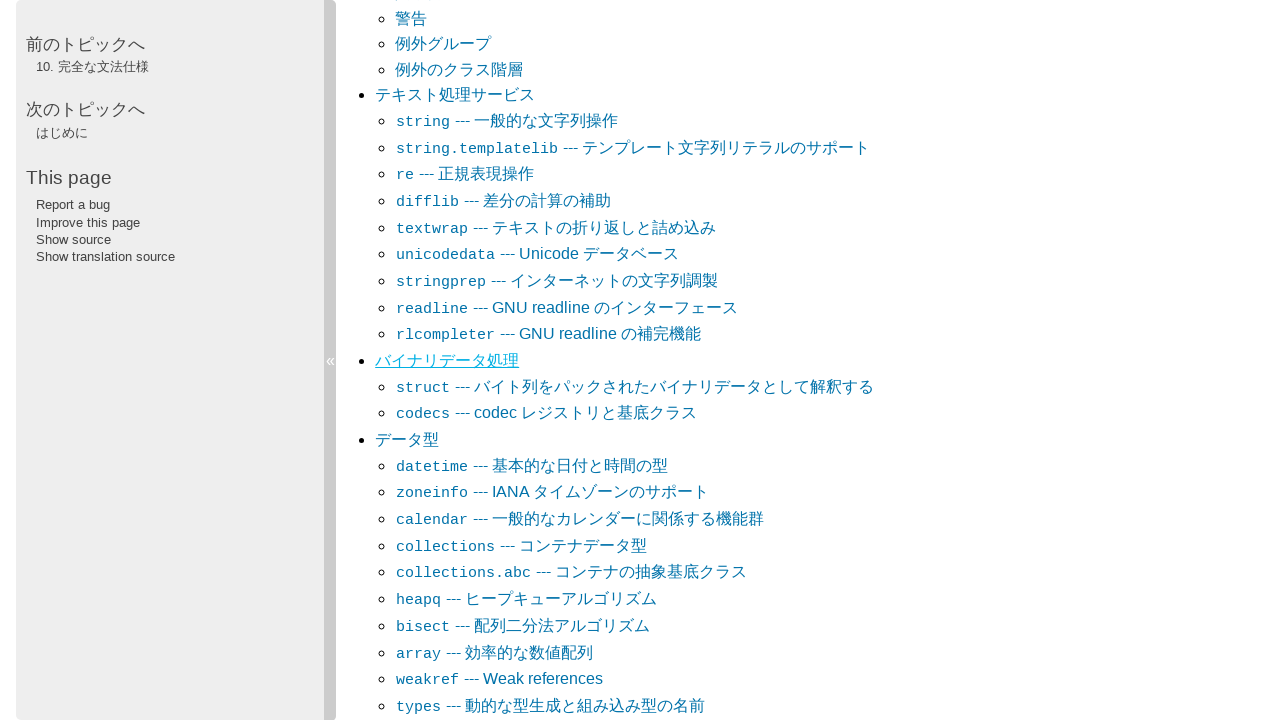

Clicked table of contents link 8 at (407, 440) on //*[@id="the-python-standard-library"]/div/ul/li[8]/a
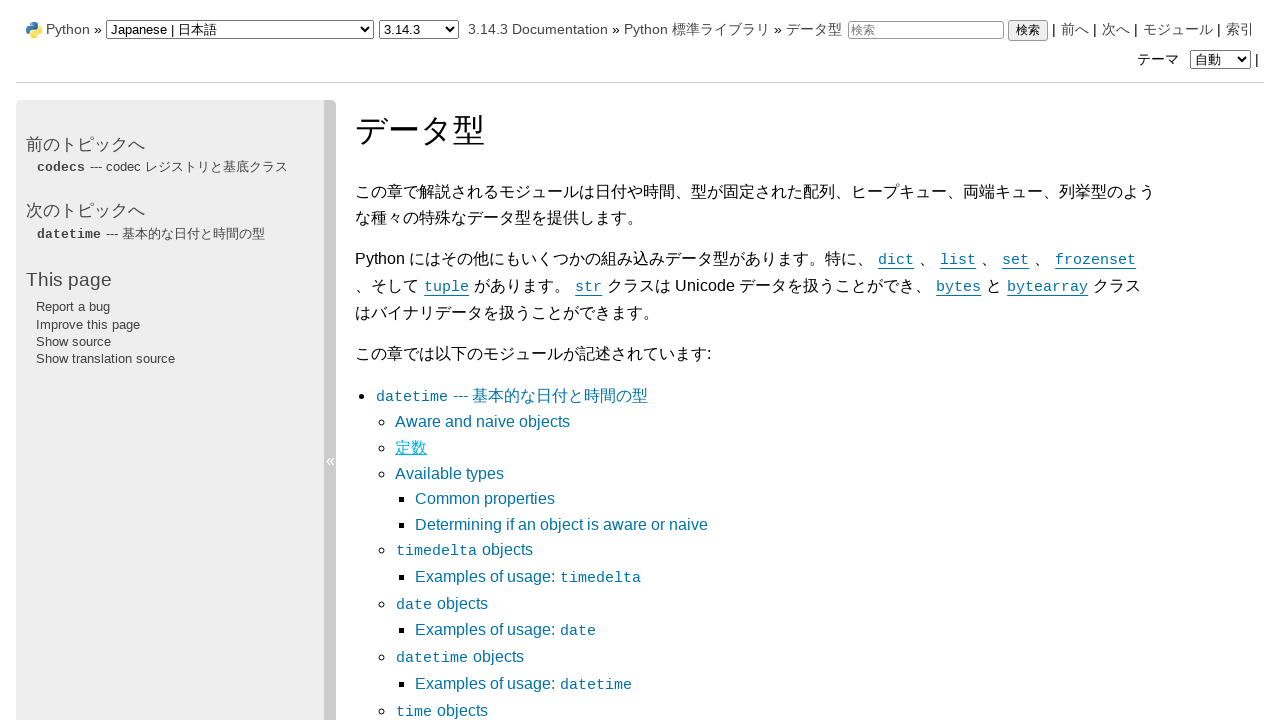

Navigated back to library index after link 8
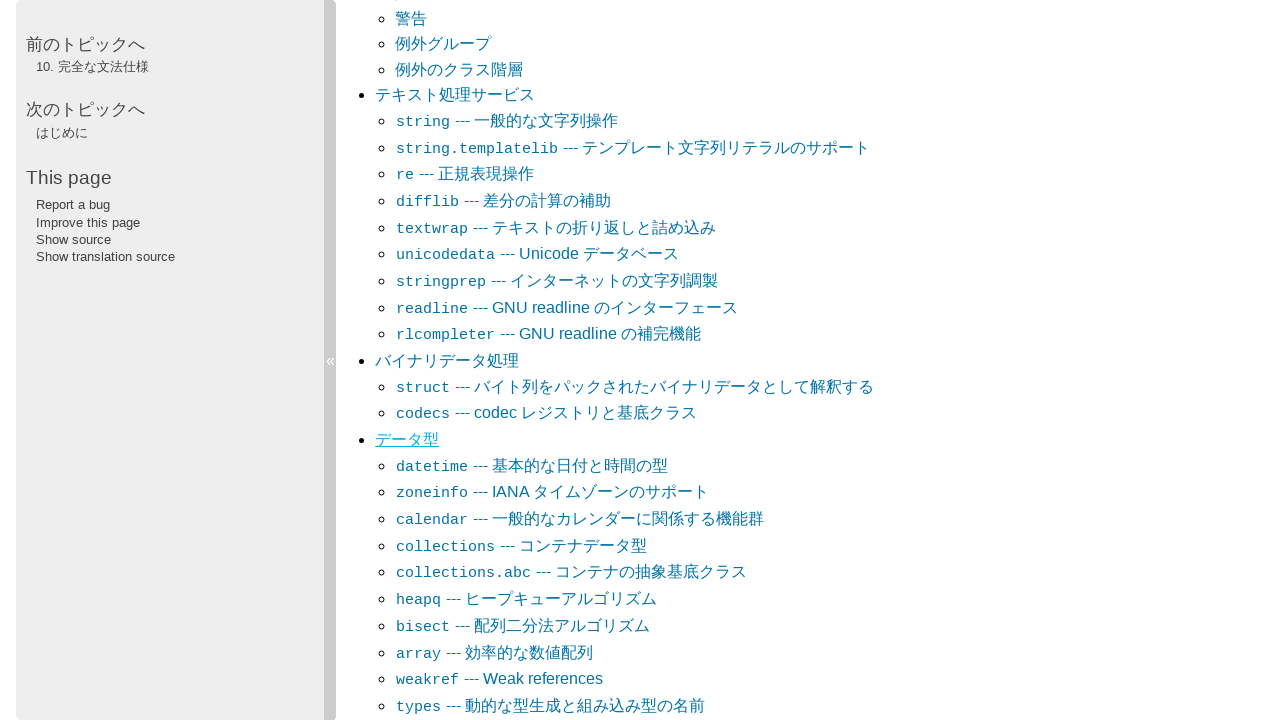

Waited for page to stabilize
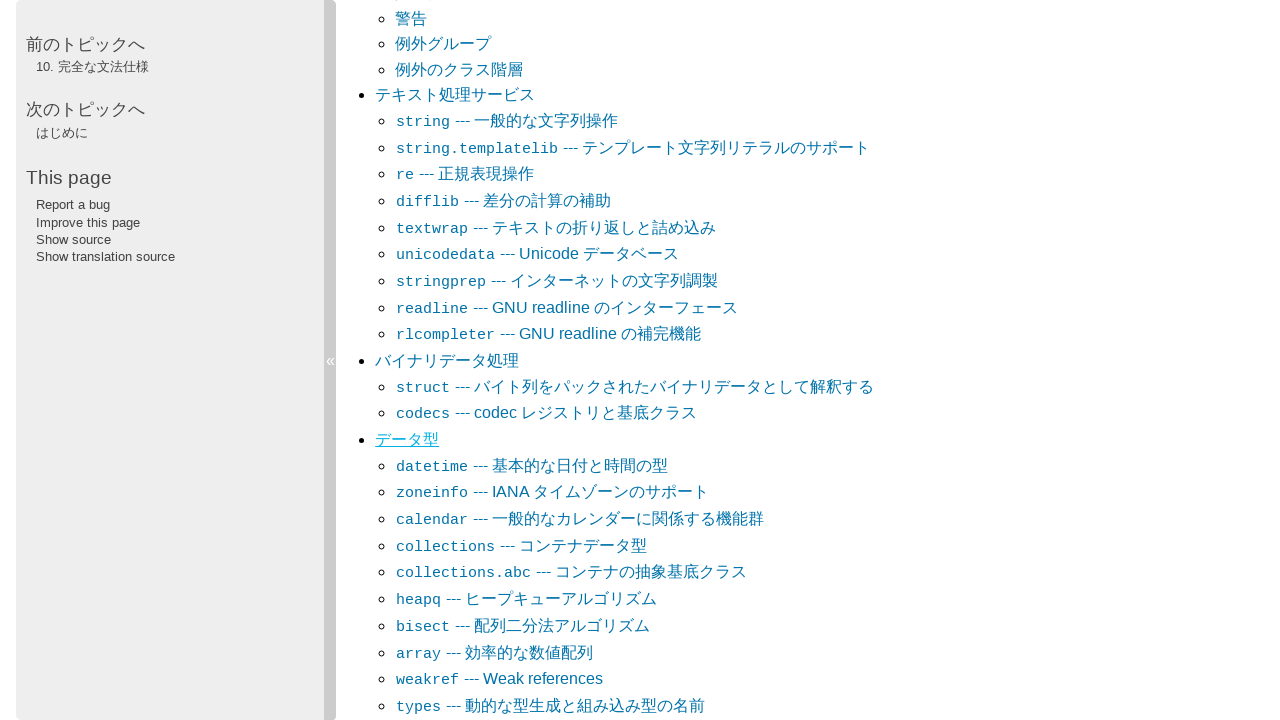

Clicked table of contents link 9 at (455, 361) on //*[@id="the-python-standard-library"]/div/ul/li[9]/a
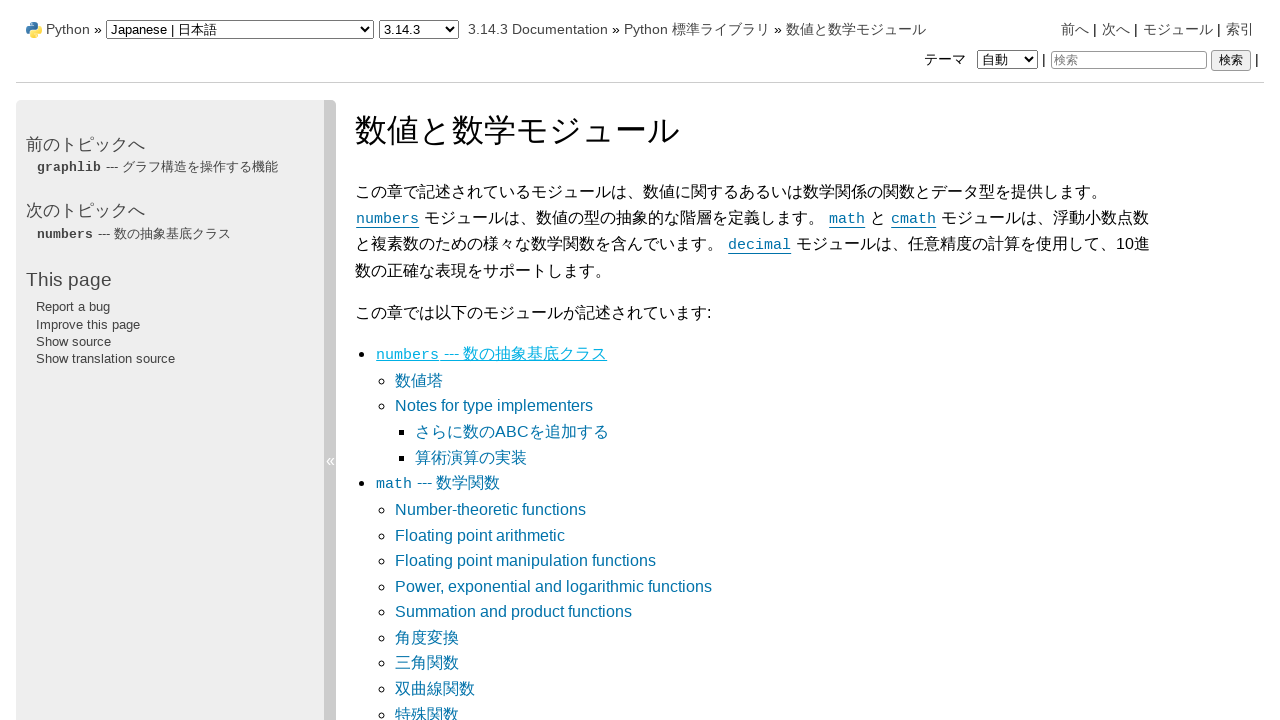

Navigated back to library index after link 9
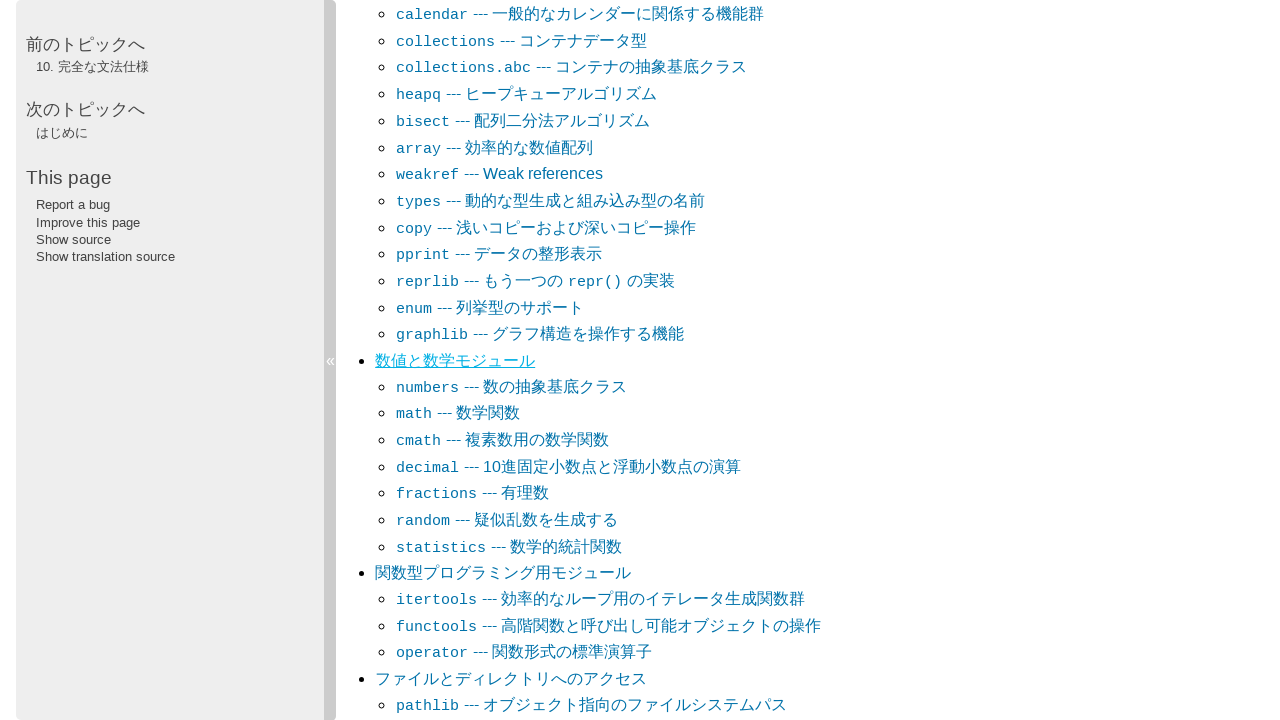

Waited for page to stabilize
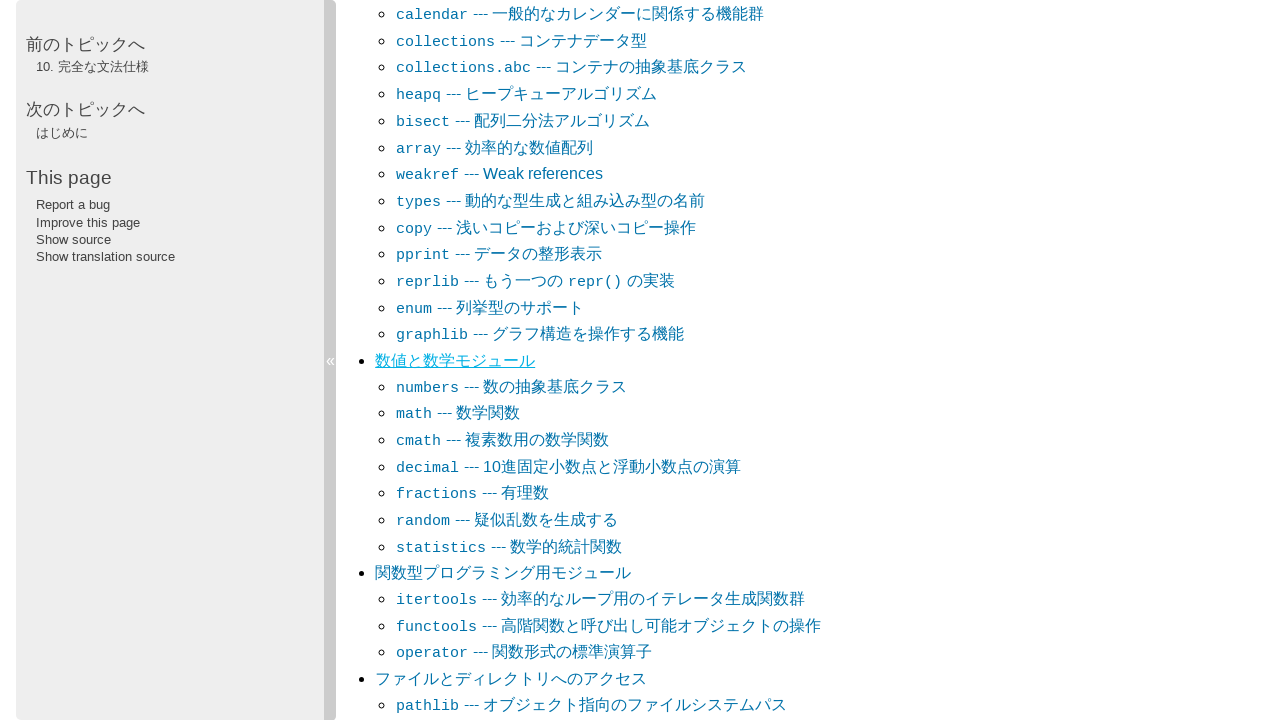

Clicked table of contents link 10 at (503, 573) on //*[@id="the-python-standard-library"]/div/ul/li[10]/a
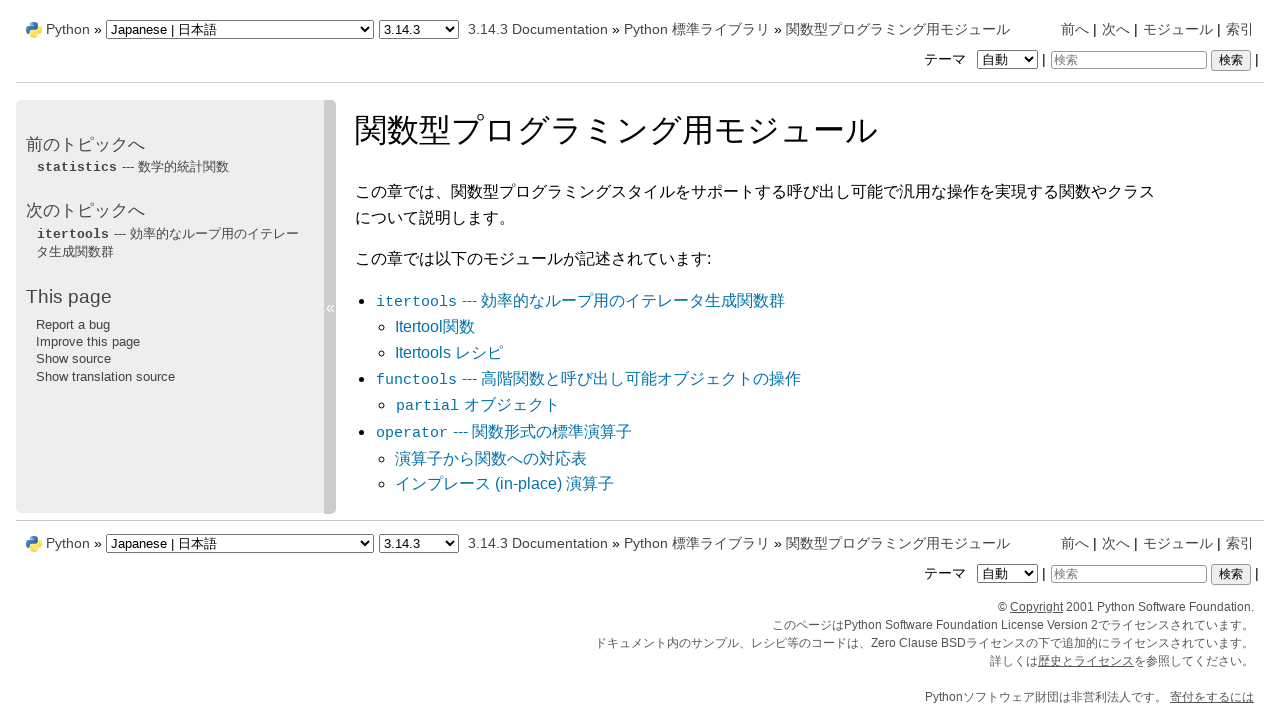

Navigated back to library index after link 10
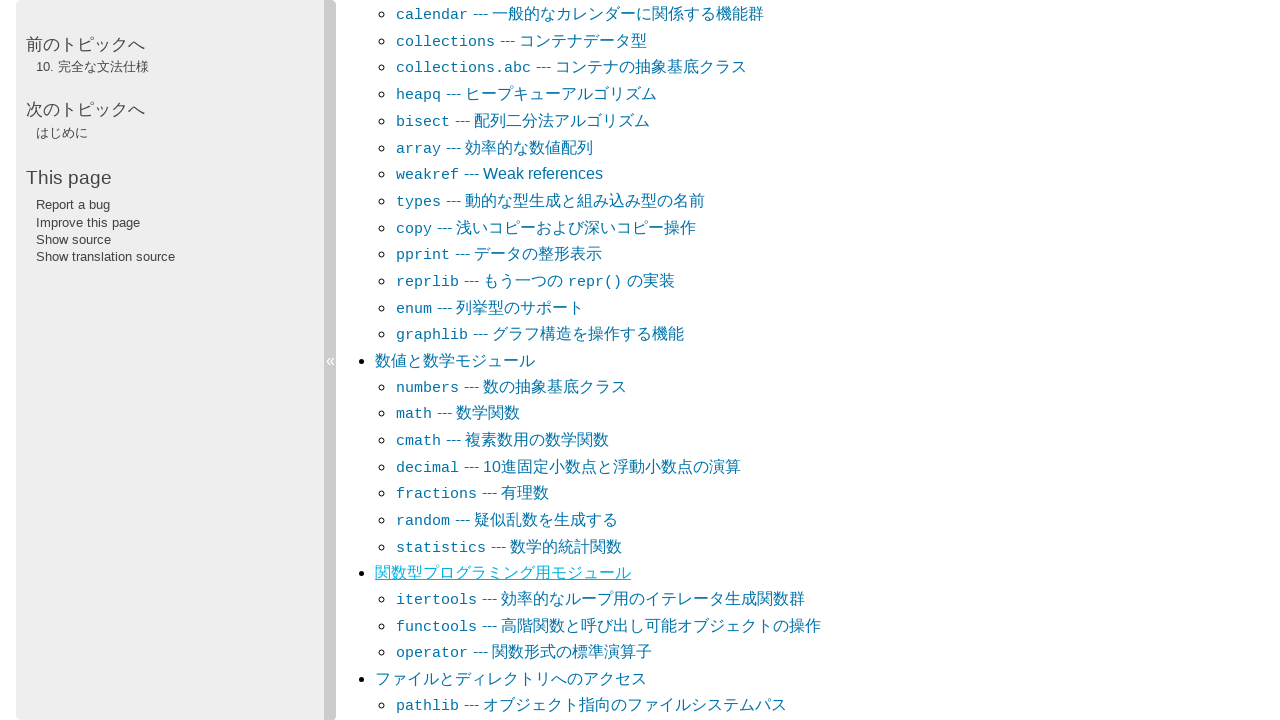

Waited for page to stabilize
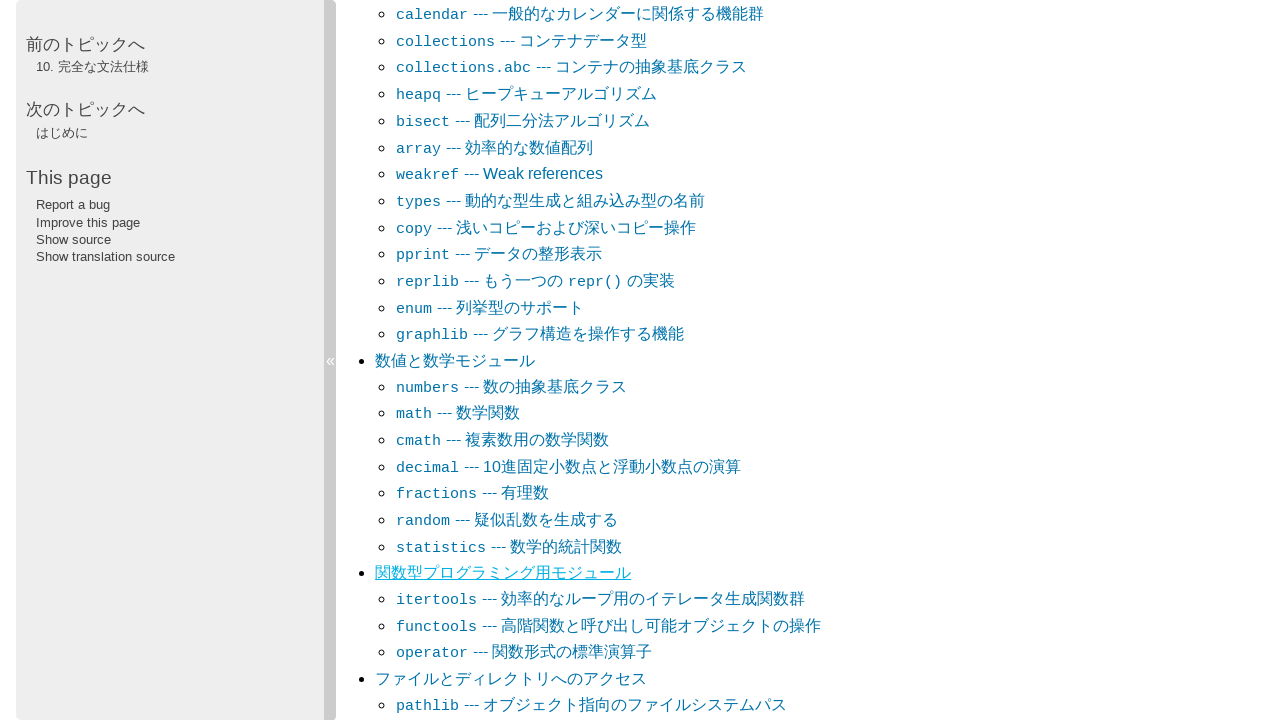

Clicked table of contents link 11 at (511, 679) on //*[@id="the-python-standard-library"]/div/ul/li[11]/a
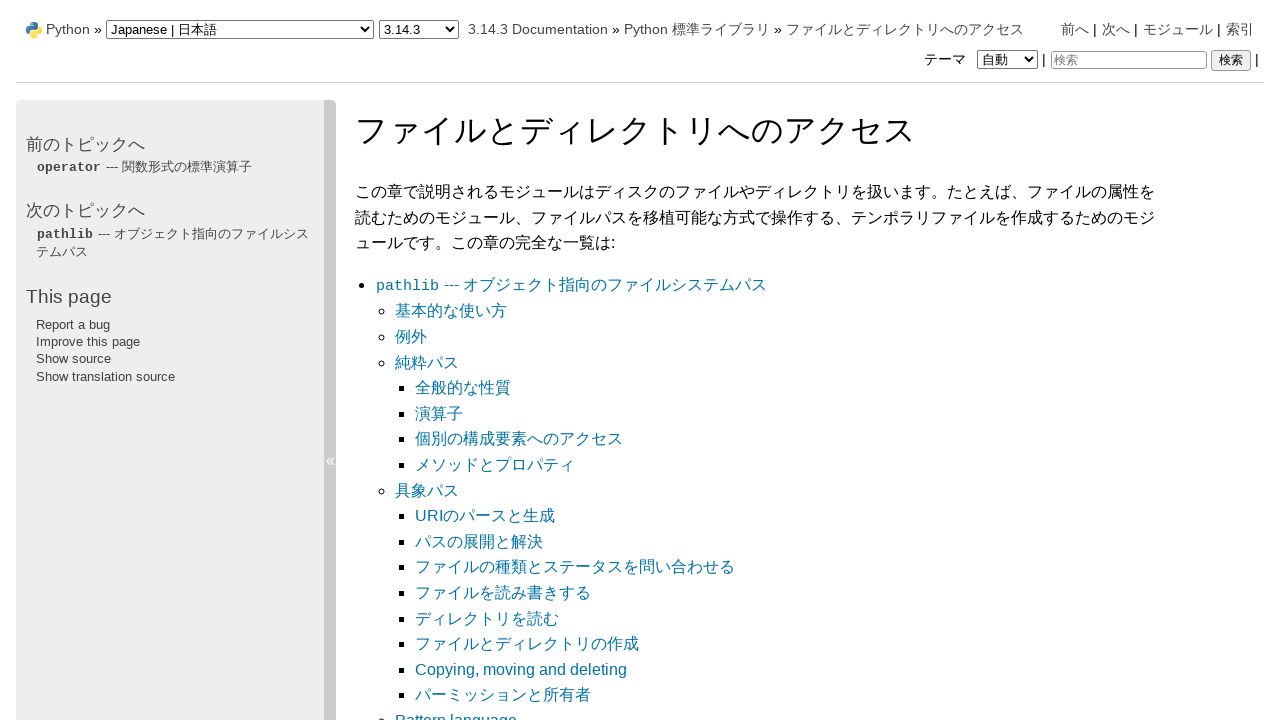

Navigated back to library index after link 11
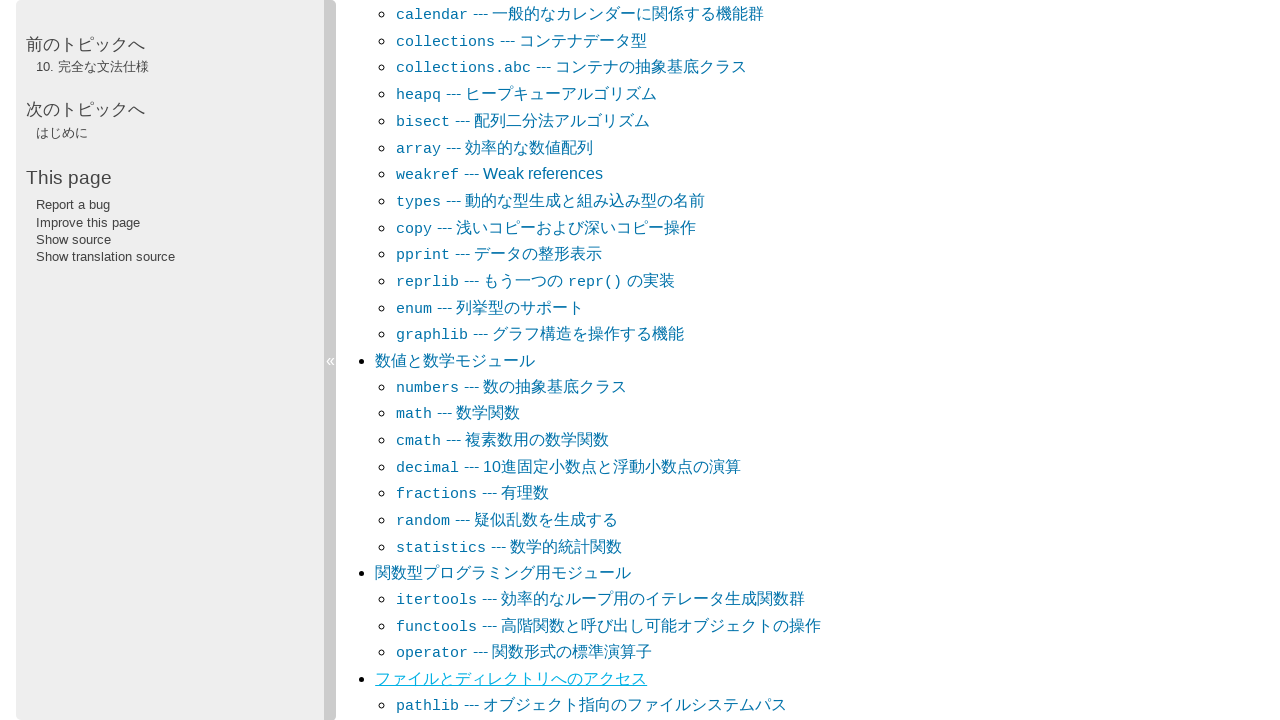

Waited for page to stabilize
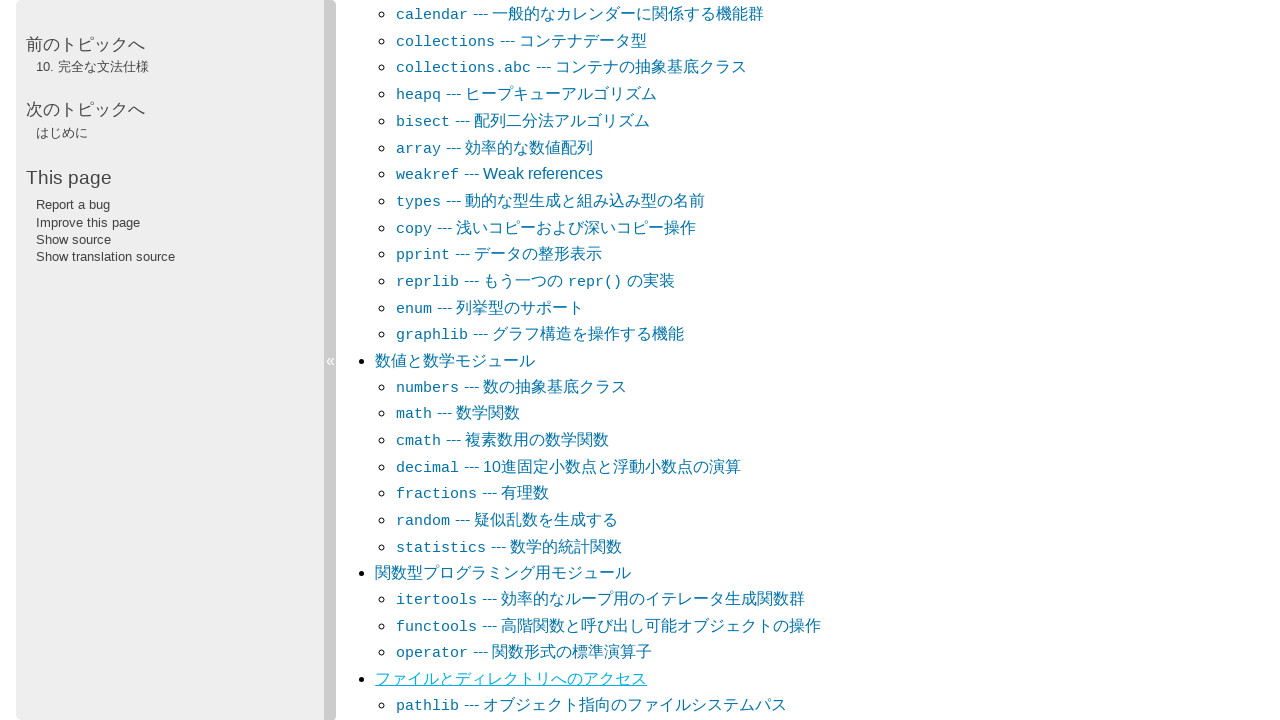

Clicked table of contents link 12 at (431, 360) on //*[@id="the-python-standard-library"]/div/ul/li[12]/a
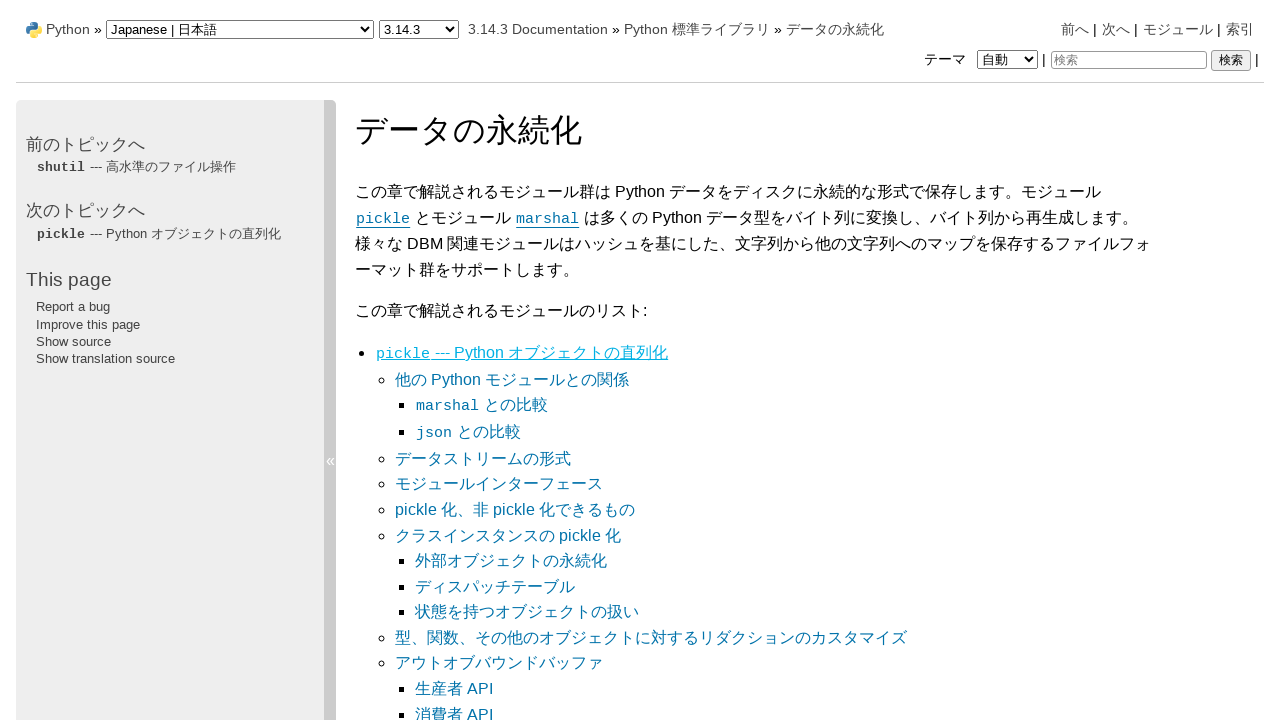

Navigated back to library index after link 12
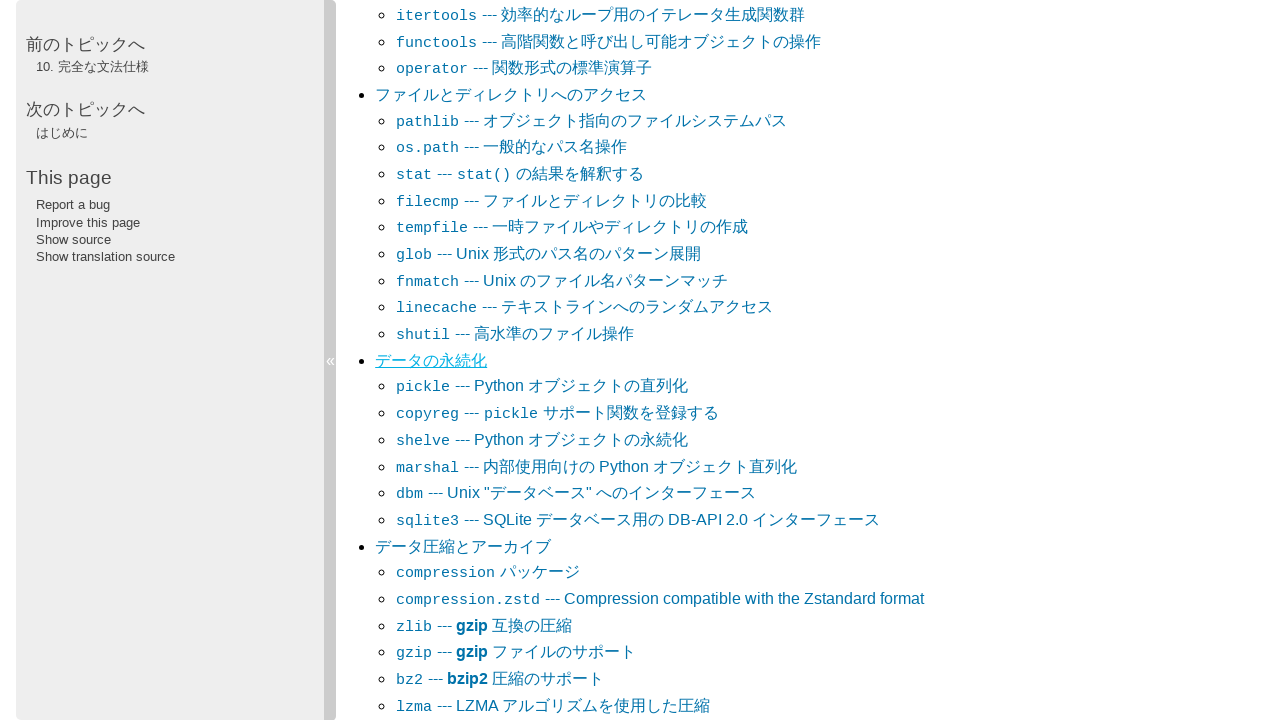

Waited for page to stabilize
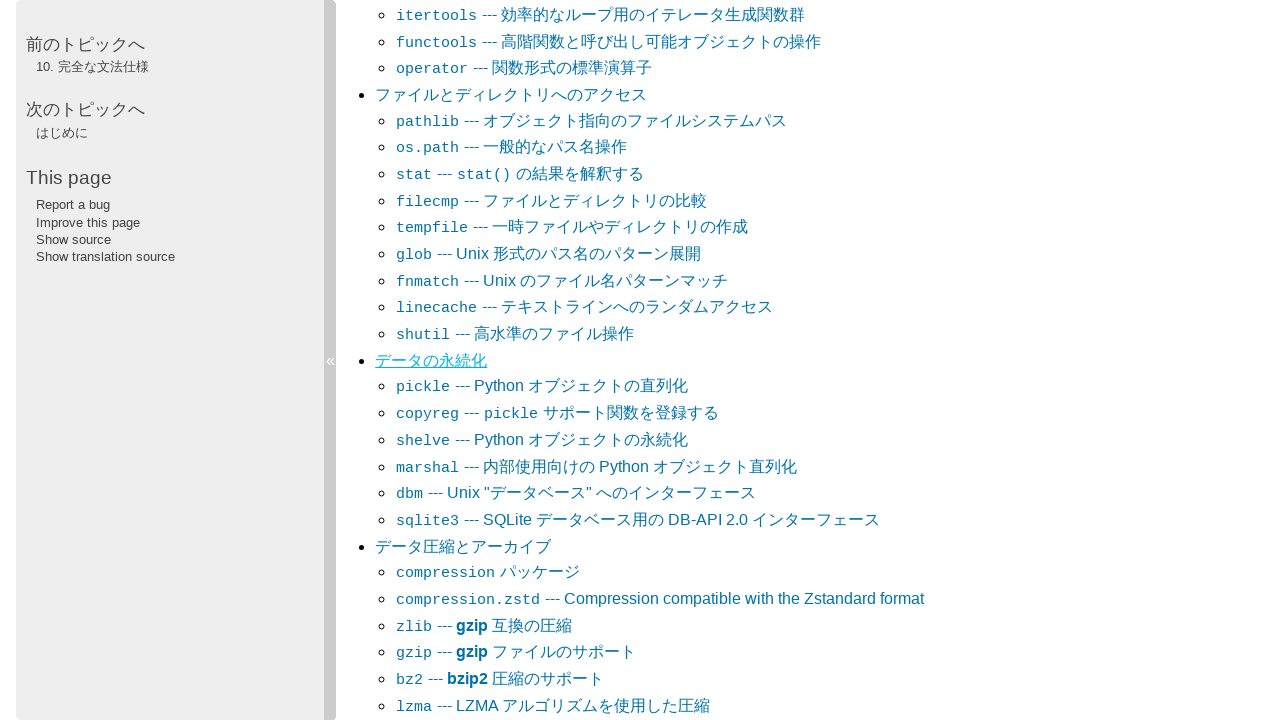

Clicked table of contents link 13 at (463, 546) on //*[@id="the-python-standard-library"]/div/ul/li[13]/a
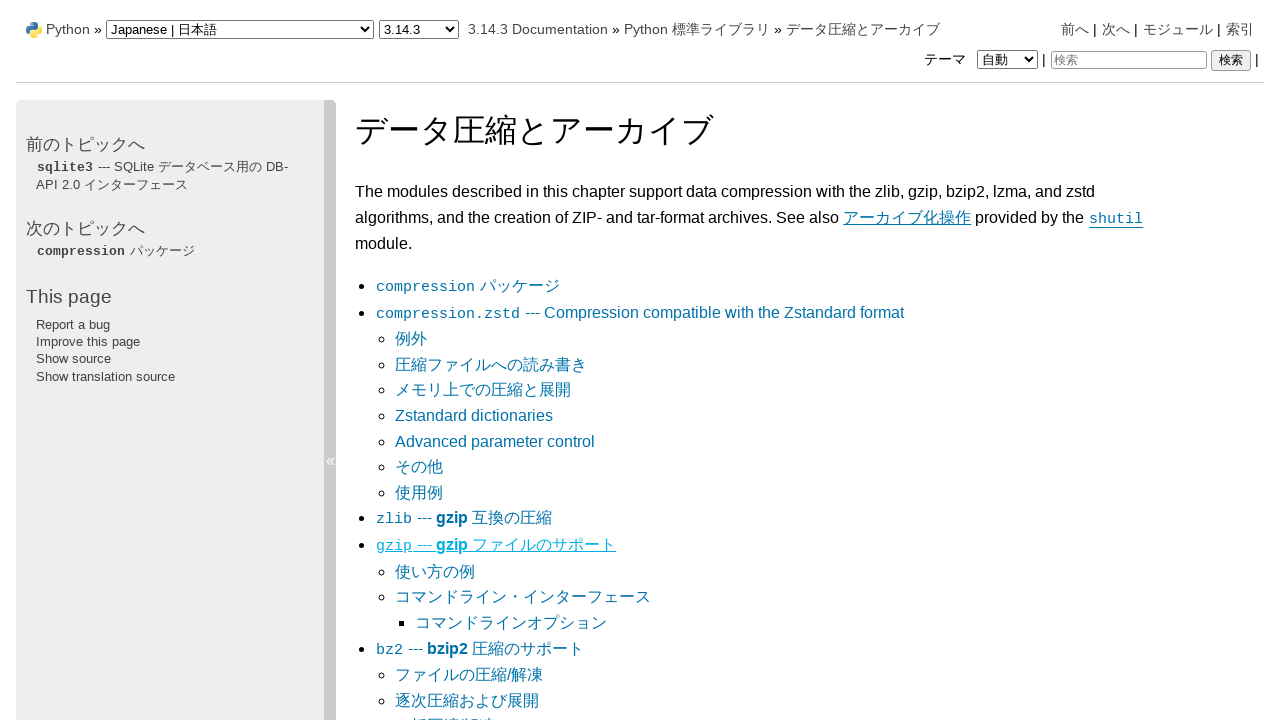

Navigated back to library index after link 13
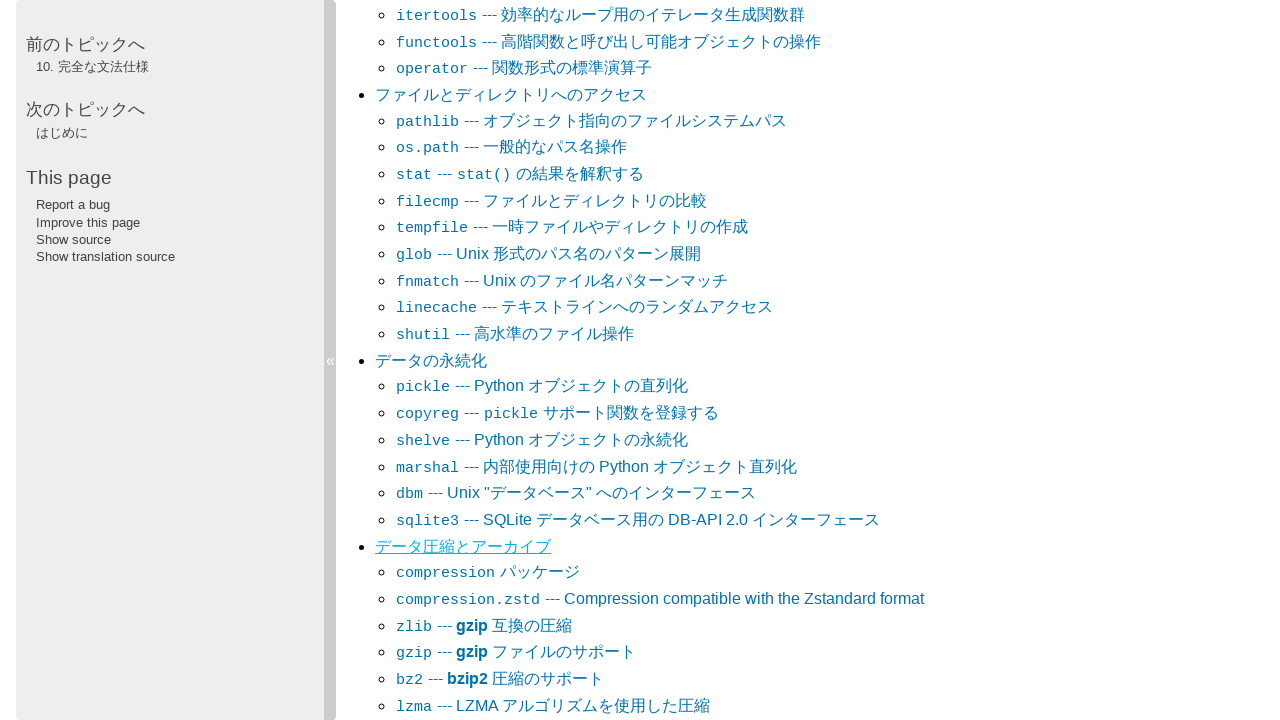

Waited for page to stabilize
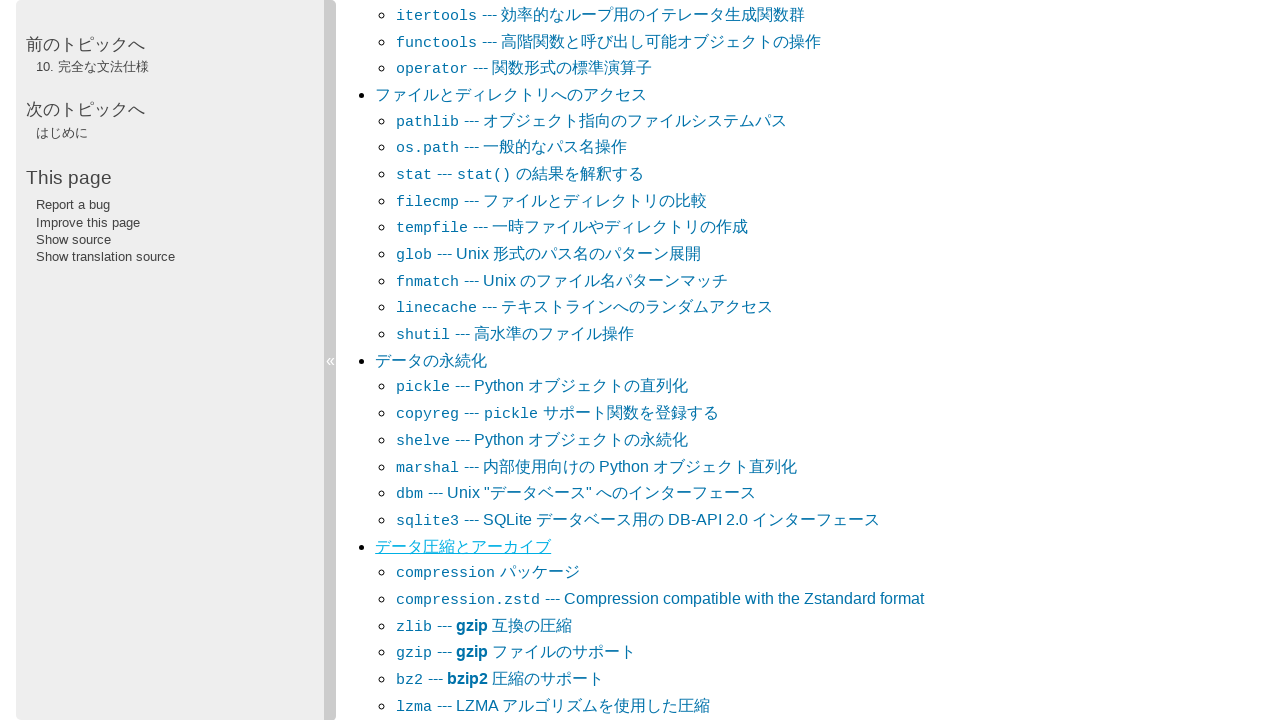

Clicked table of contents link 14 at (455, 360) on //*[@id="the-python-standard-library"]/div/ul/li[14]/a
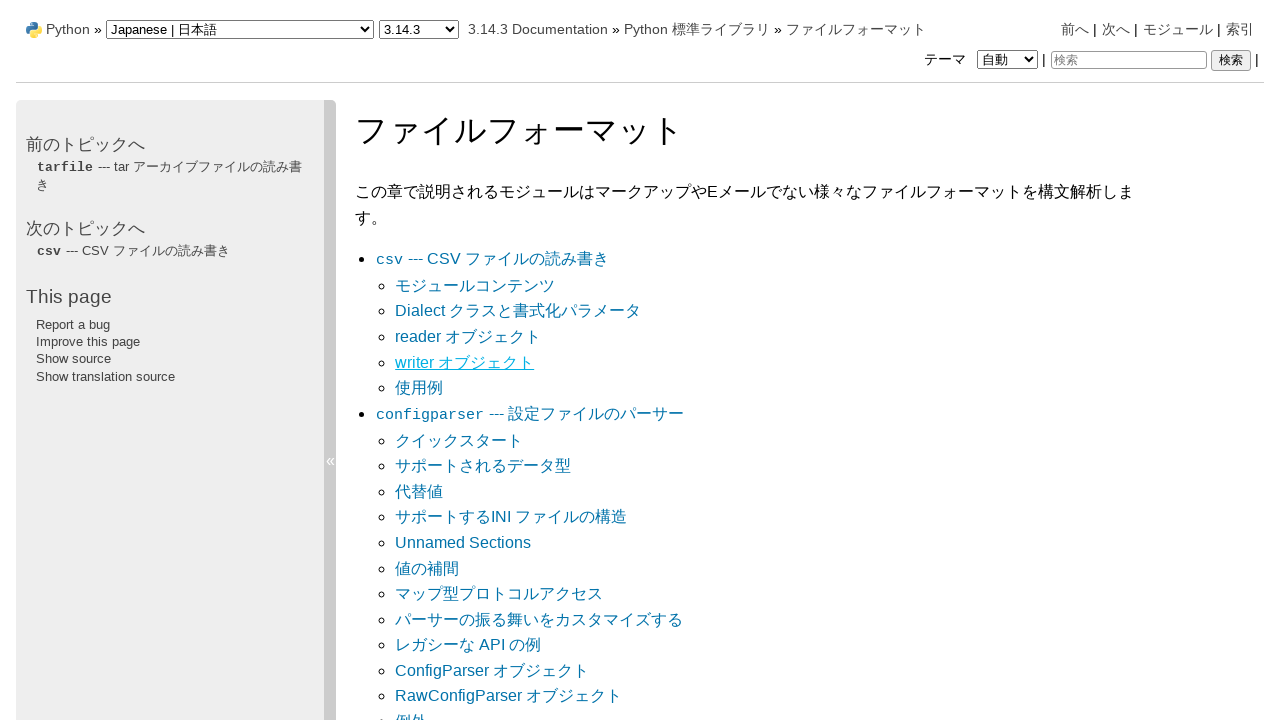

Navigated back to library index after link 14
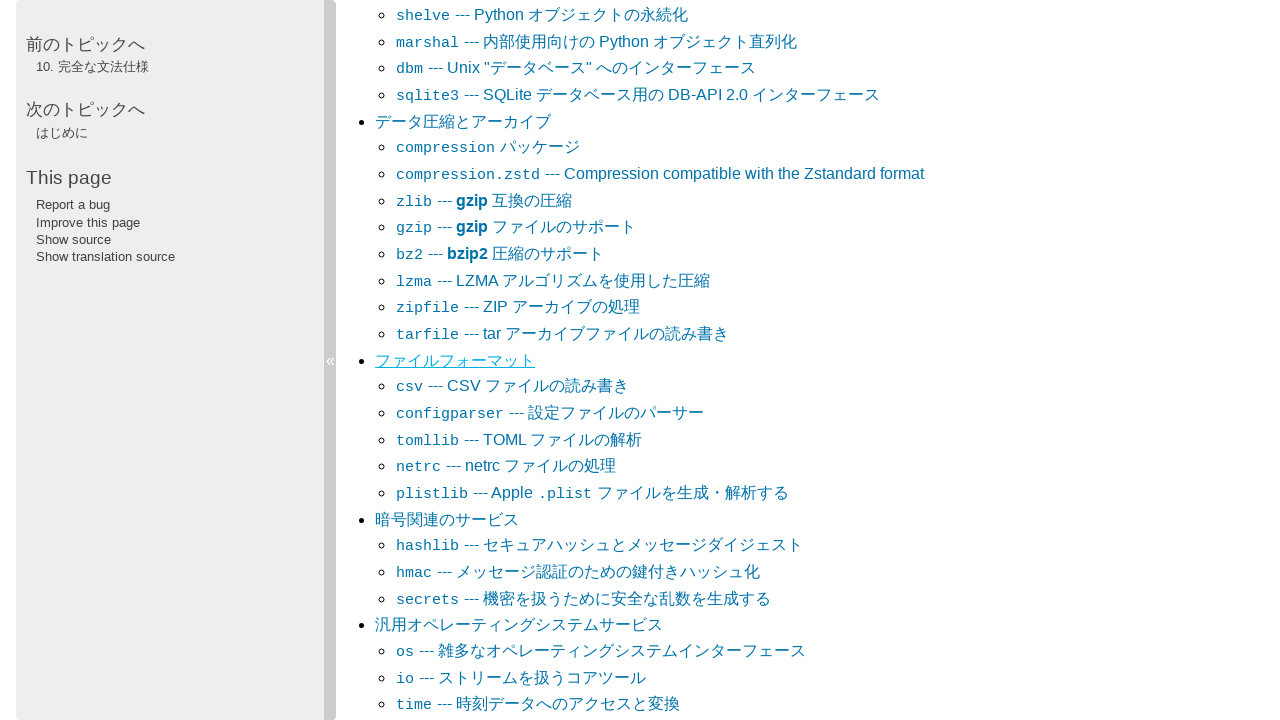

Waited for page to stabilize
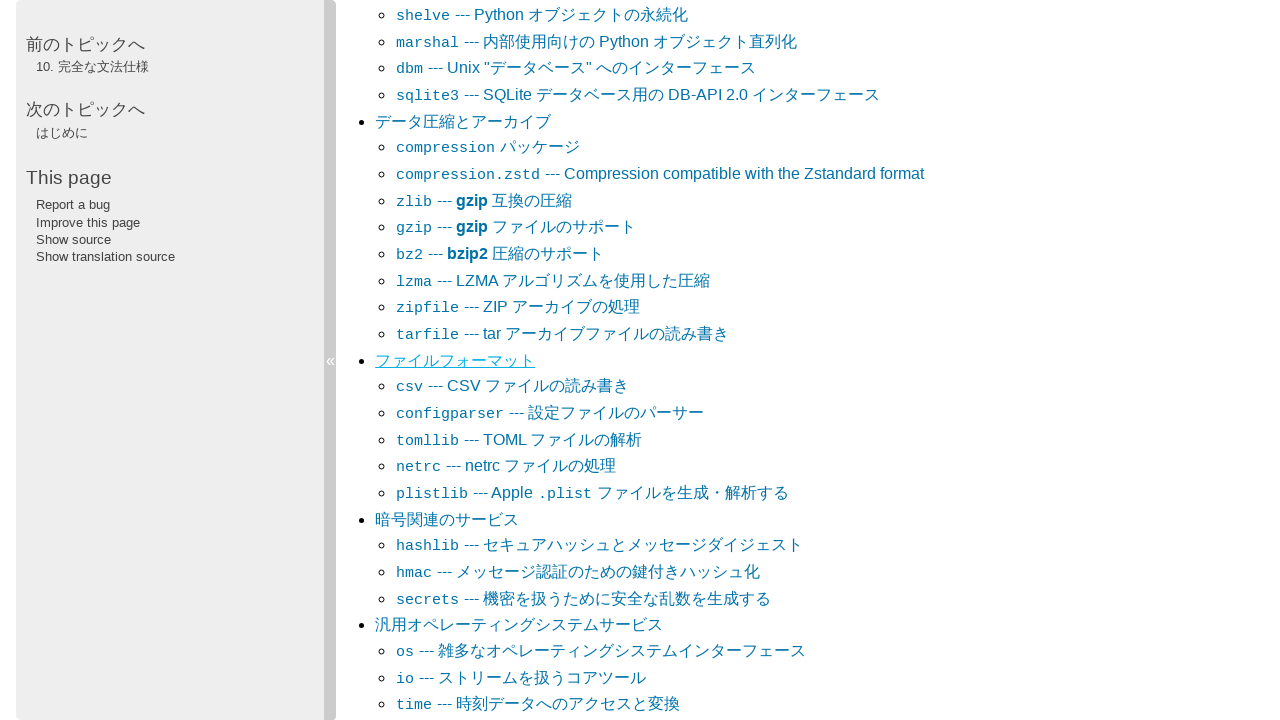

Clicked table of contents link 15 at (447, 519) on //*[@id="the-python-standard-library"]/div/ul/li[15]/a
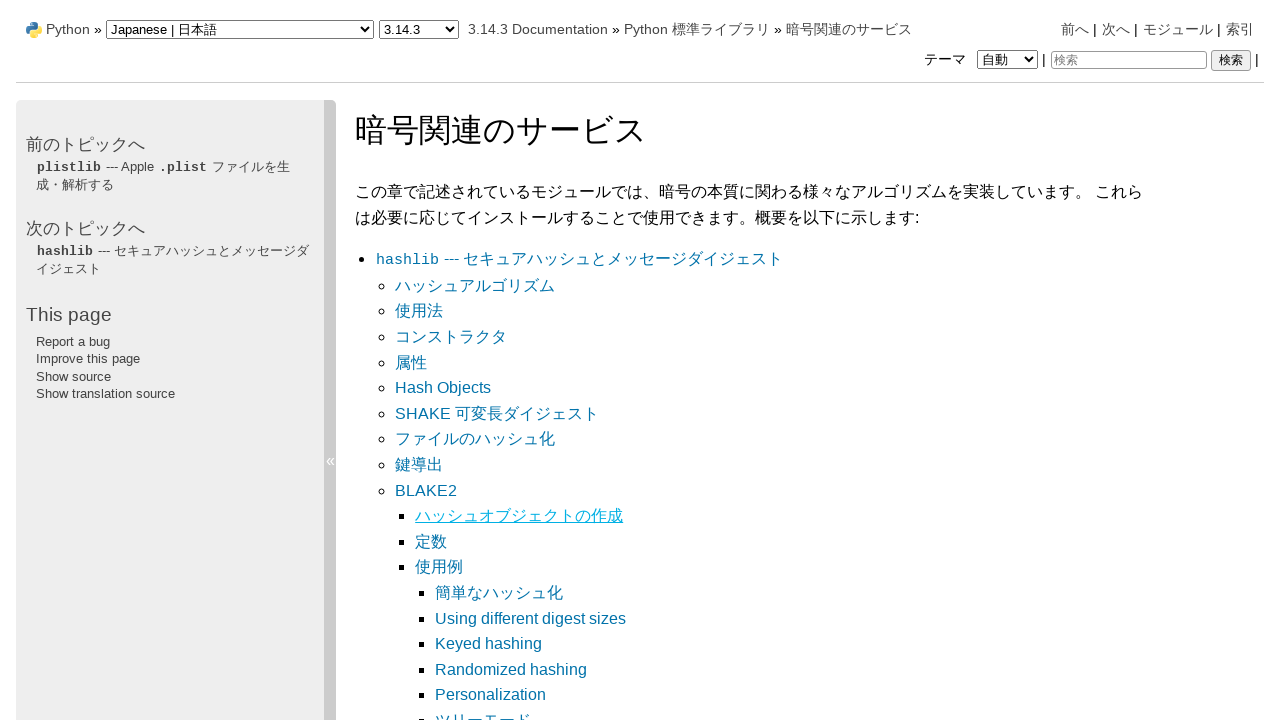

Navigated back to library index after link 15
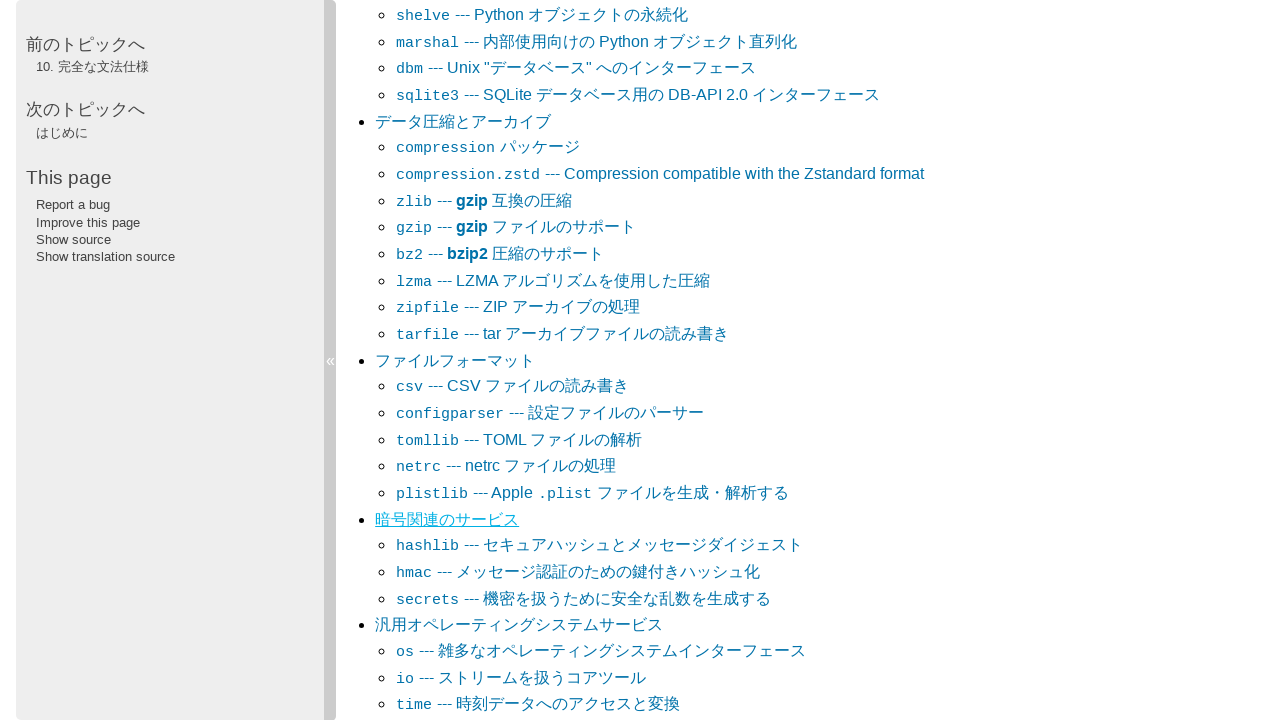

Waited for page to stabilize
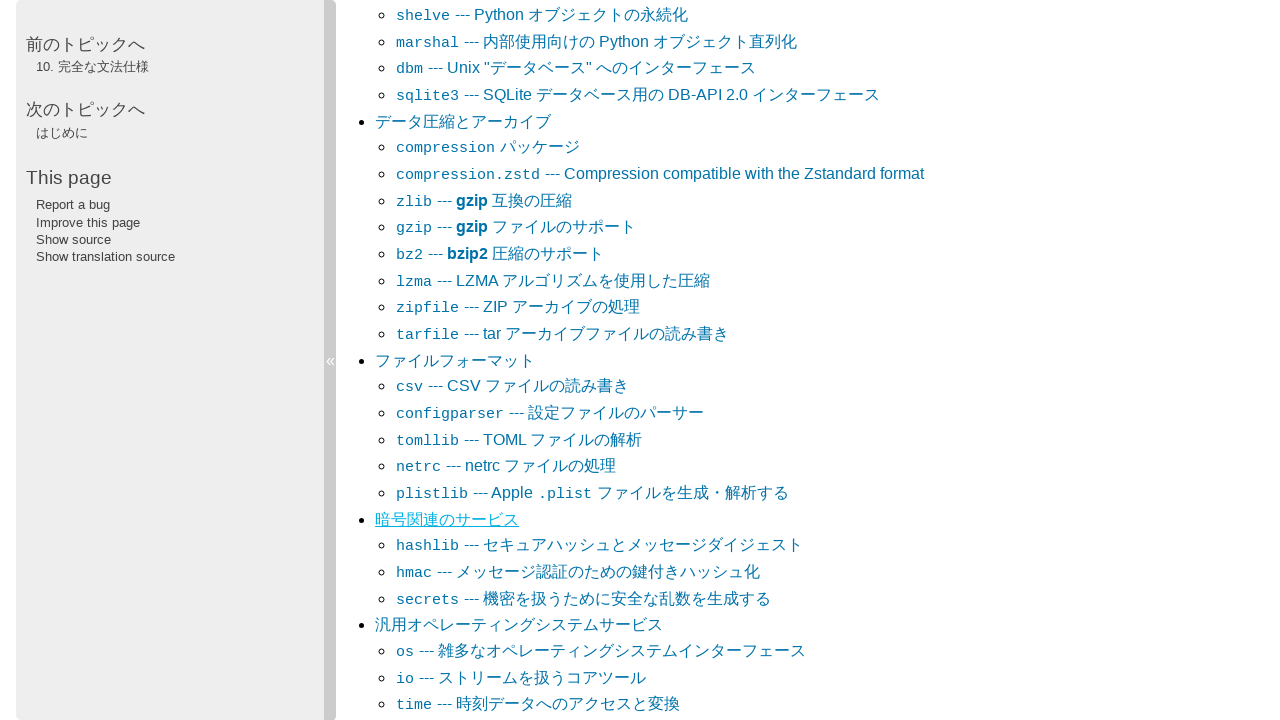

Clicked table of contents link 16 at (519, 625) on //*[@id="the-python-standard-library"]/div/ul/li[16]/a
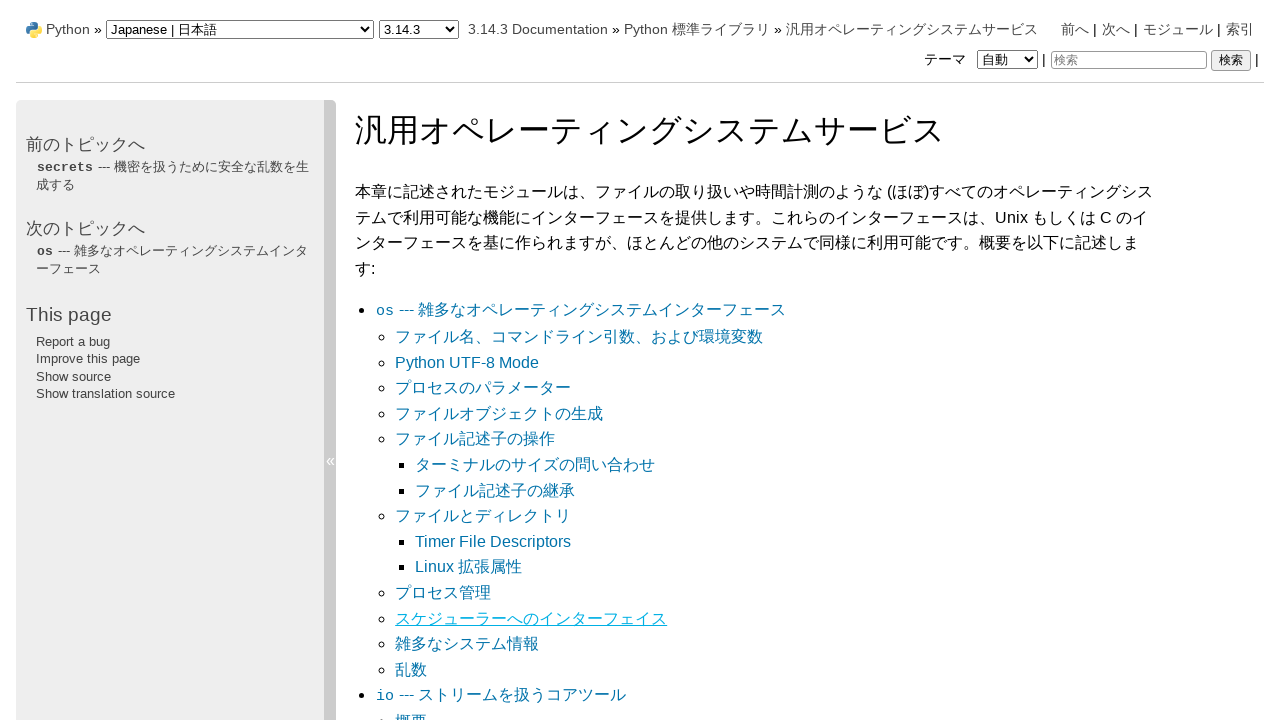

Navigated back to library index after link 16
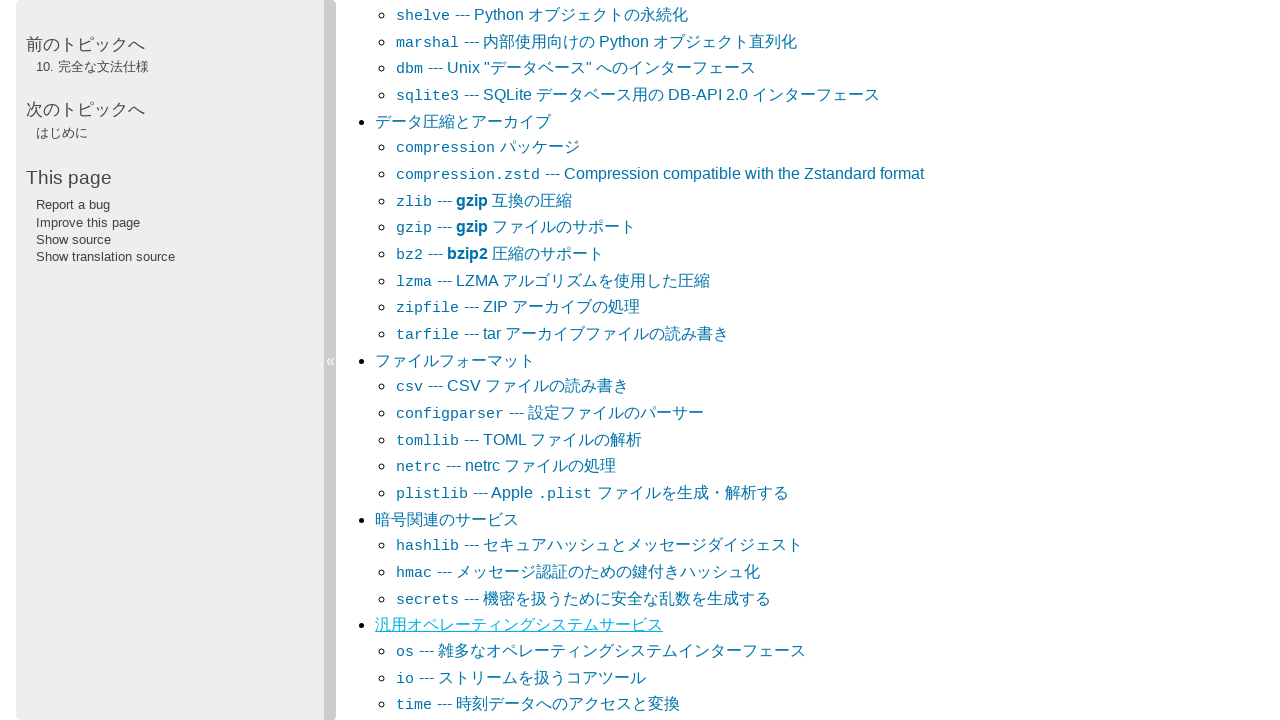

Waited for page to stabilize
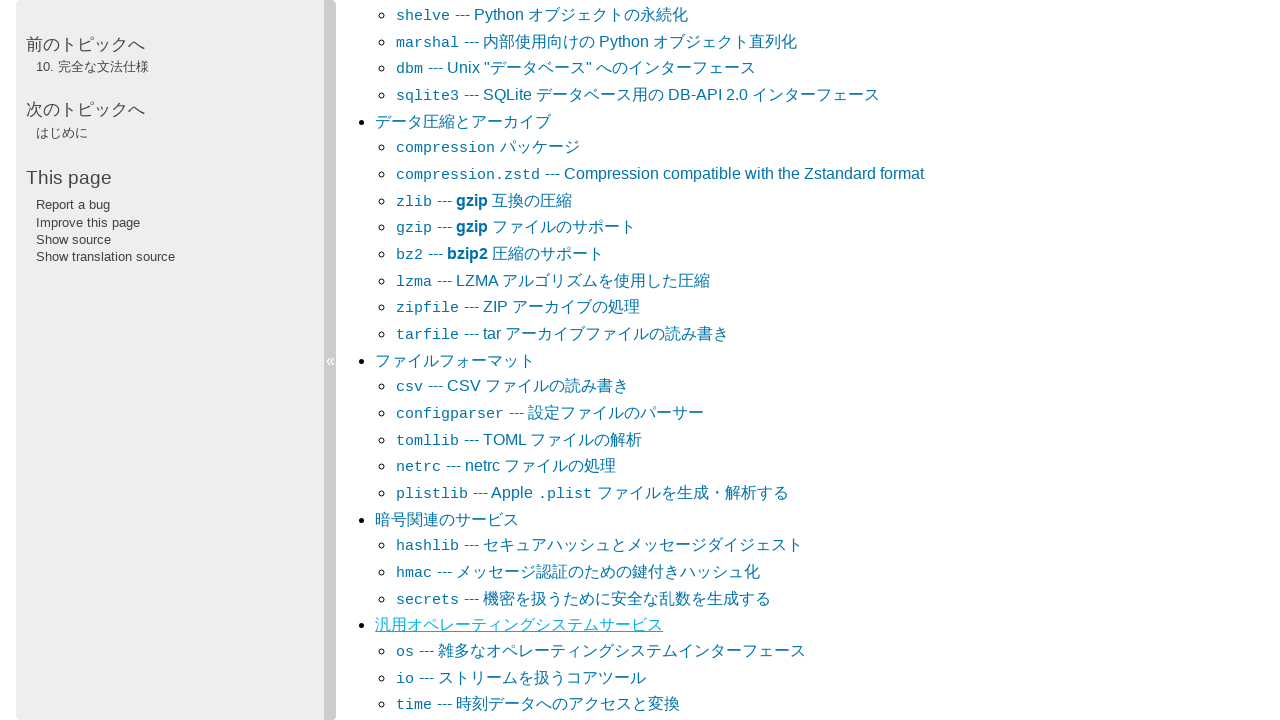

Clicked table of contents link 17 at (535, 361) on //*[@id="the-python-standard-library"]/div/ul/li[17]/a
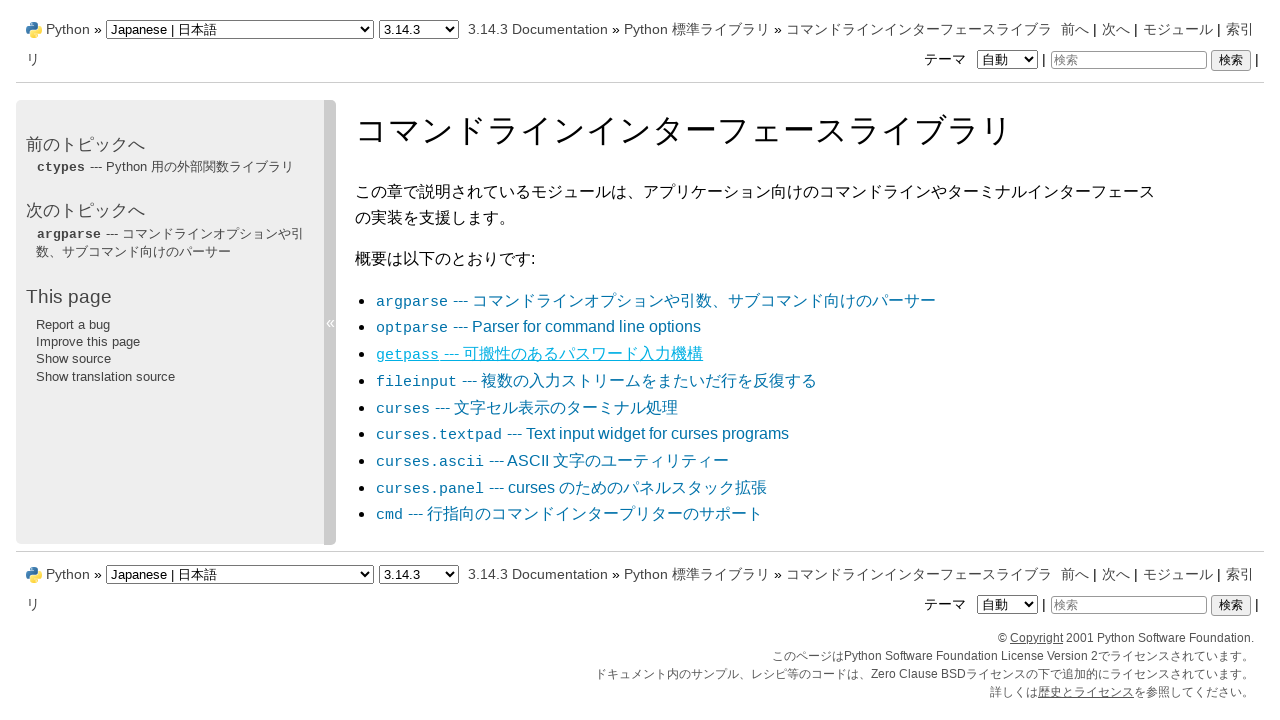

Navigated back to library index after link 17
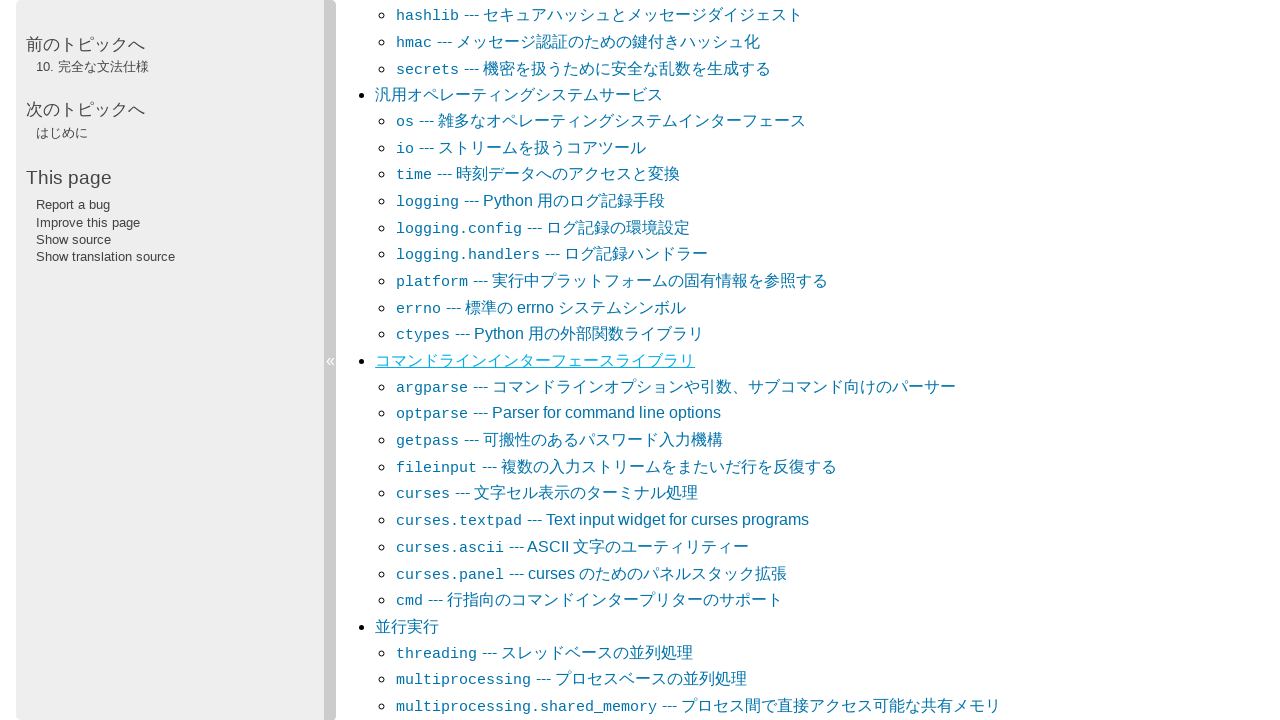

Waited for page to stabilize
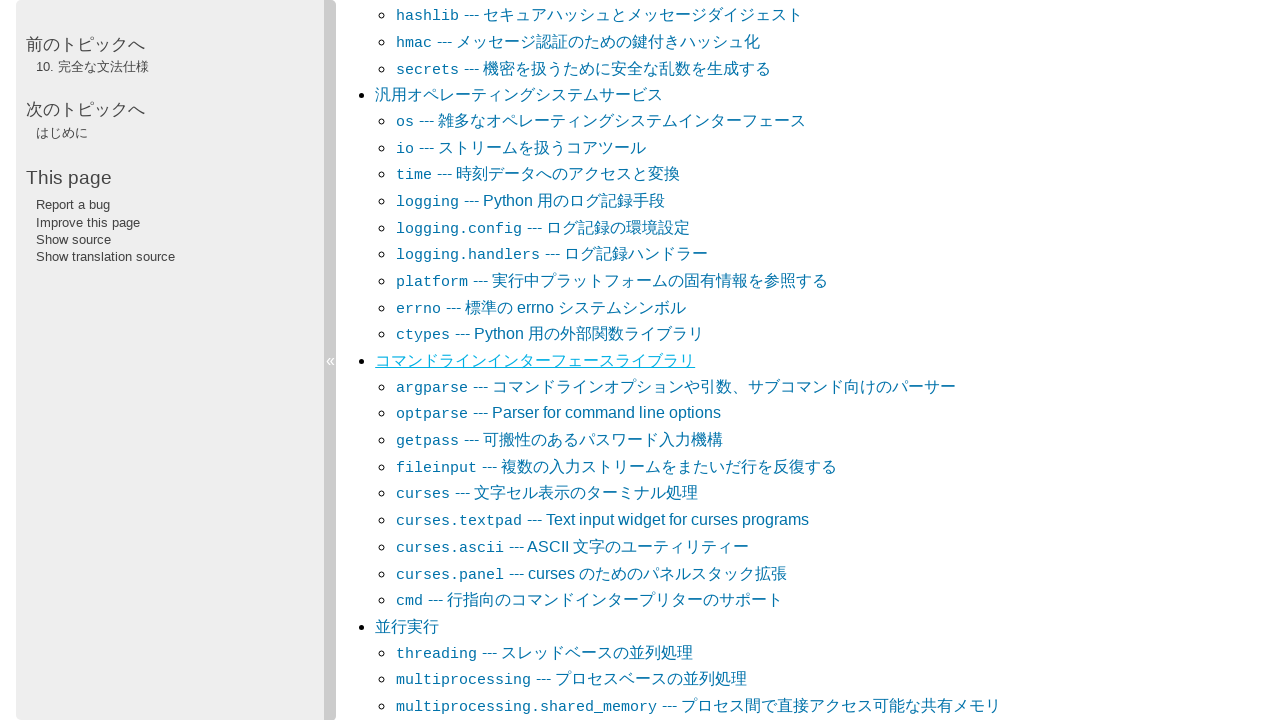

Clicked table of contents link 18 at (407, 626) on //*[@id="the-python-standard-library"]/div/ul/li[18]/a
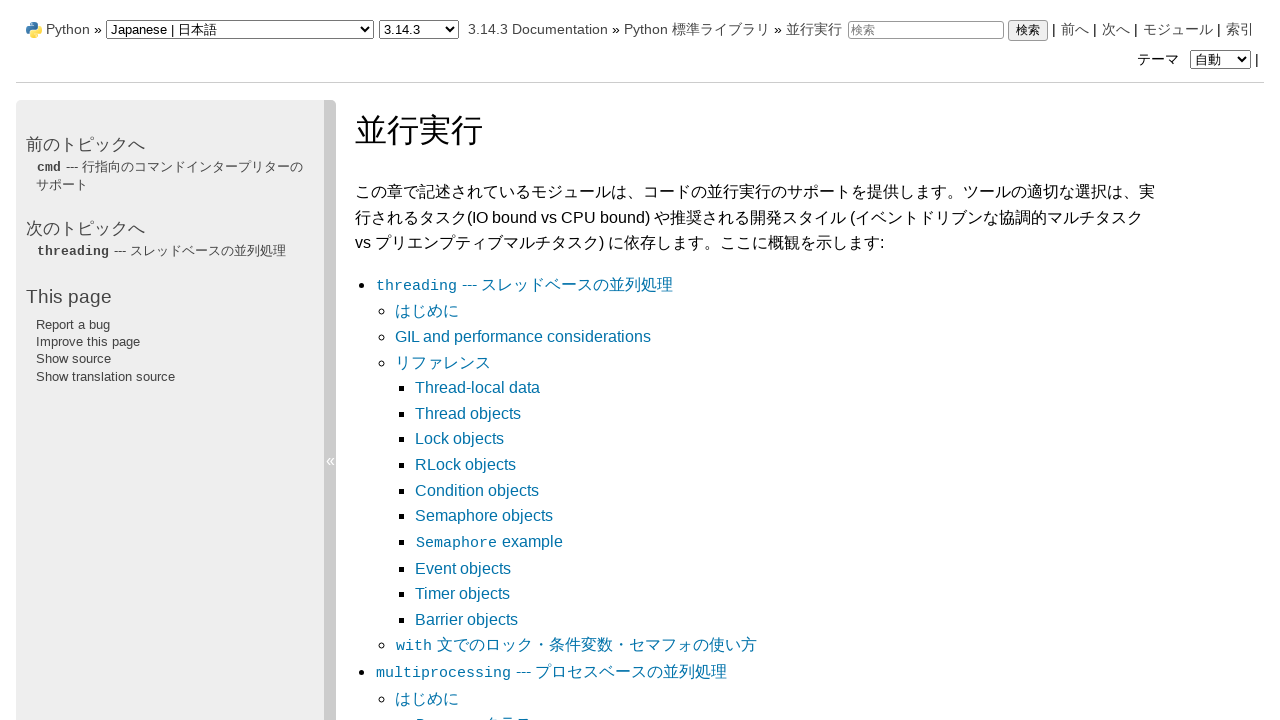

Navigated back to library index after link 18
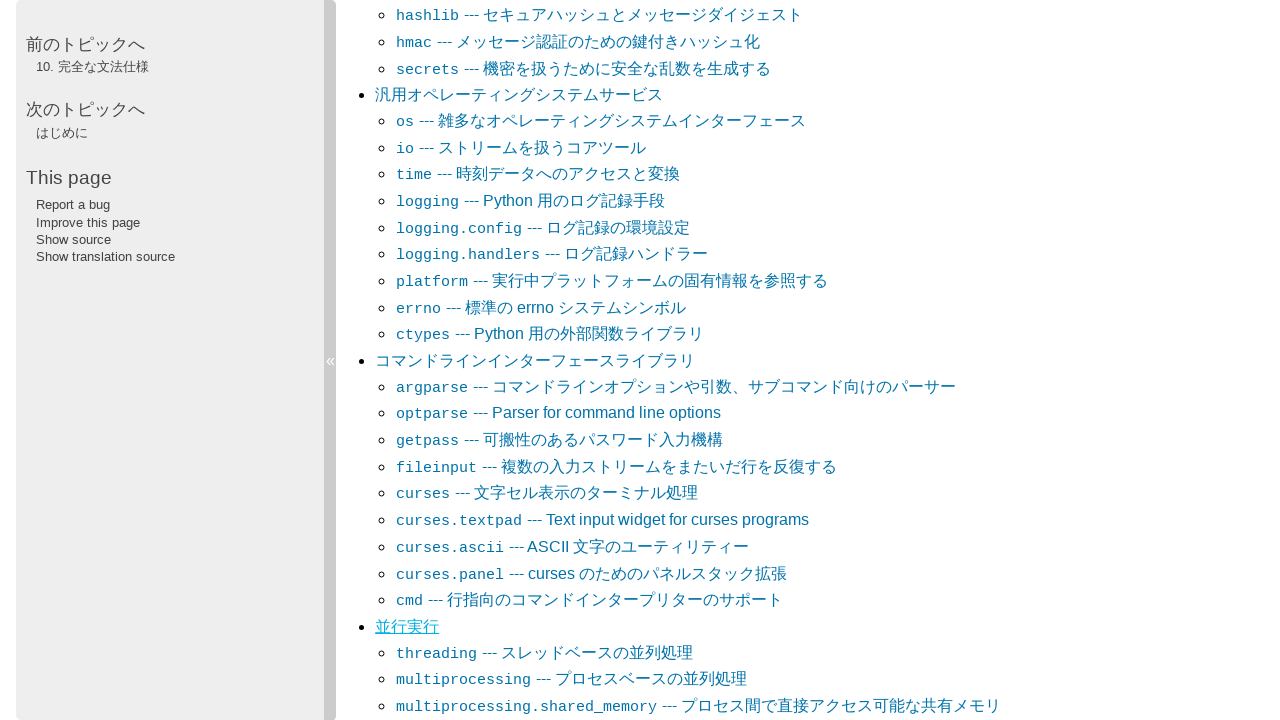

Waited for page to stabilize
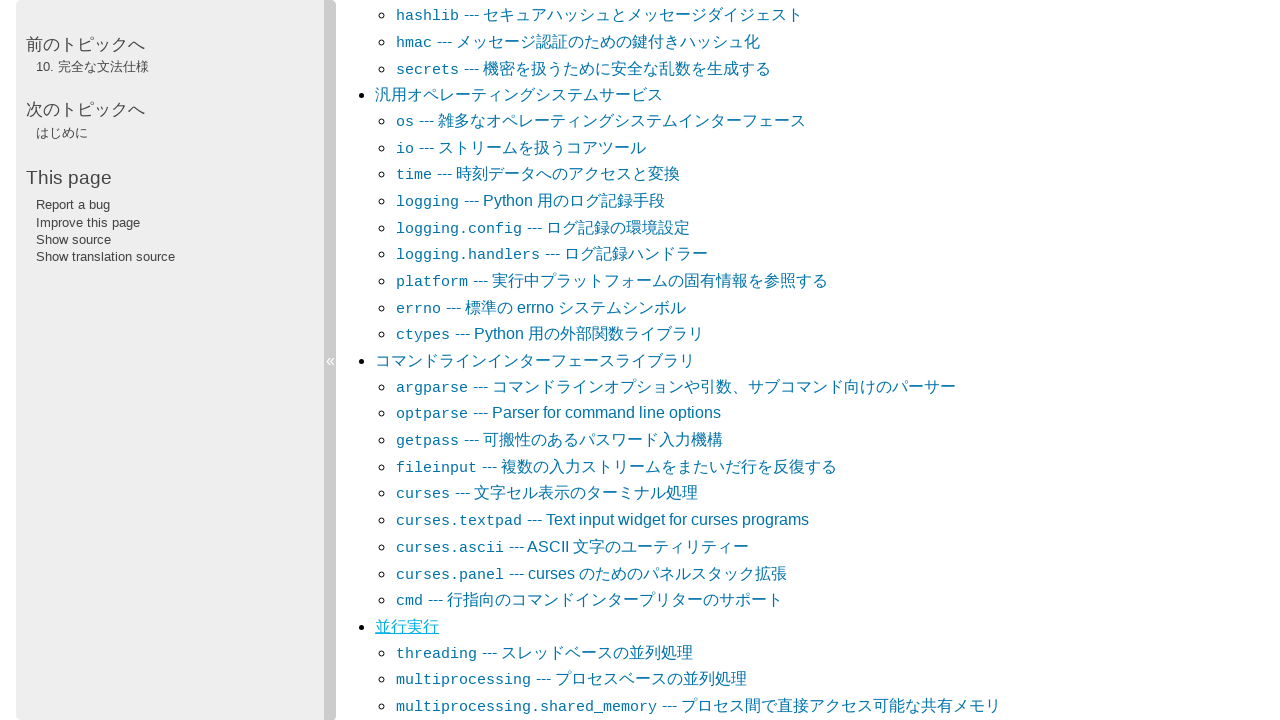

Clicked table of contents link 19 at (503, 361) on //*[@id="the-python-standard-library"]/div/ul/li[19]/a
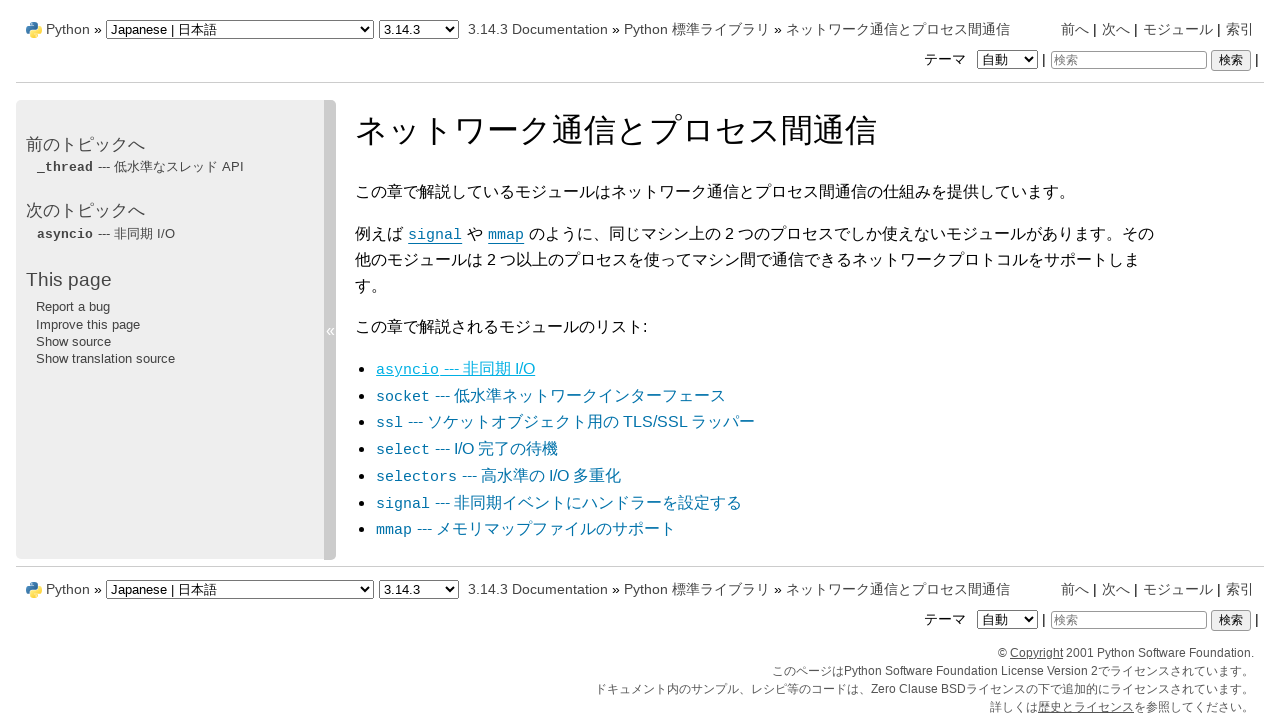

Navigated back to library index after link 19
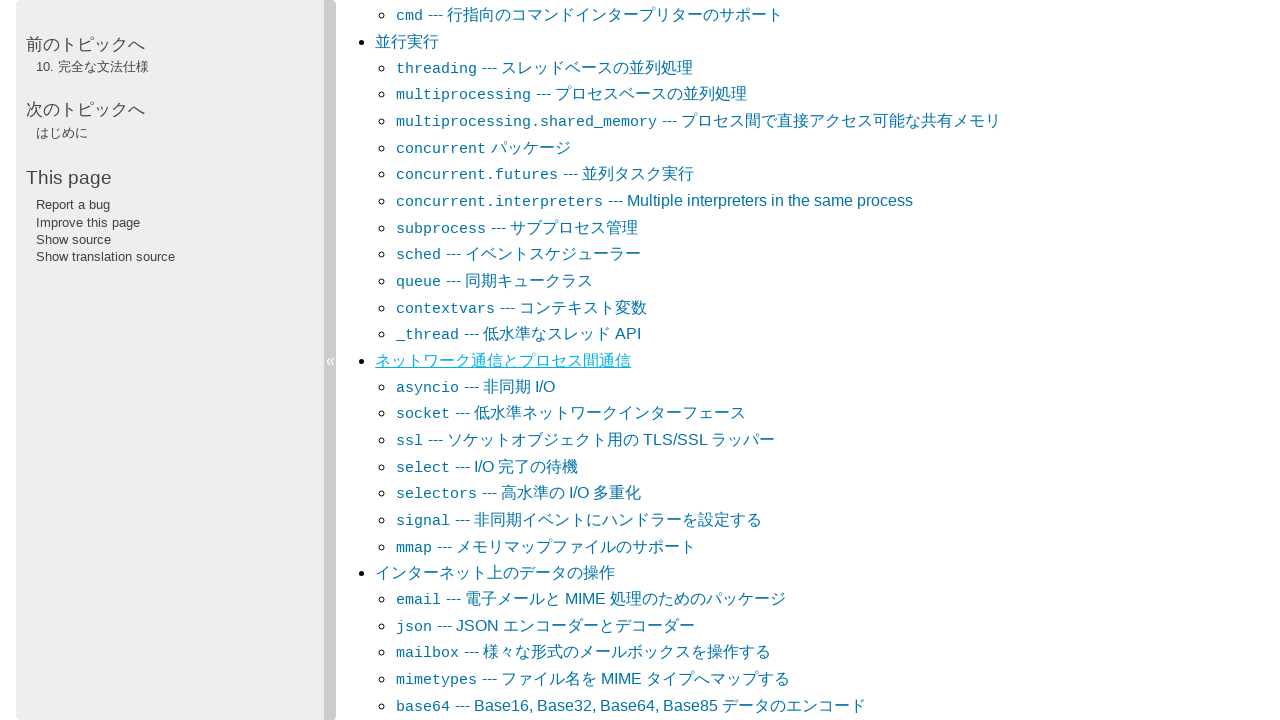

Waited for page to stabilize
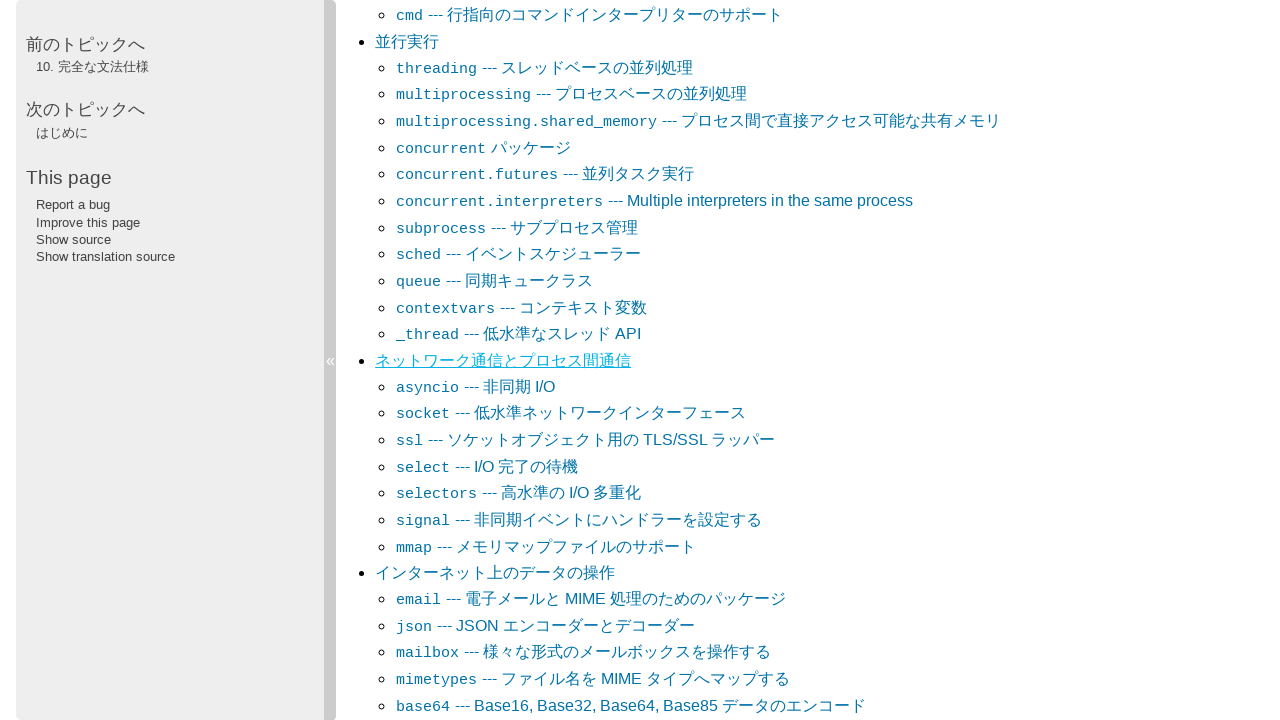

Clicked table of contents link 20 at (495, 573) on //*[@id="the-python-standard-library"]/div/ul/li[20]/a
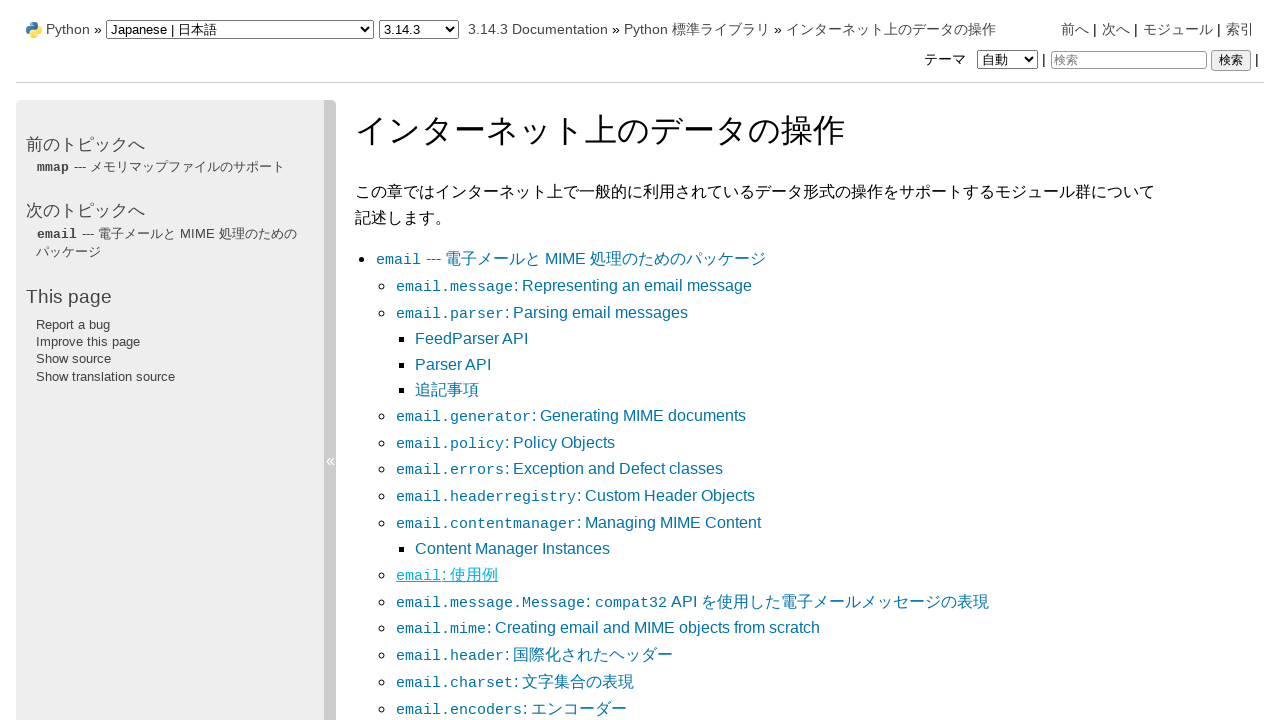

Navigated back to library index after link 20
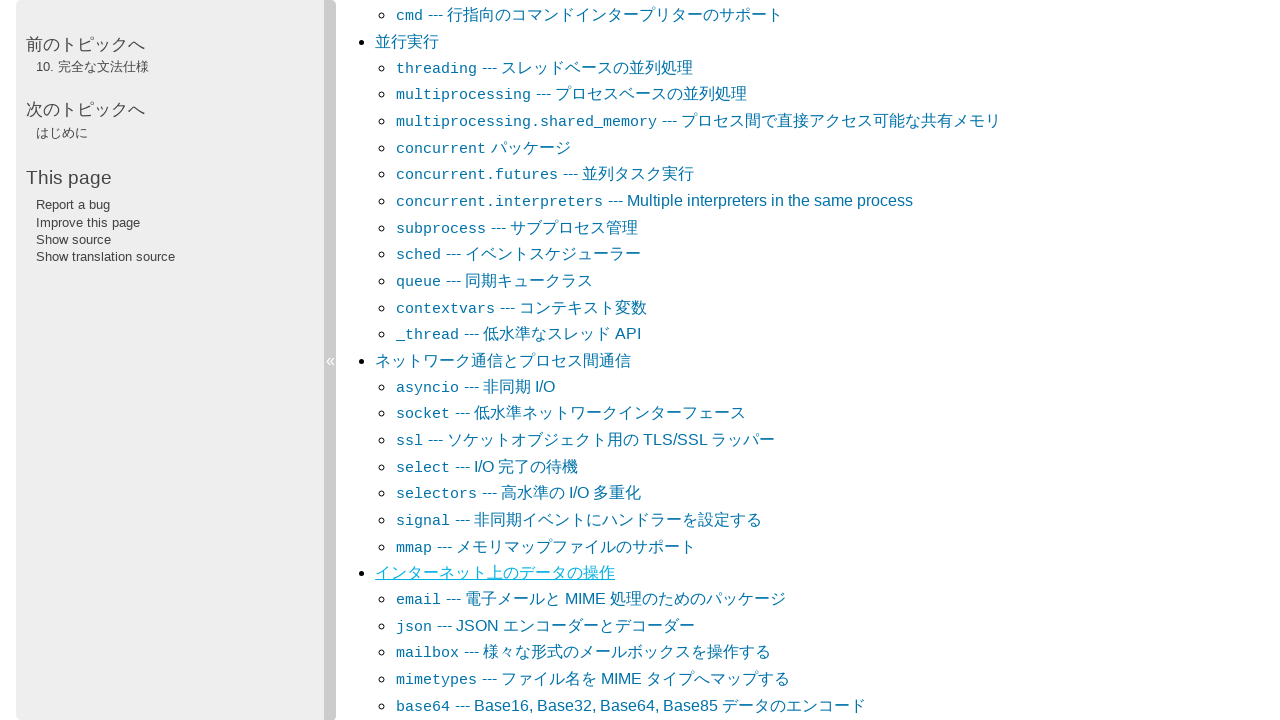

Waited for page to stabilize
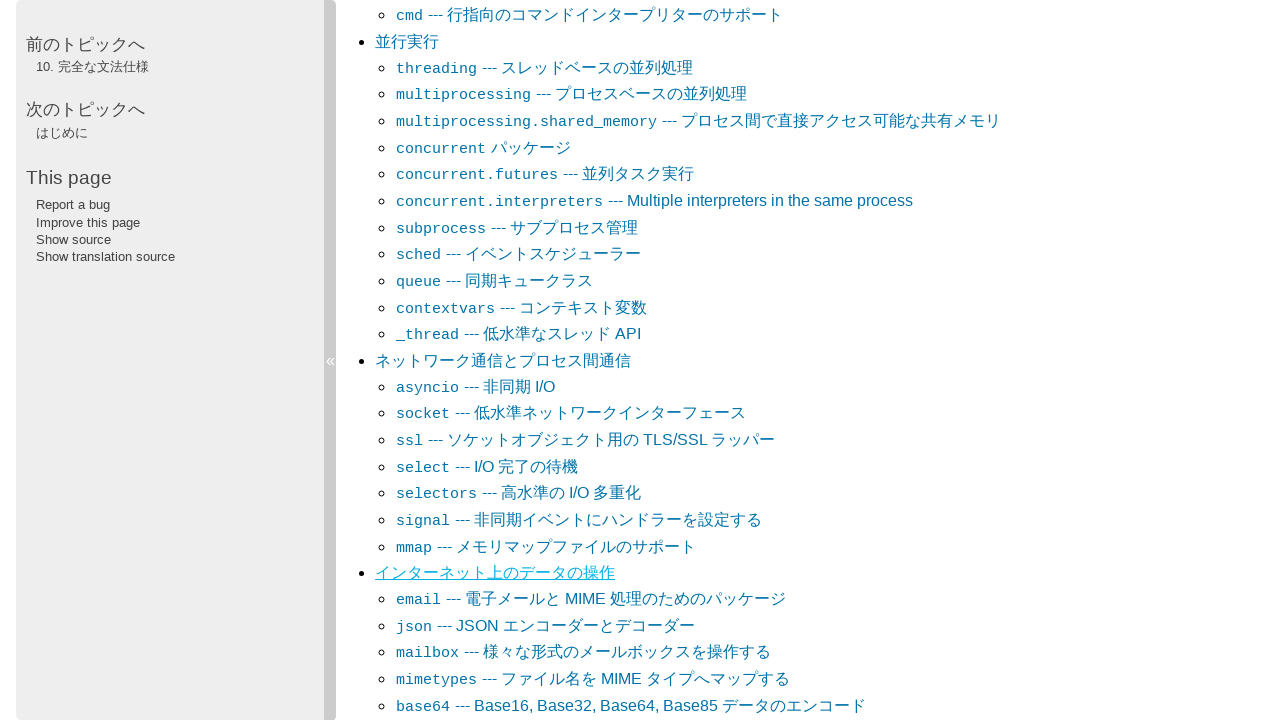

Clicked table of contents link 21 at (471, 360) on //*[@id="the-python-standard-library"]/div/ul/li[21]/a
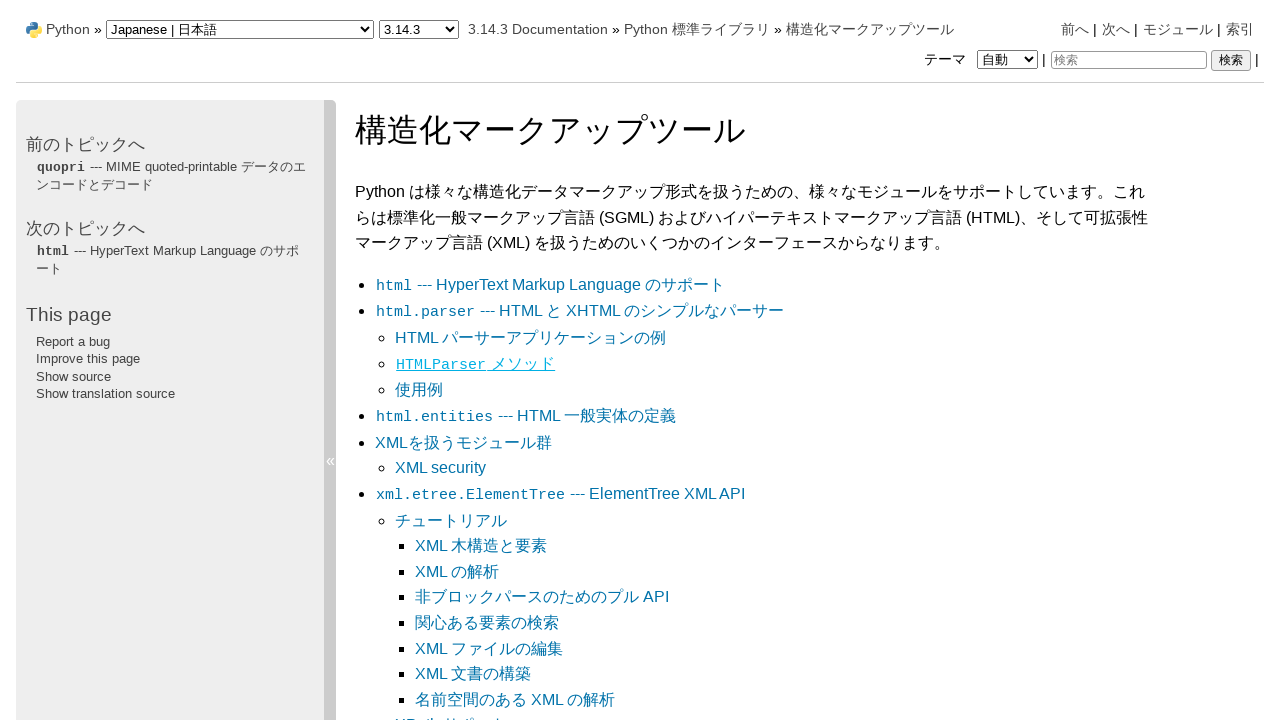

Navigated back to library index after link 21
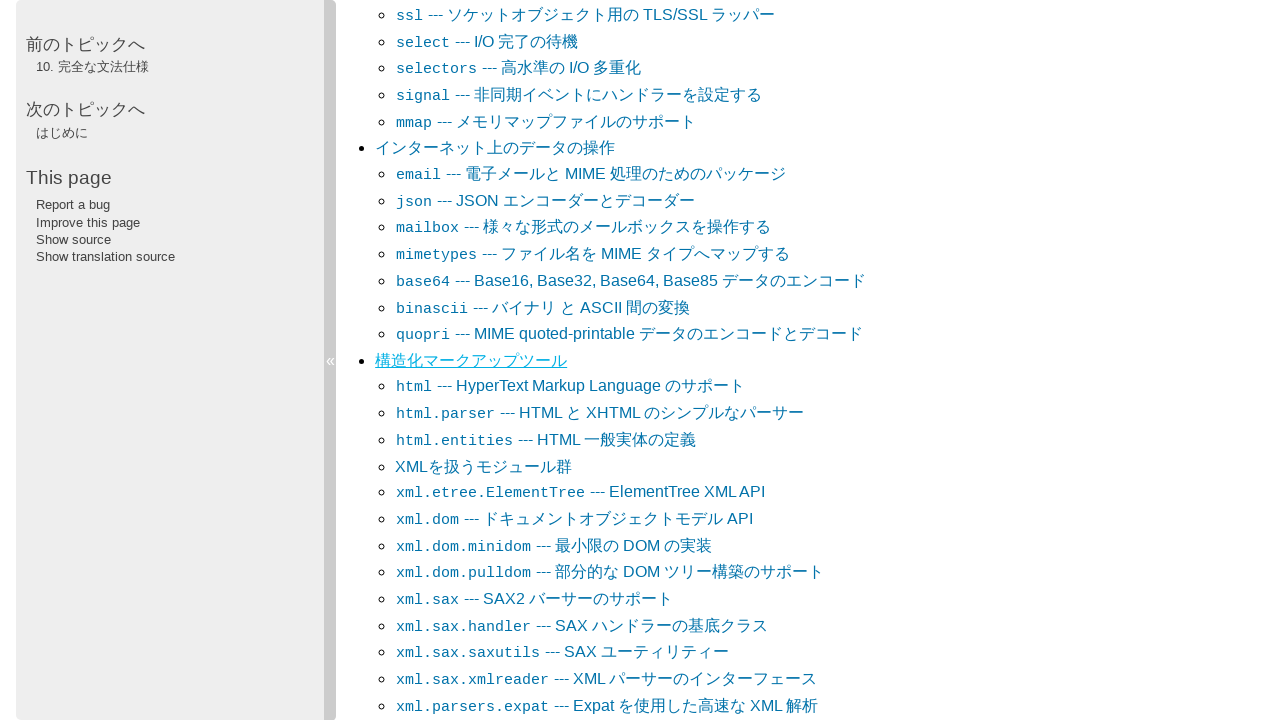

Waited for page to stabilize
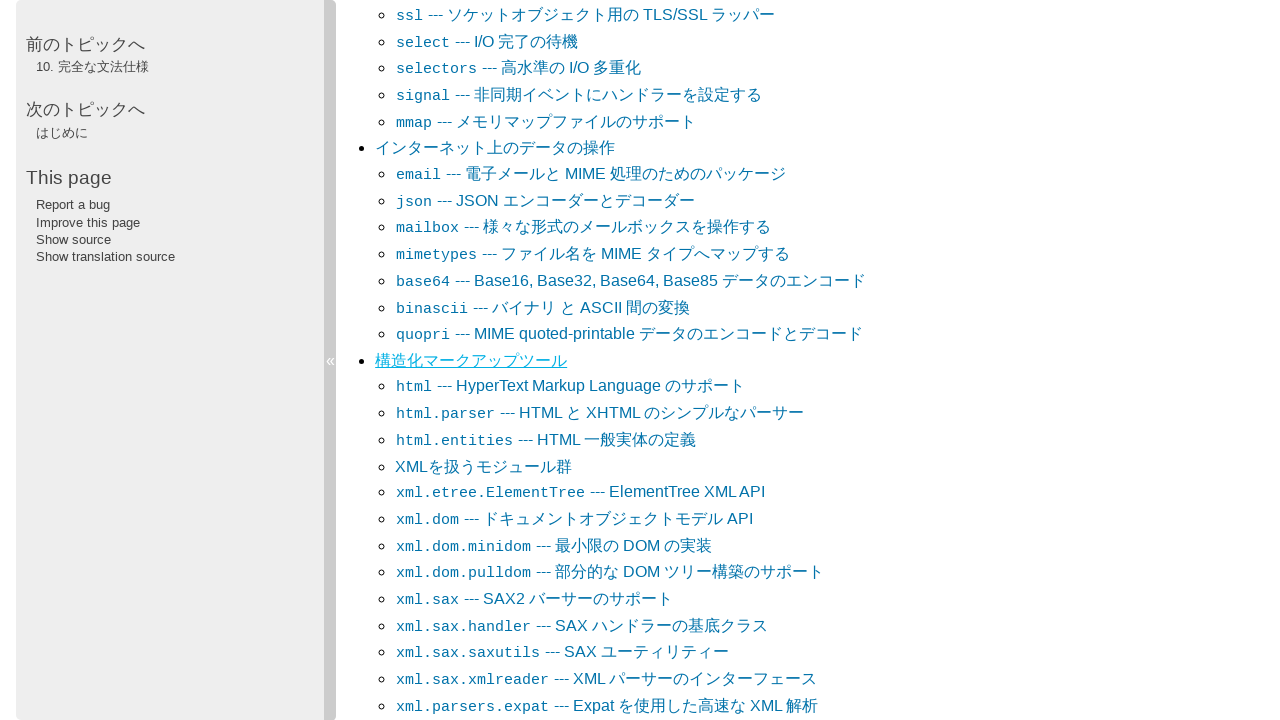

Clicked table of contents link 22 at (511, 361) on //*[@id="the-python-standard-library"]/div/ul/li[22]/a
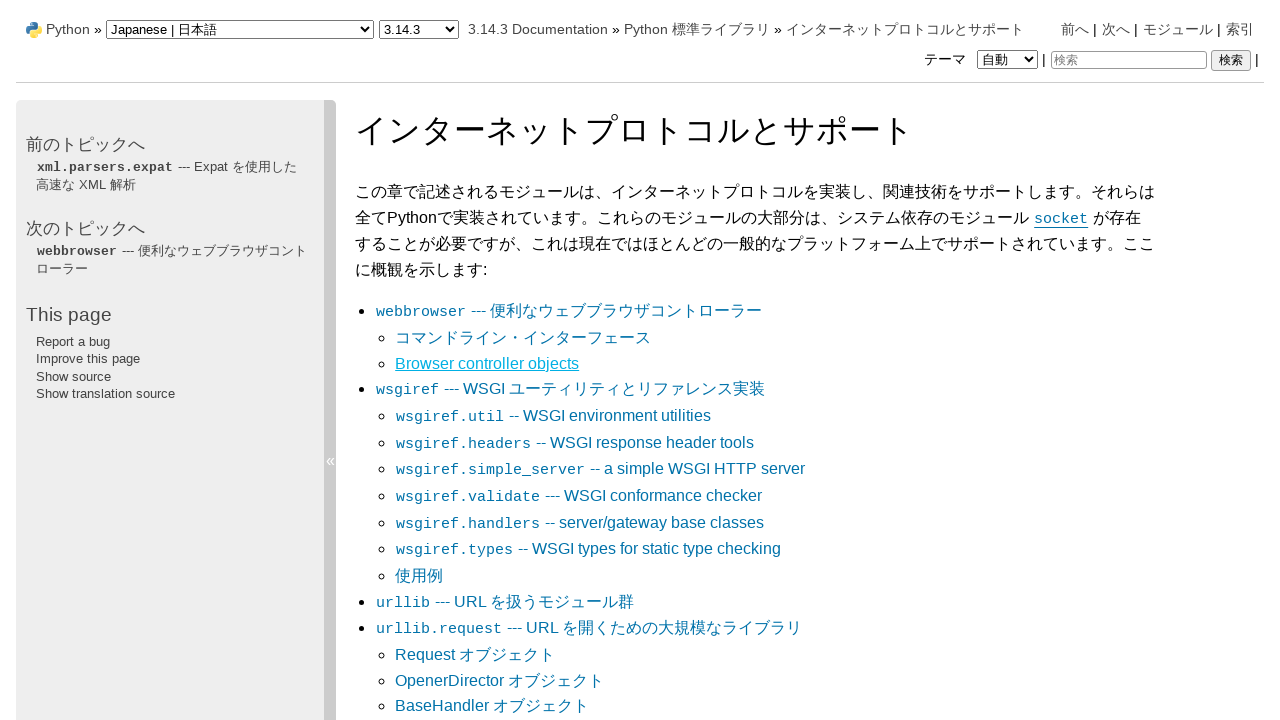

Navigated back to library index after link 22
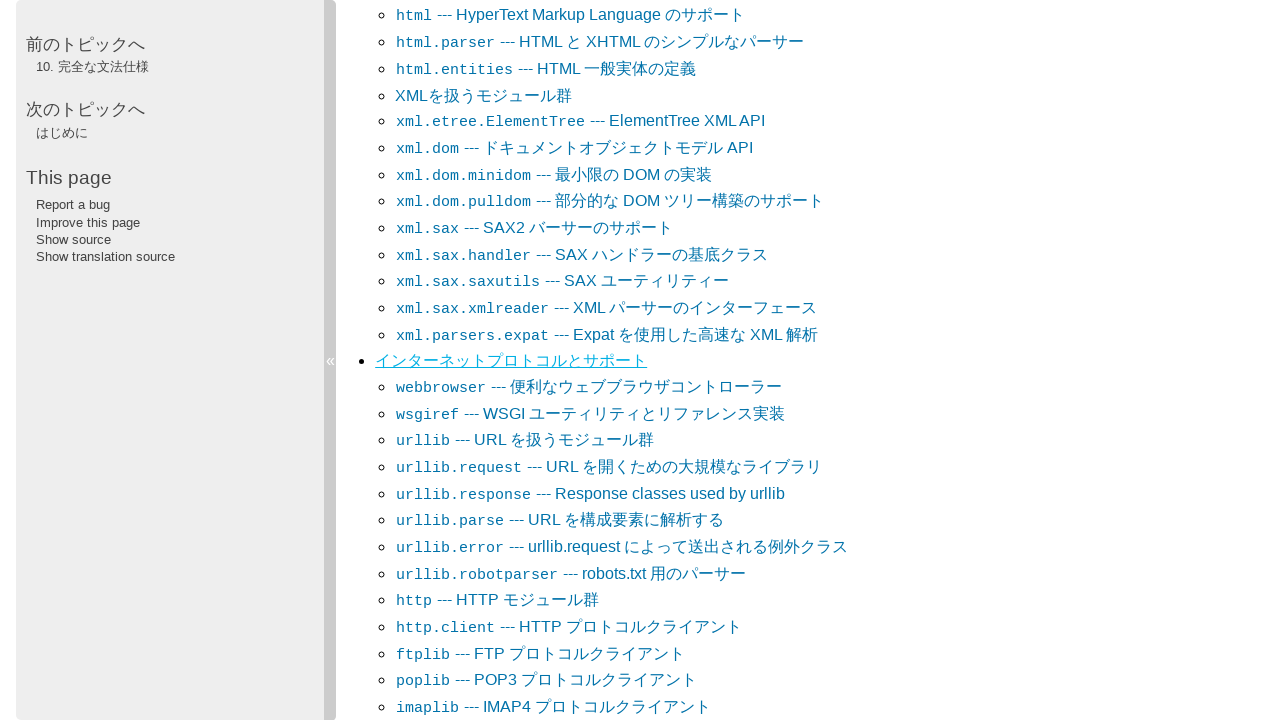

Waited for page to stabilize
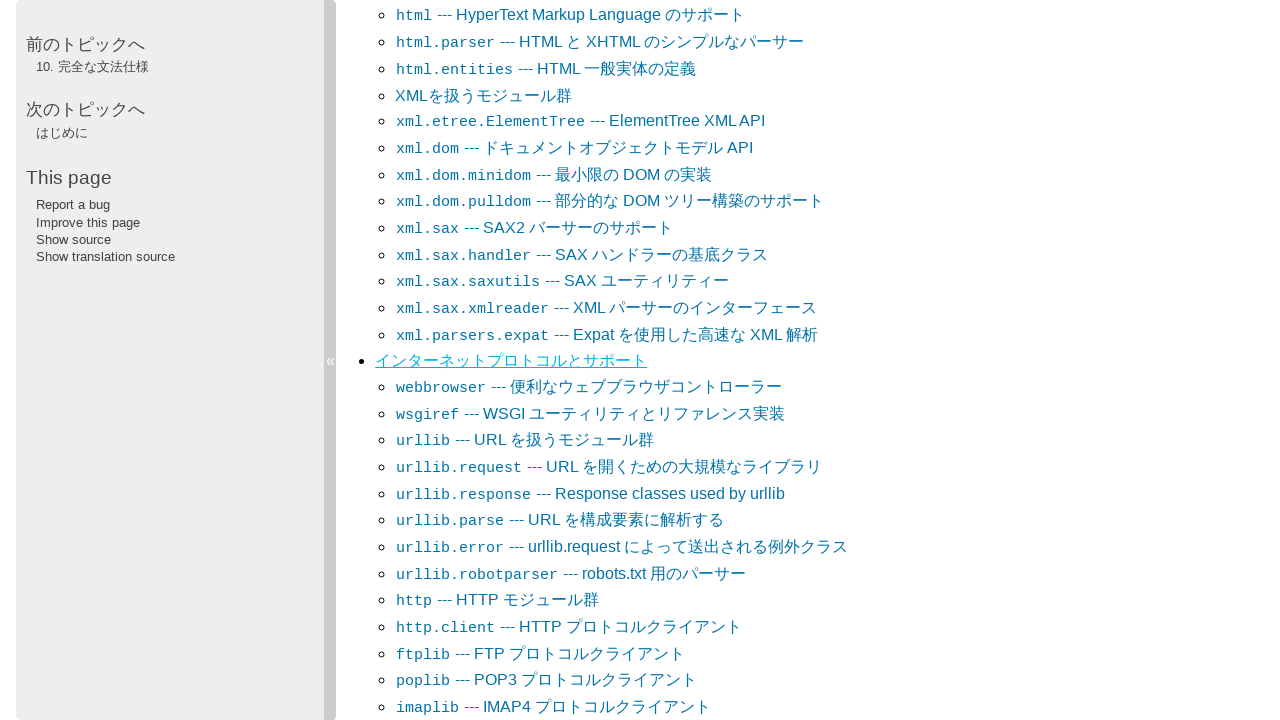

Clicked table of contents link 23 at (463, 360) on //*[@id="the-python-standard-library"]/div/ul/li[23]/a
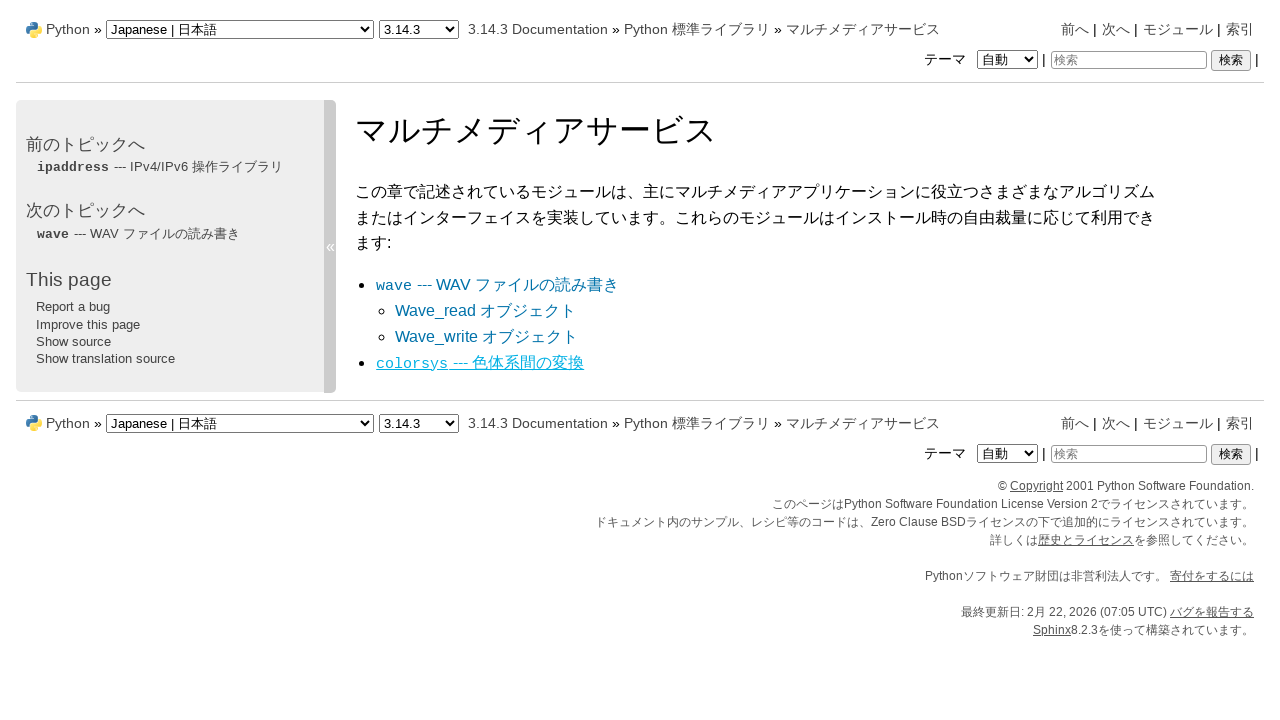

Navigated back to library index after link 23
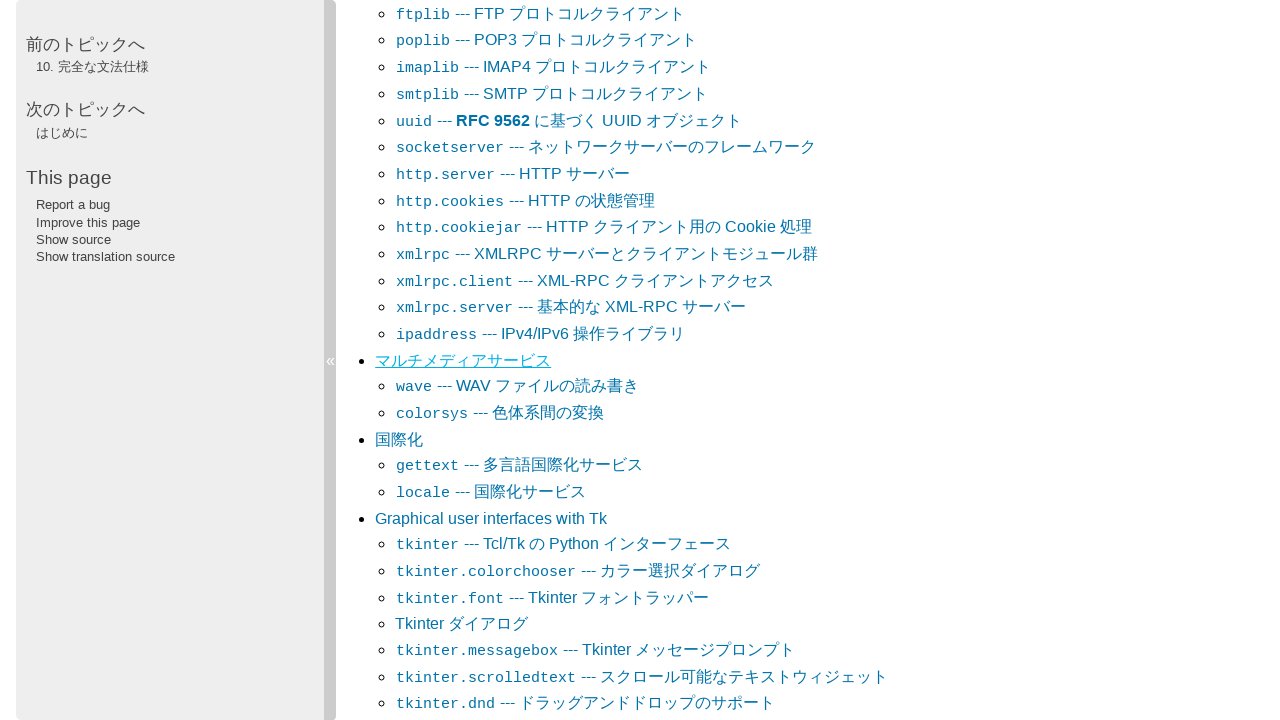

Waited for page to stabilize
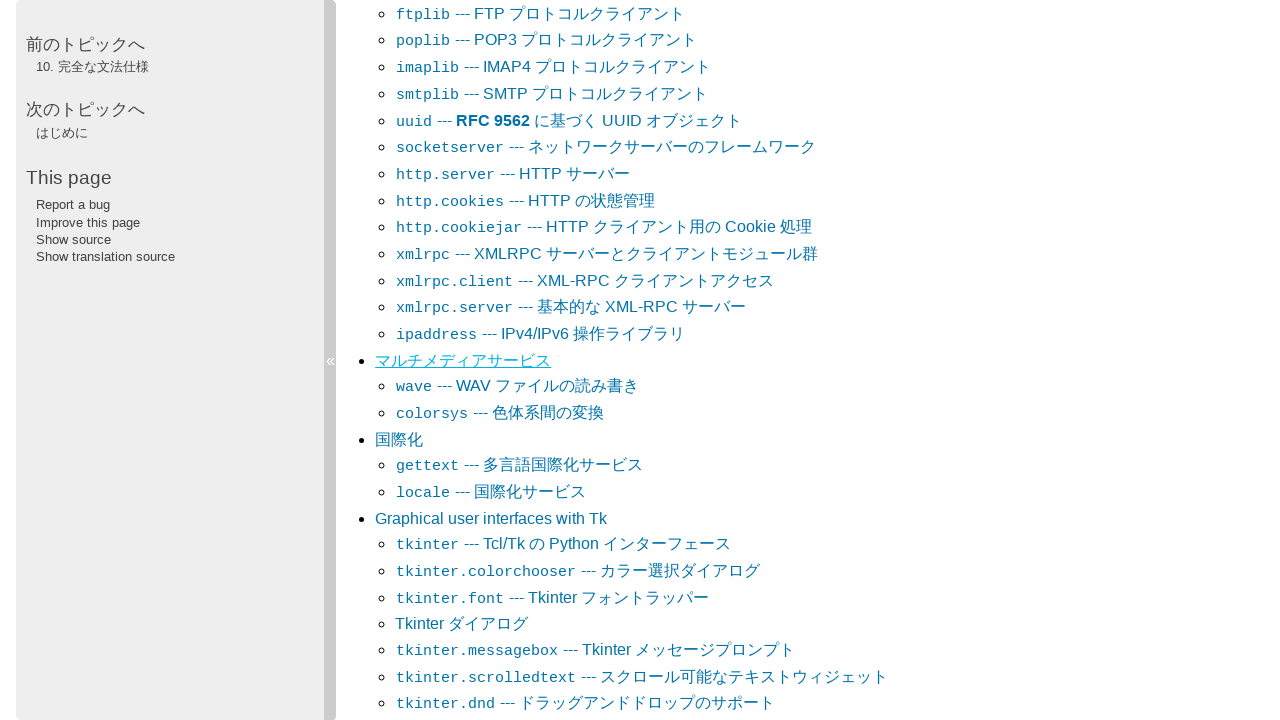

Clicked table of contents link 24 at (399, 439) on //*[@id="the-python-standard-library"]/div/ul/li[24]/a
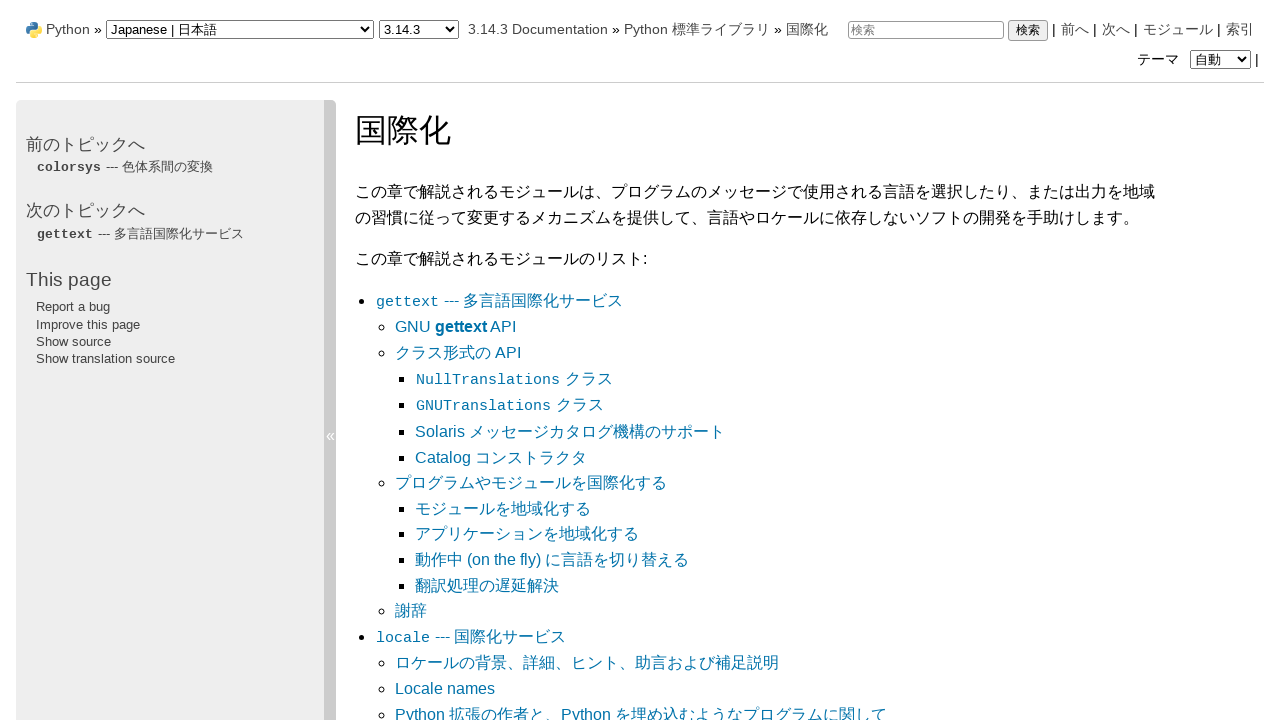

Navigated back to library index after link 24
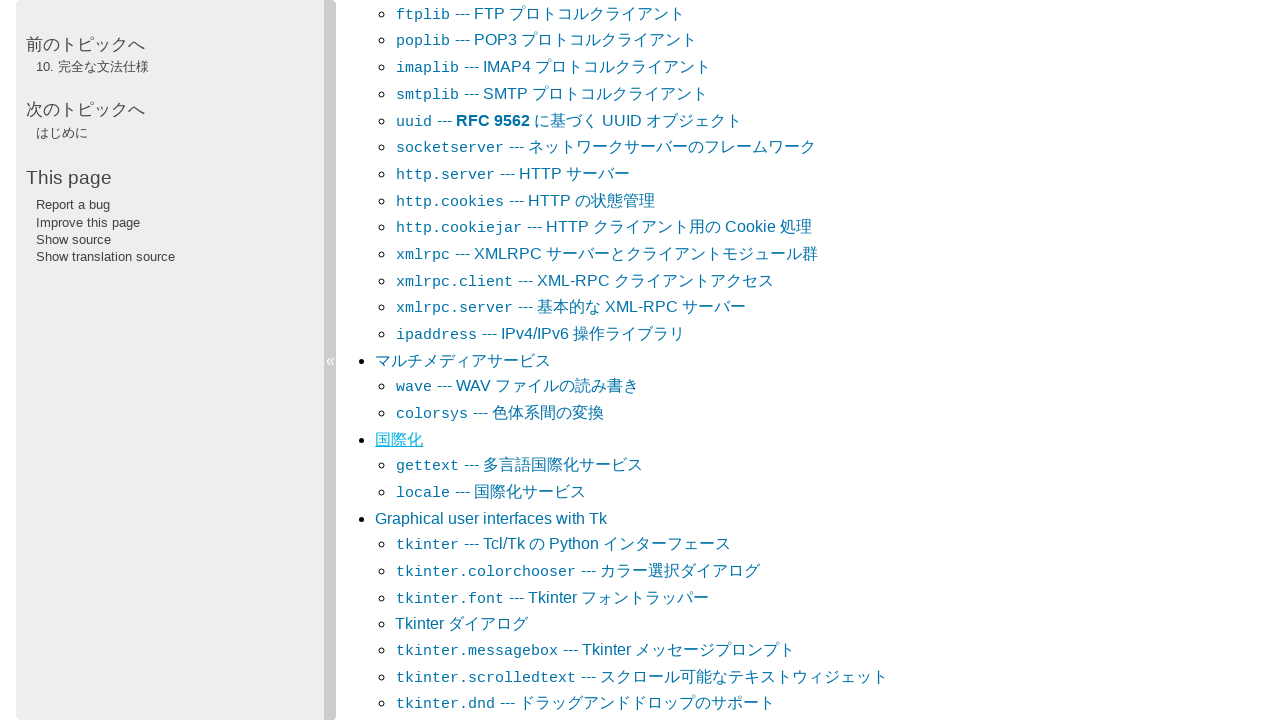

Waited for page to stabilize
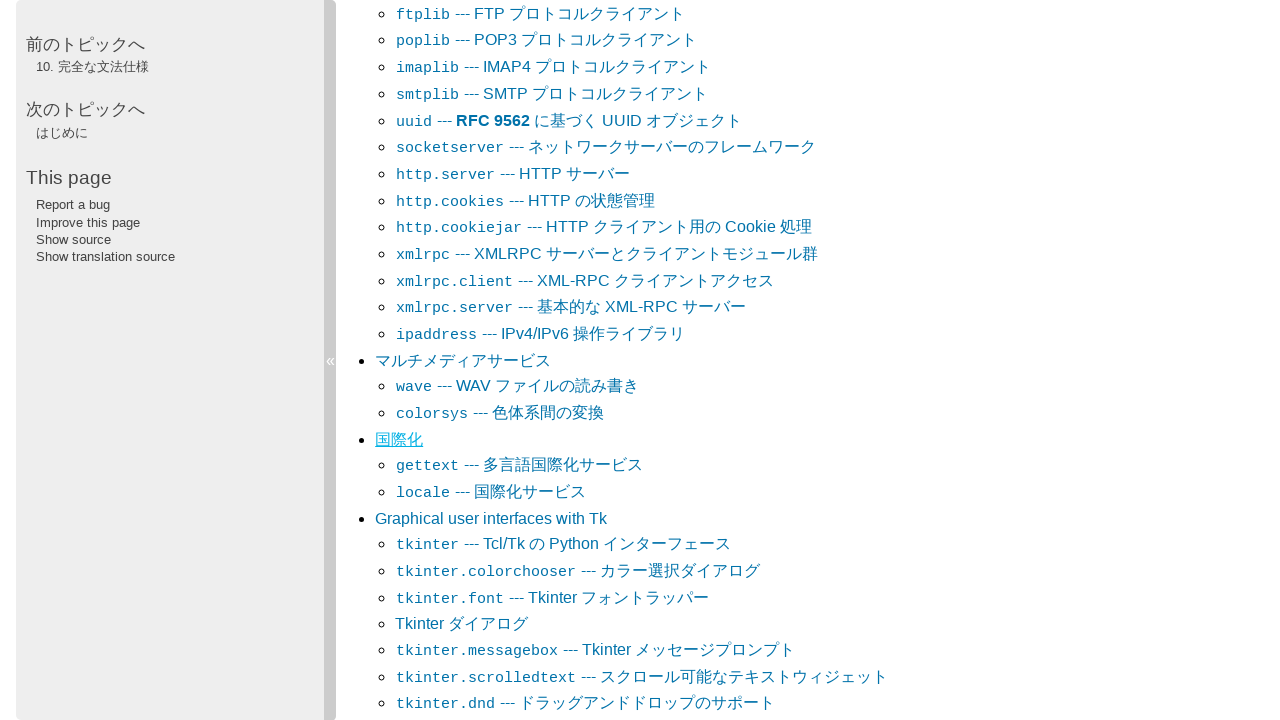

Clicked table of contents link 25 at (491, 518) on //*[@id="the-python-standard-library"]/div/ul/li[25]/a
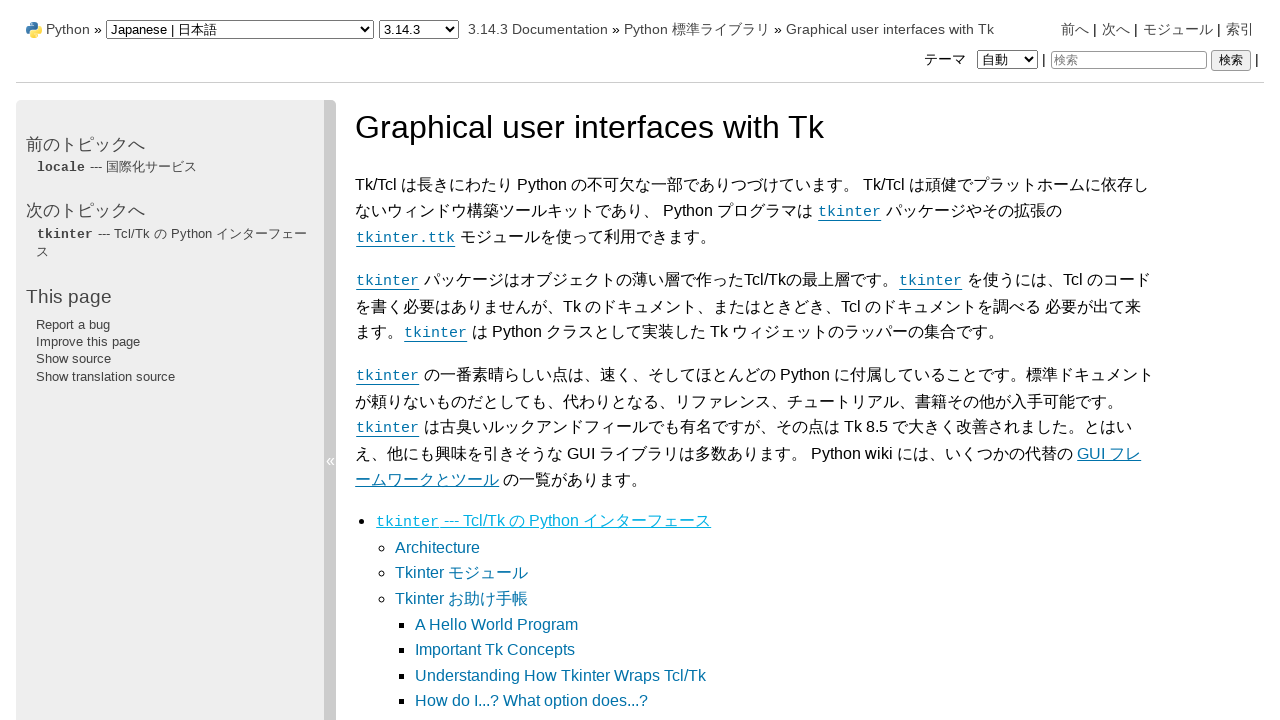

Navigated back to library index after link 25
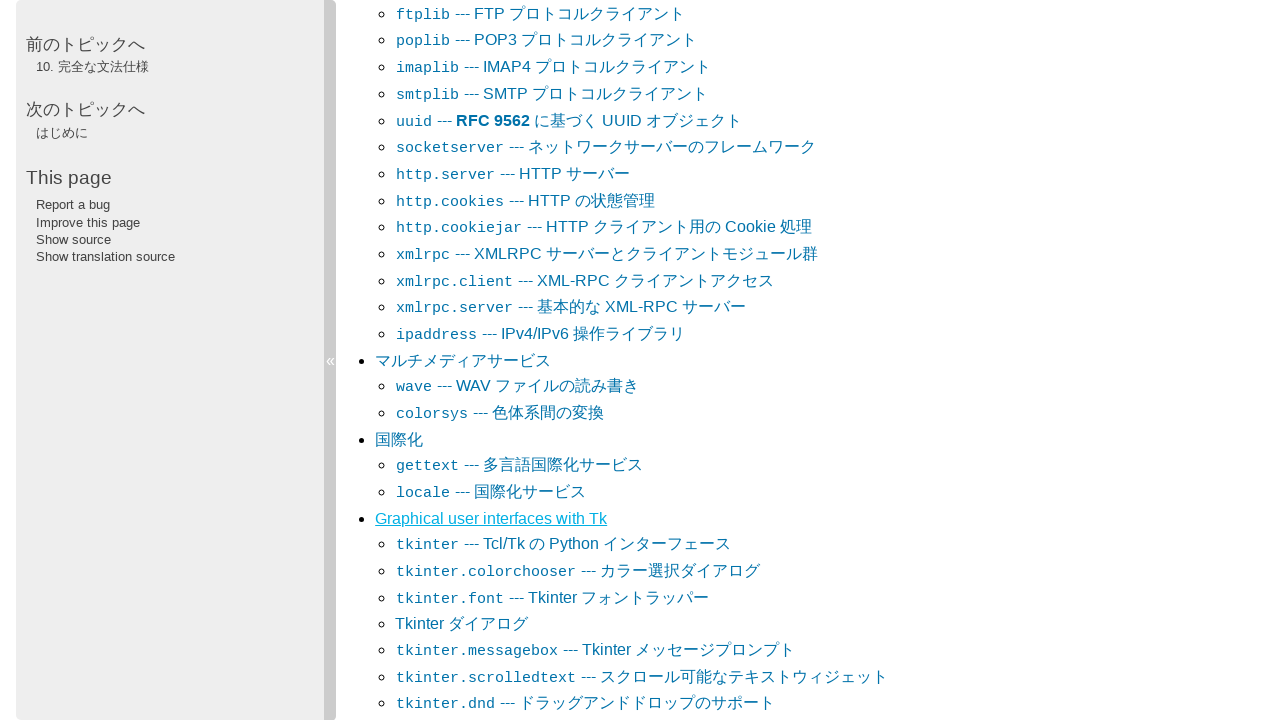

Waited for page to stabilize
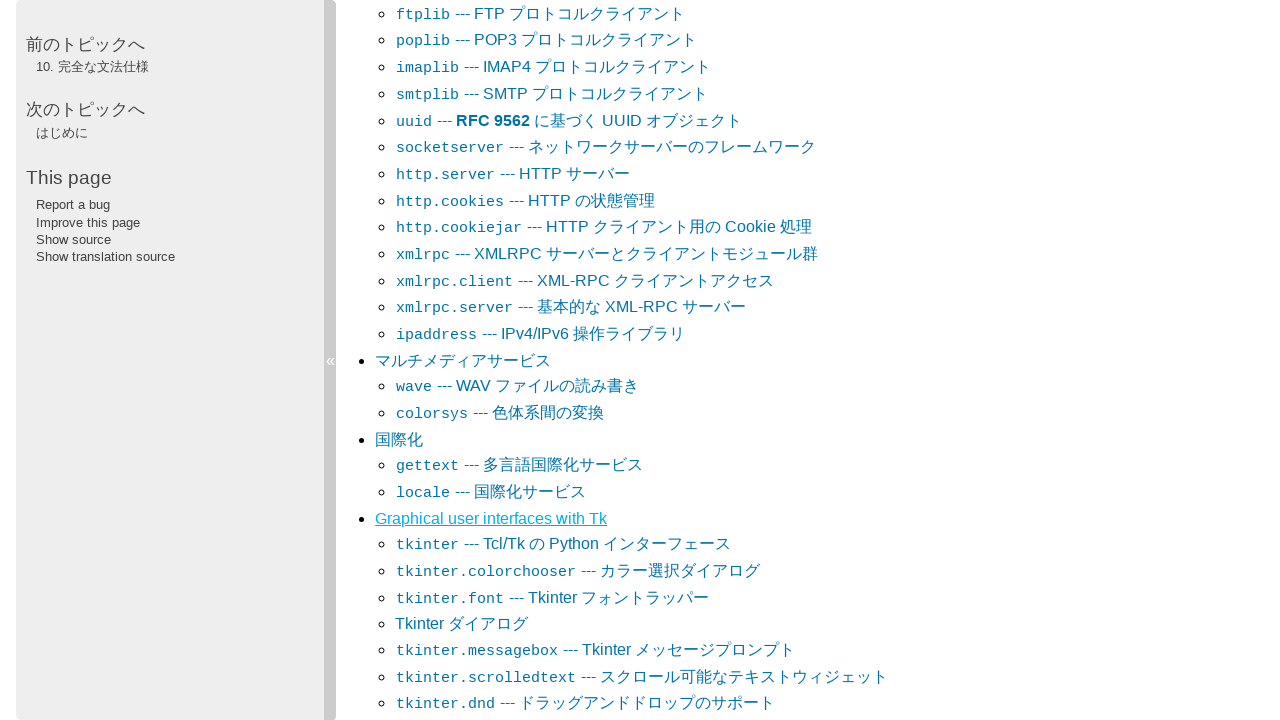

Clicked table of contents link 26 at (415, 360) on //*[@id="the-python-standard-library"]/div/ul/li[26]/a
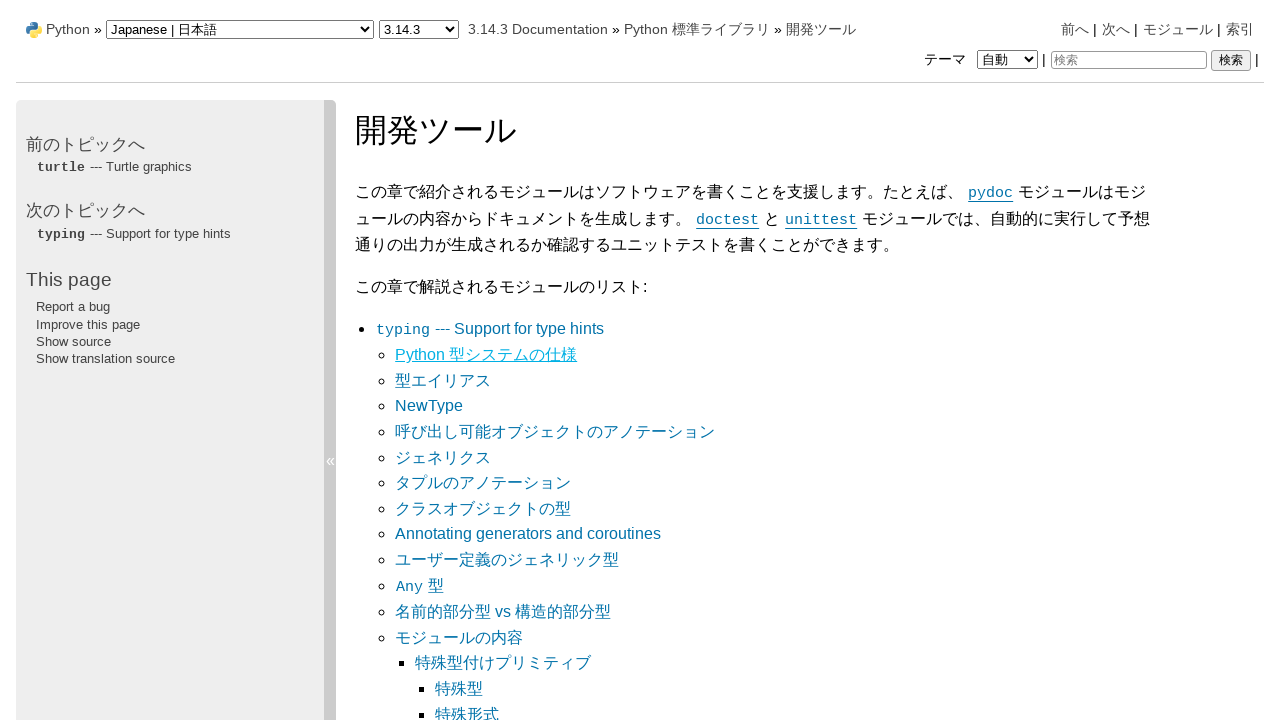

Navigated back to library index after link 26
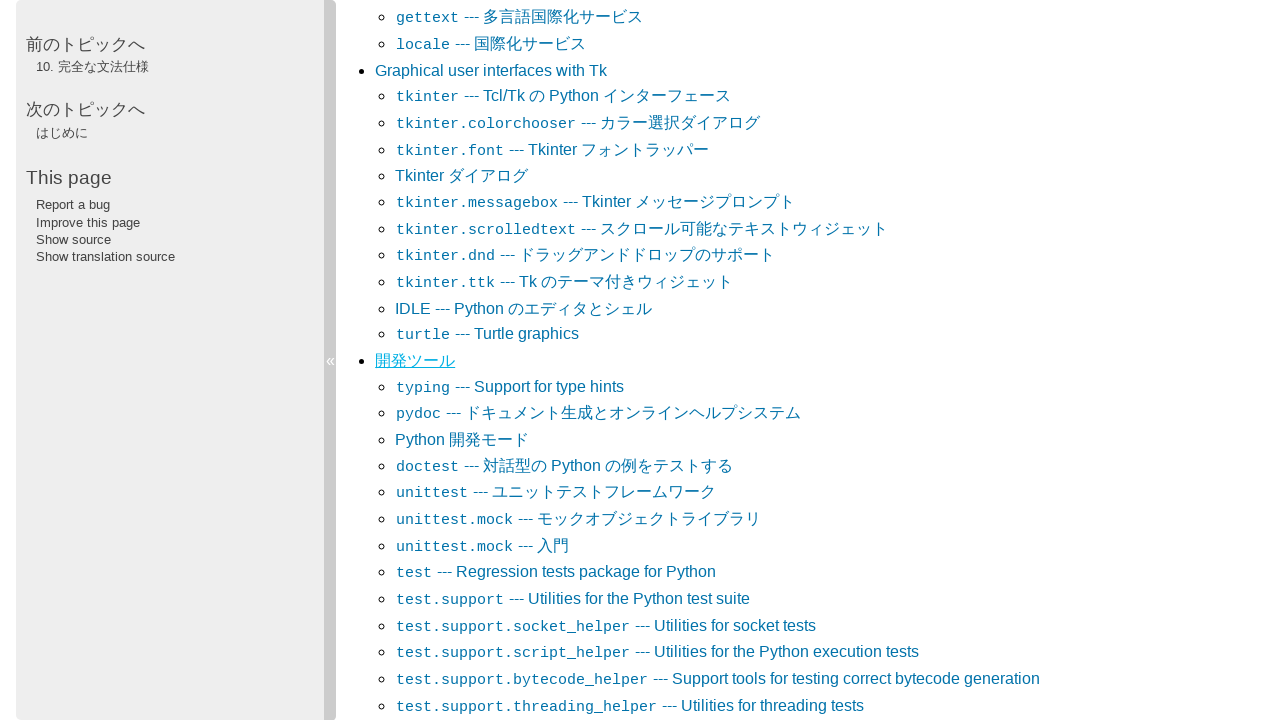

Waited for page to stabilize
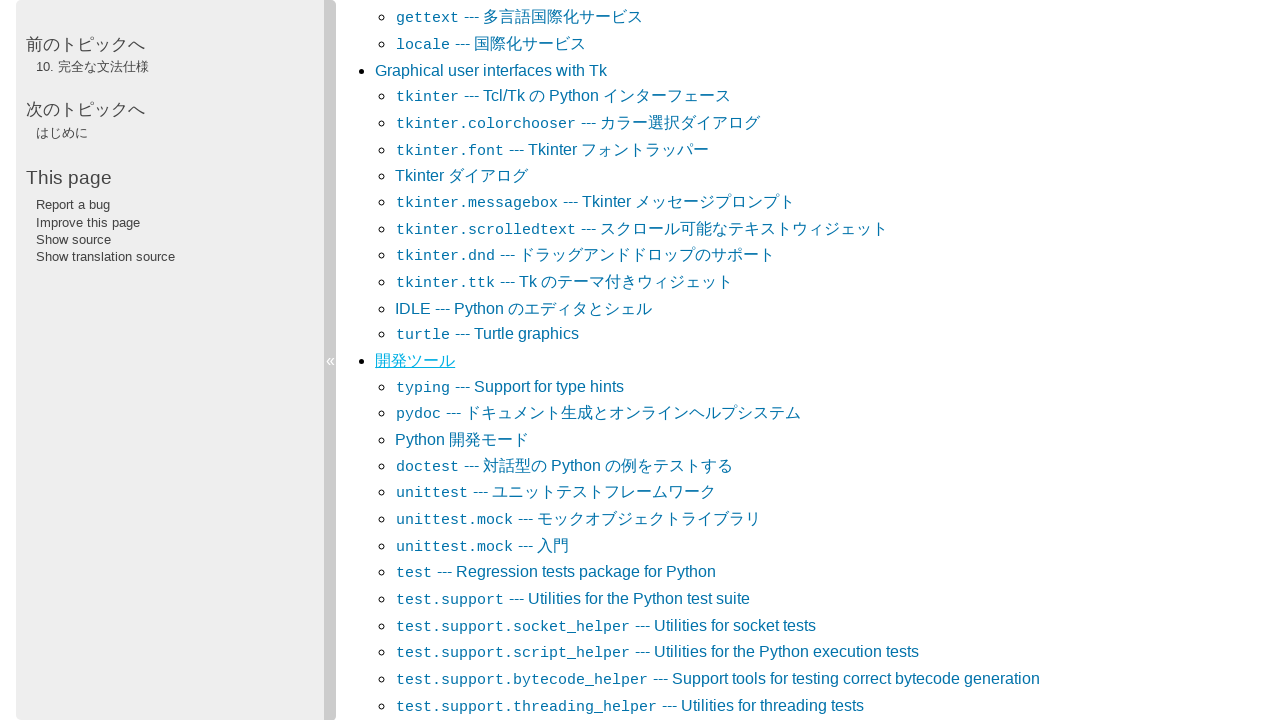

Clicked table of contents link 27 at (463, 361) on //*[@id="the-python-standard-library"]/div/ul/li[27]/a
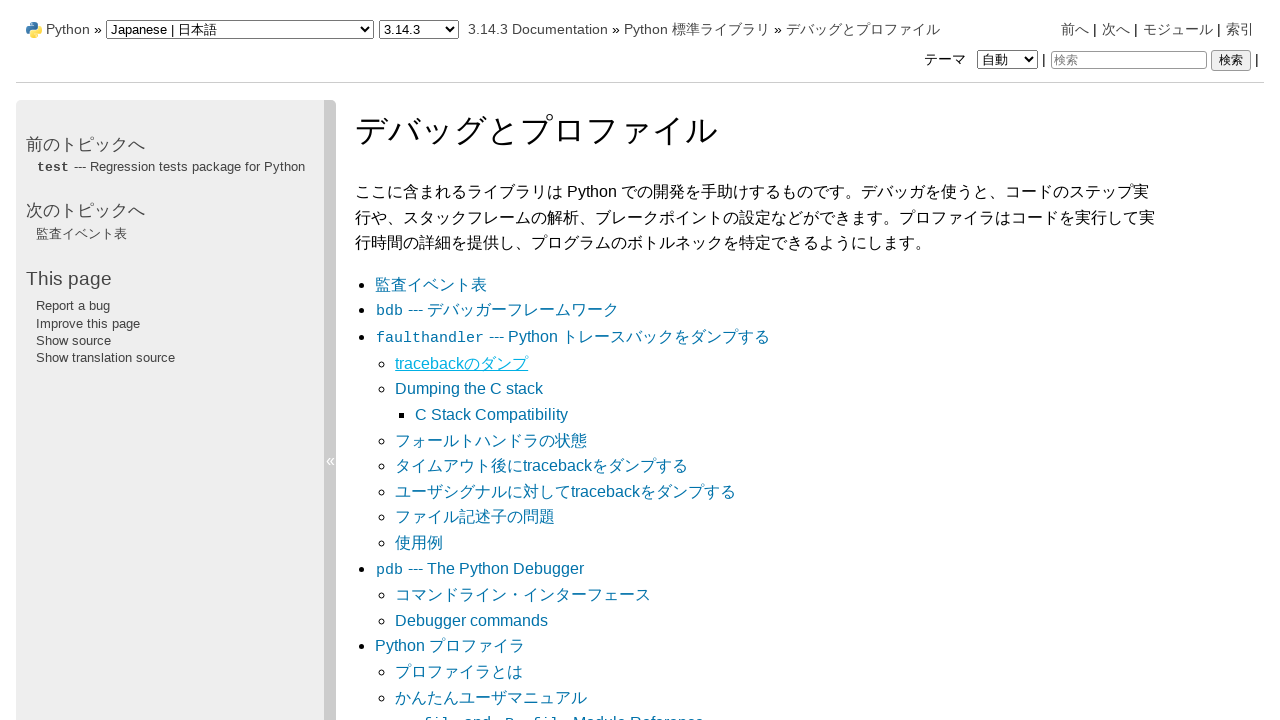

Navigated back to library index after link 27
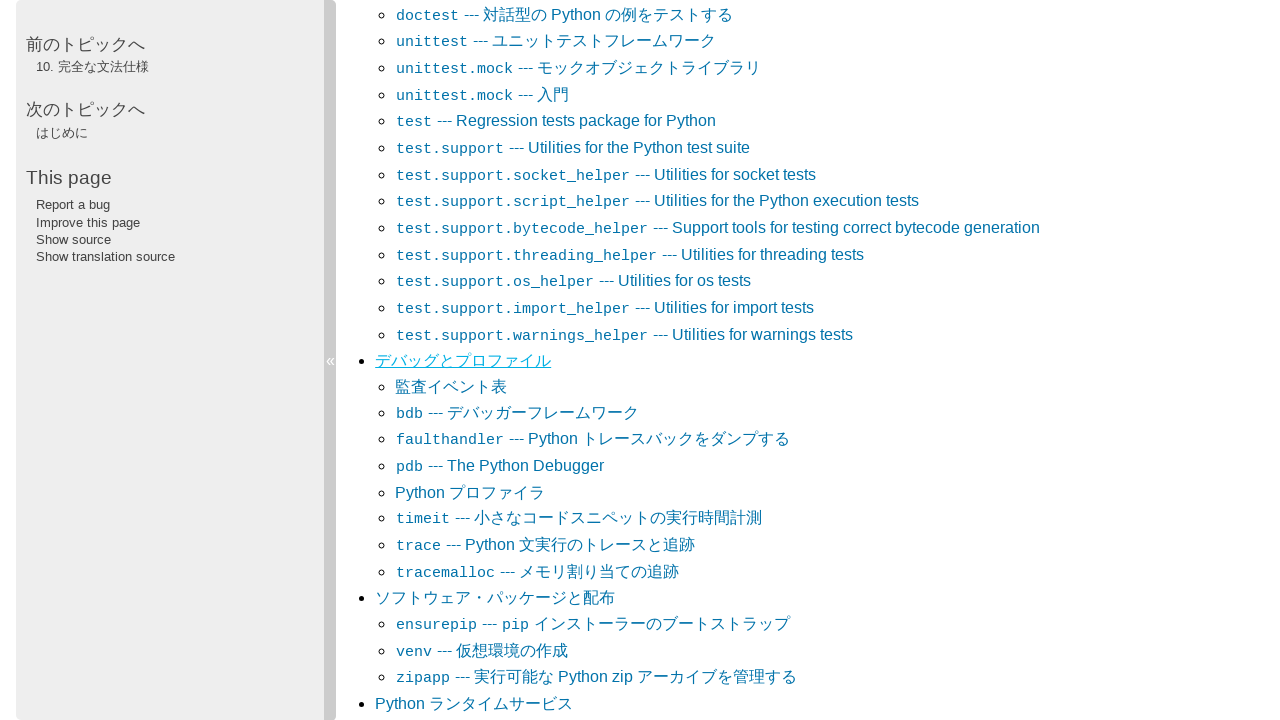

Waited for page to stabilize
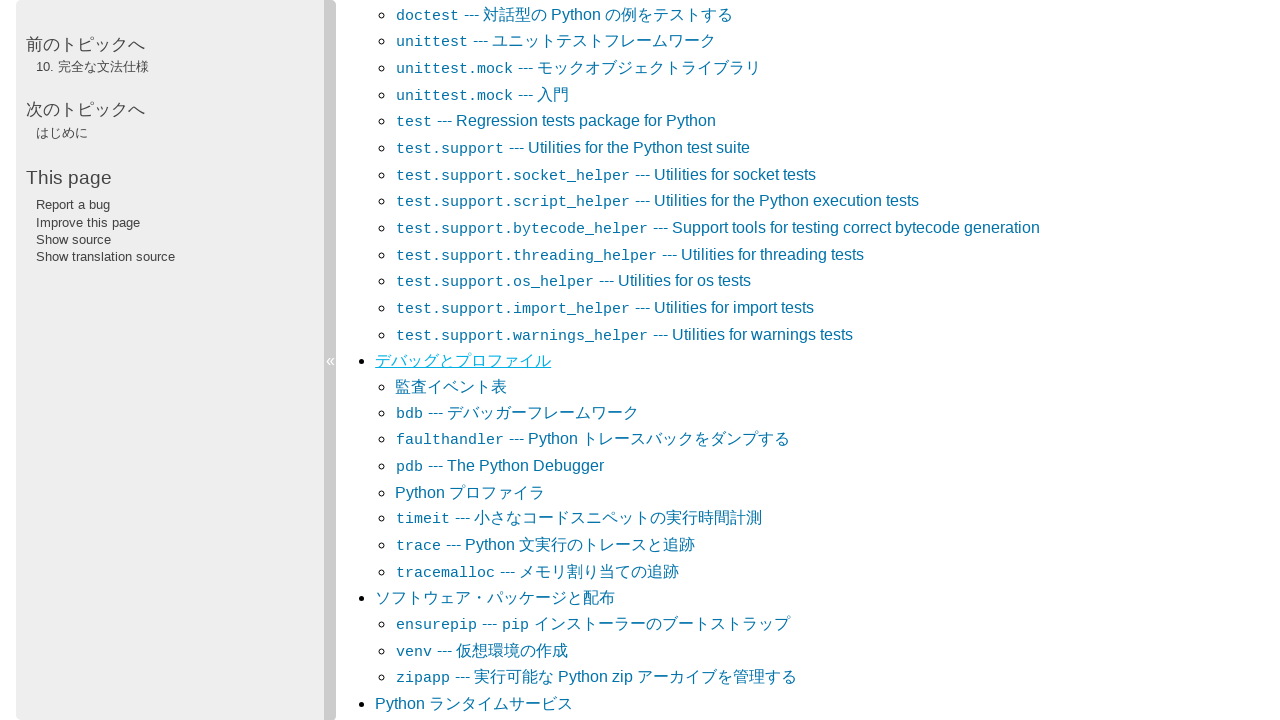

Clicked table of contents link 28 at (495, 598) on //*[@id="the-python-standard-library"]/div/ul/li[28]/a
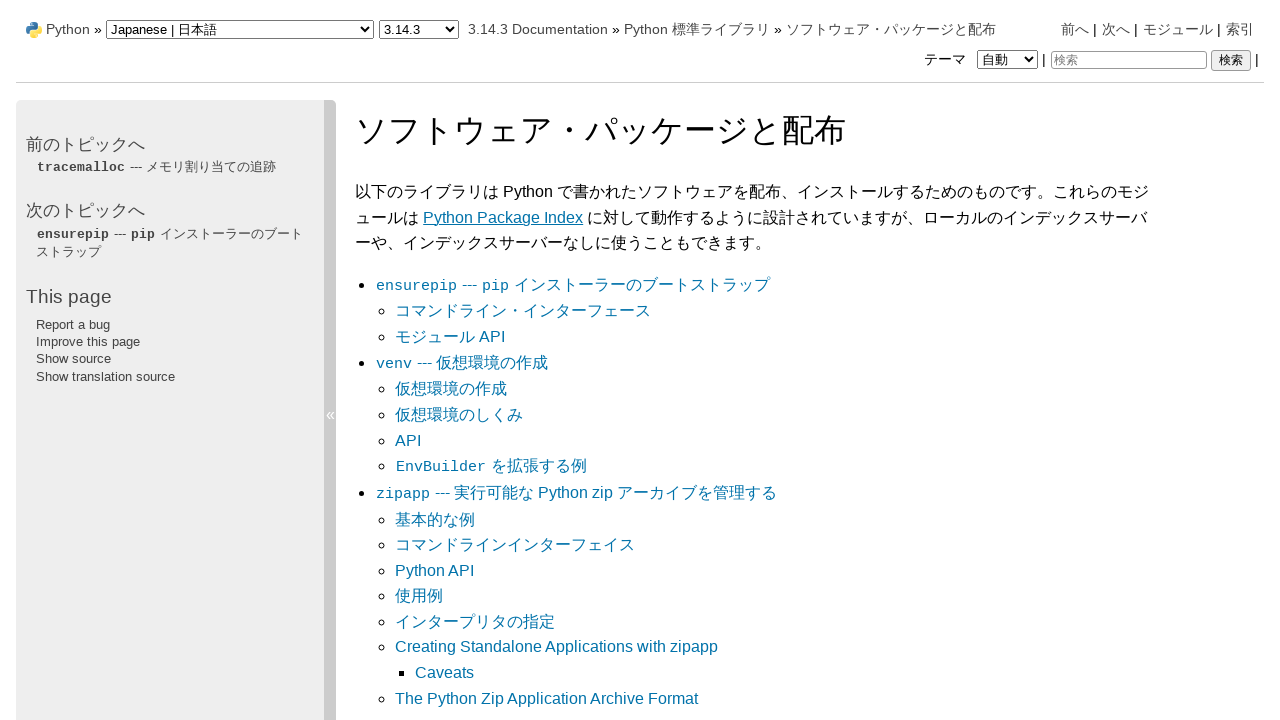

Navigated back to library index after link 28
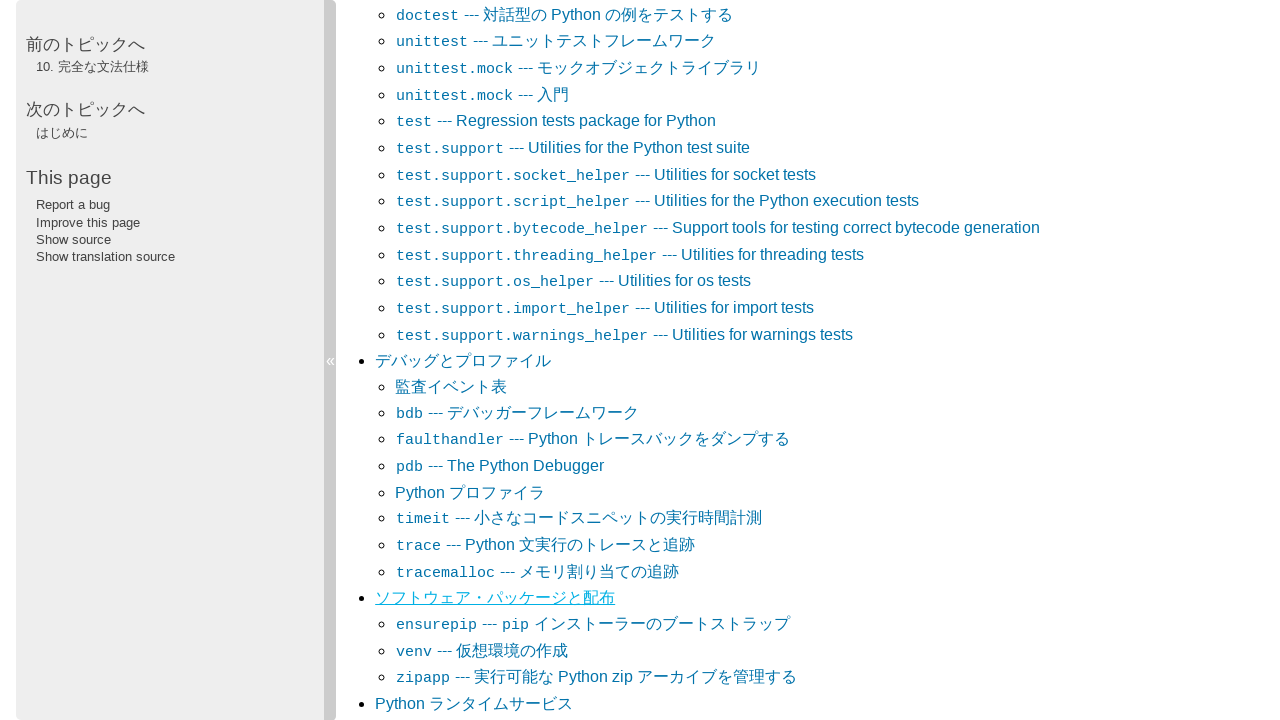

Waited for page to stabilize
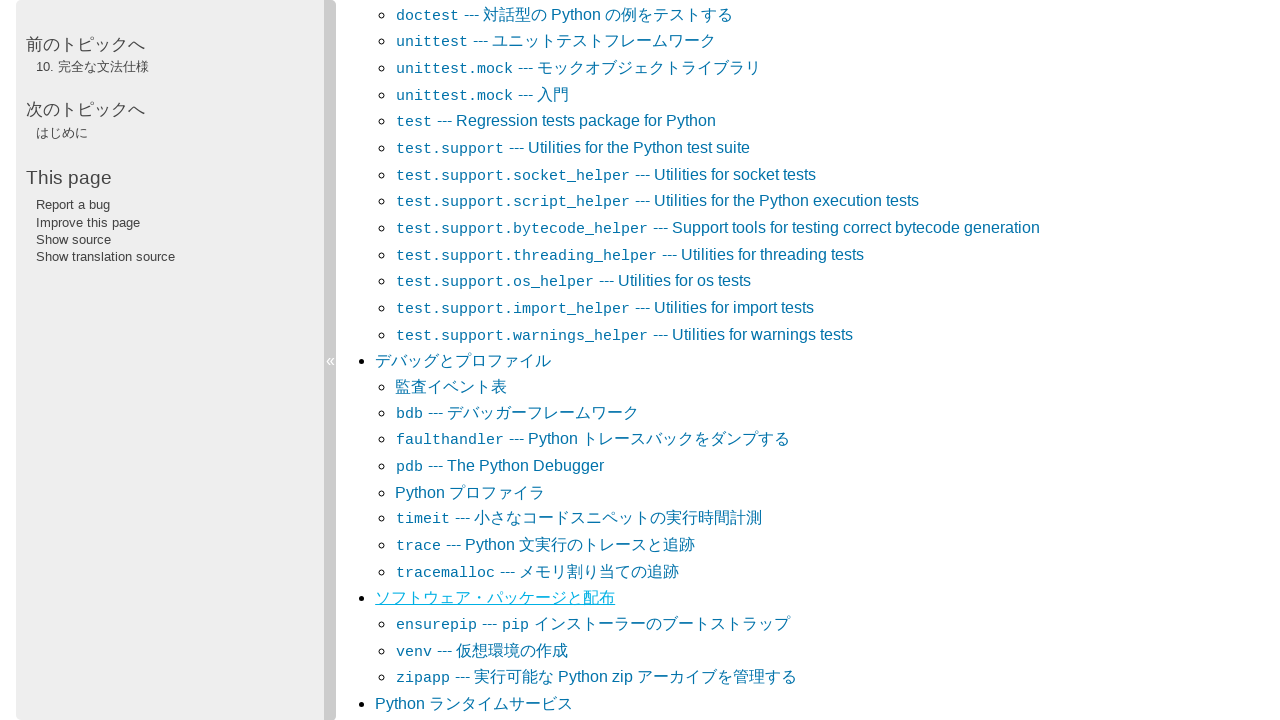

Clicked table of contents link 29 at (474, 704) on //*[@id="the-python-standard-library"]/div/ul/li[29]/a
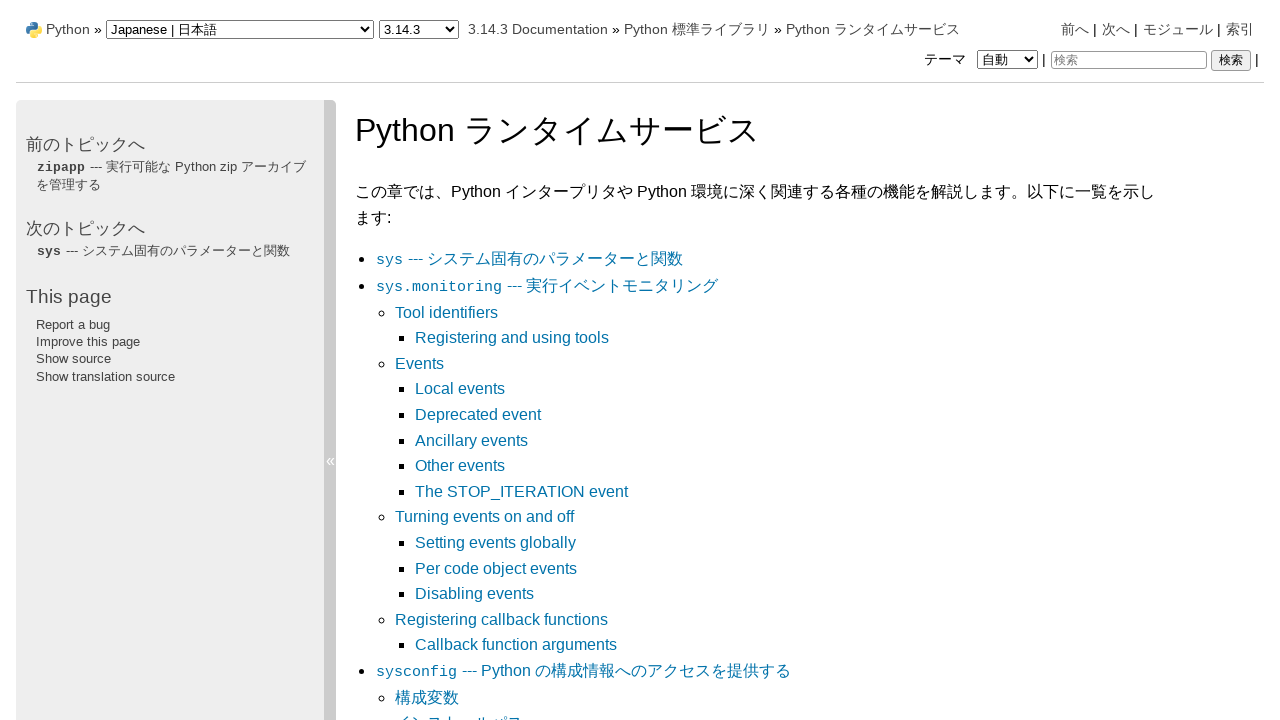

Navigated back to library index after link 29
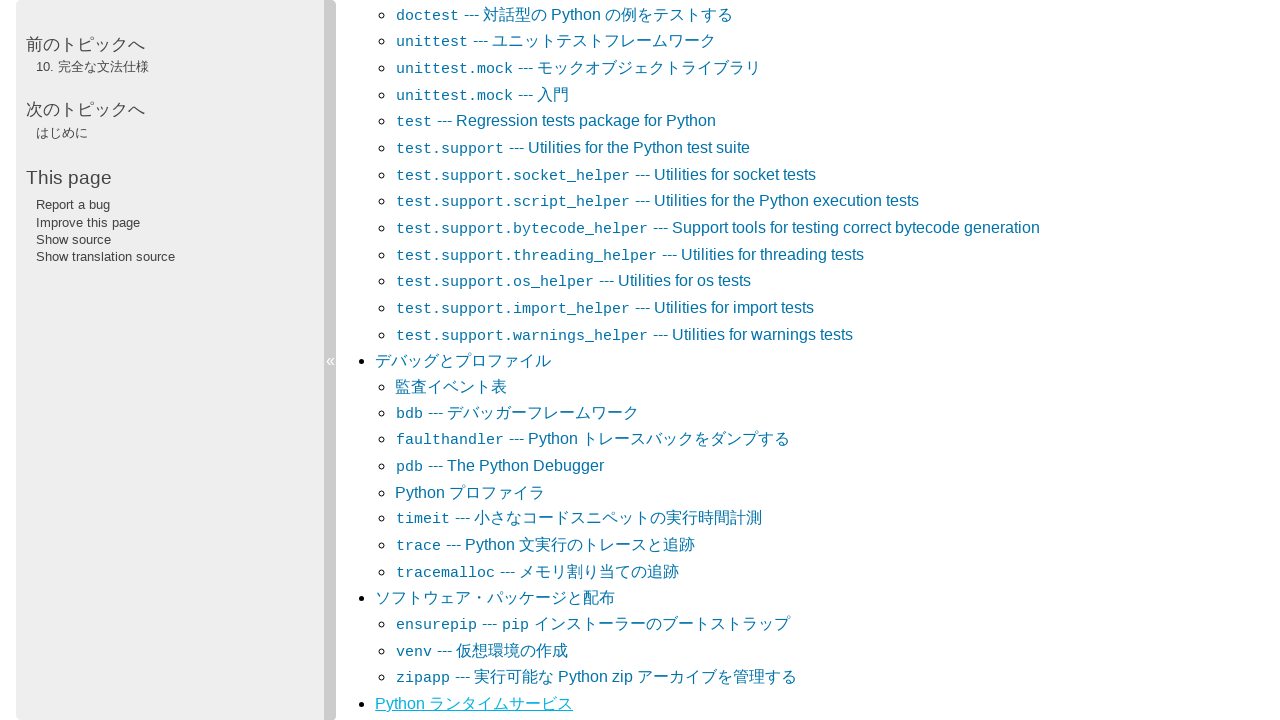

Waited for page to stabilize
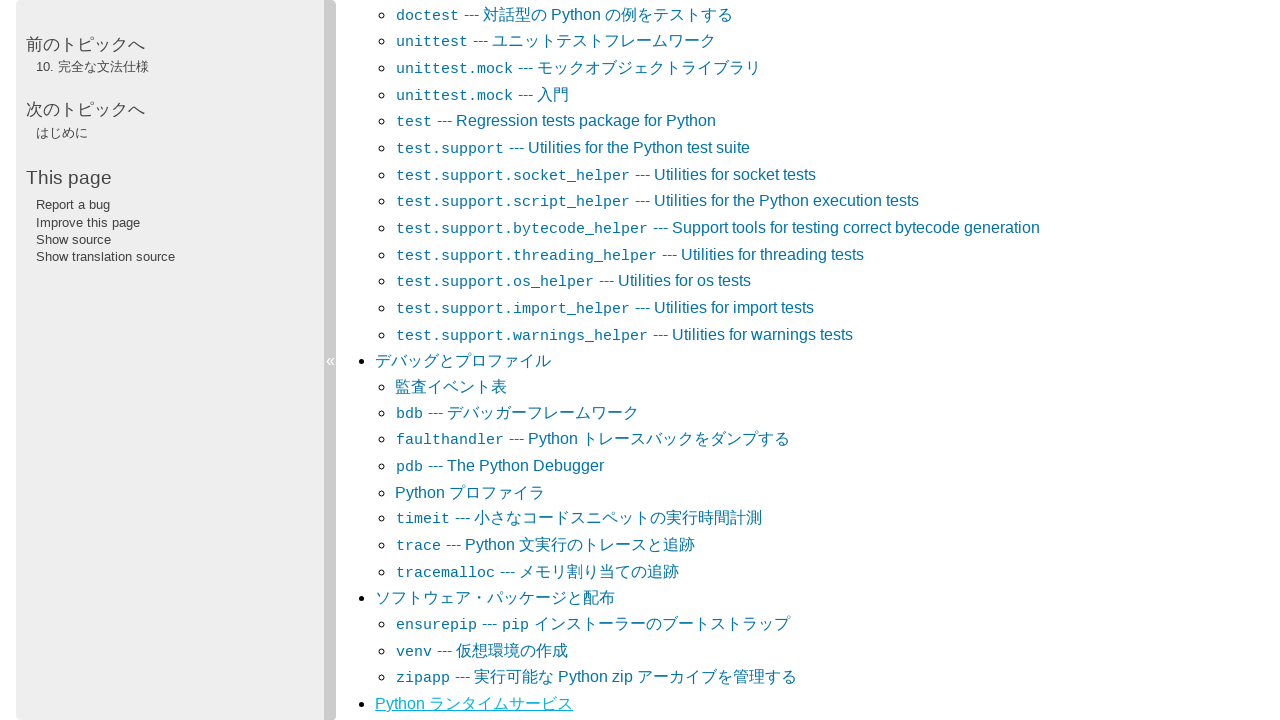

Clicked table of contents link 30 at (484, 360) on //*[@id="the-python-standard-library"]/div/ul/li[30]/a
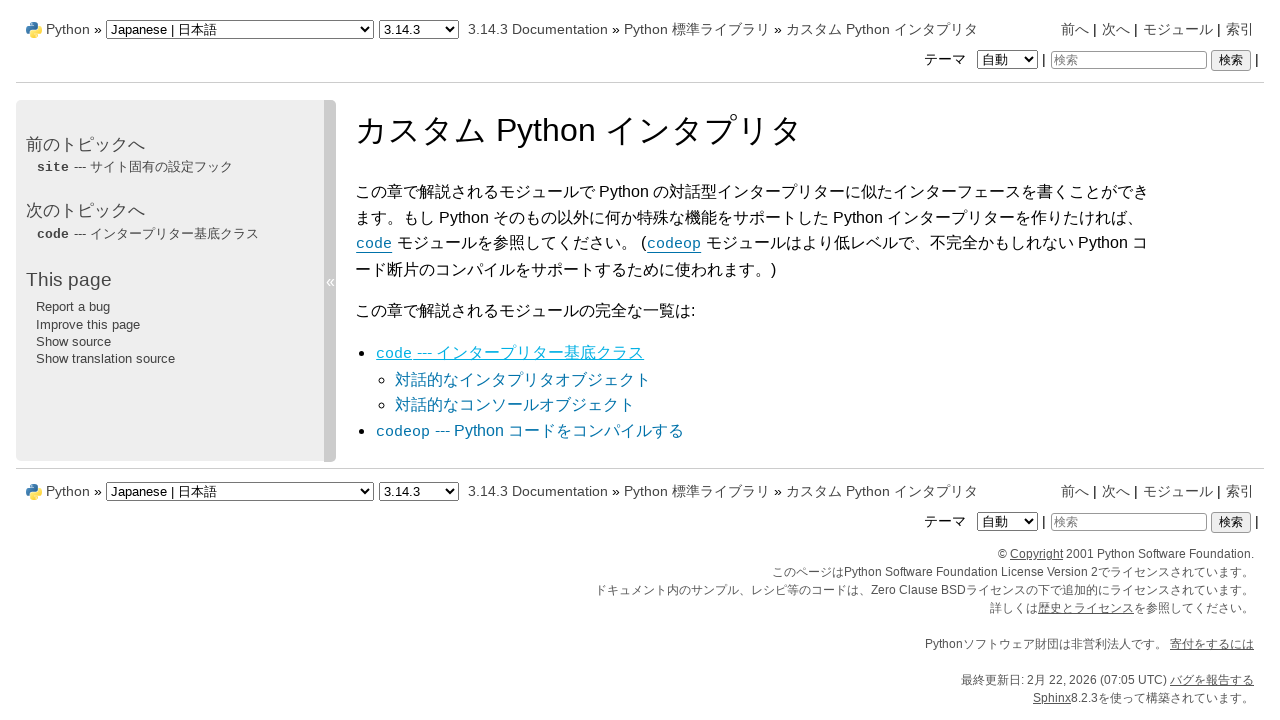

Navigated back to library index after link 30
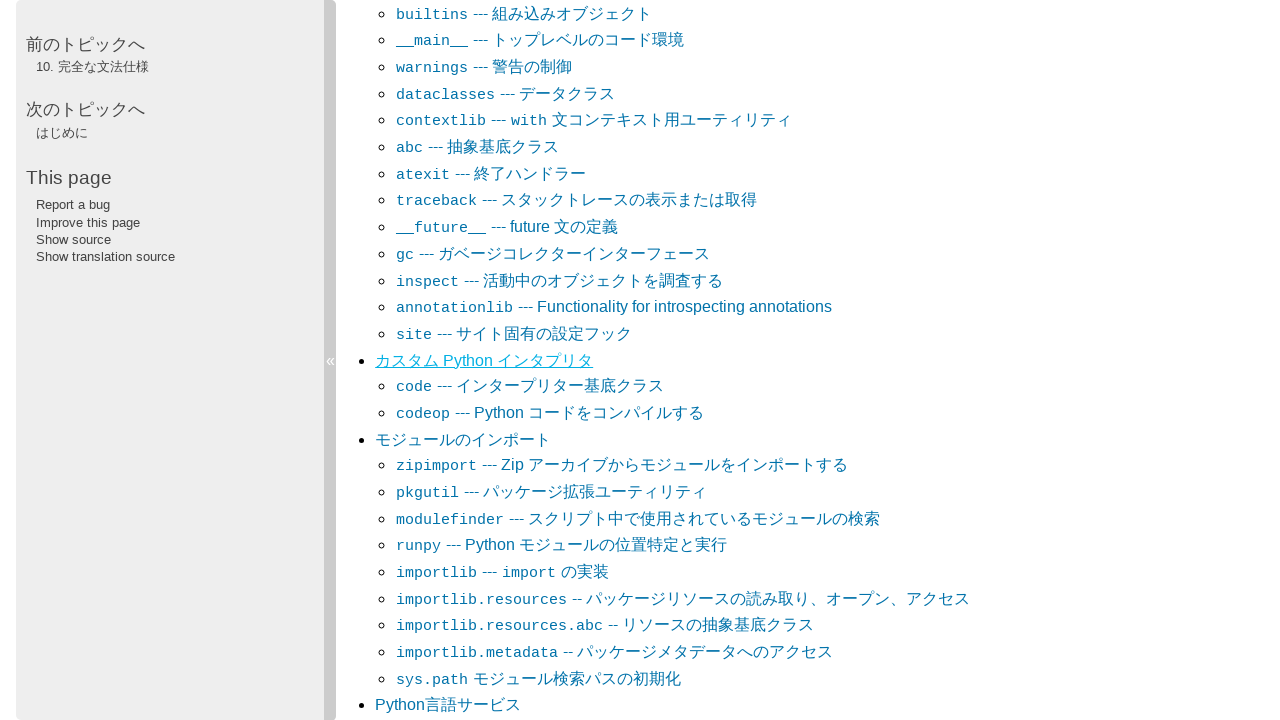

Waited for page to stabilize
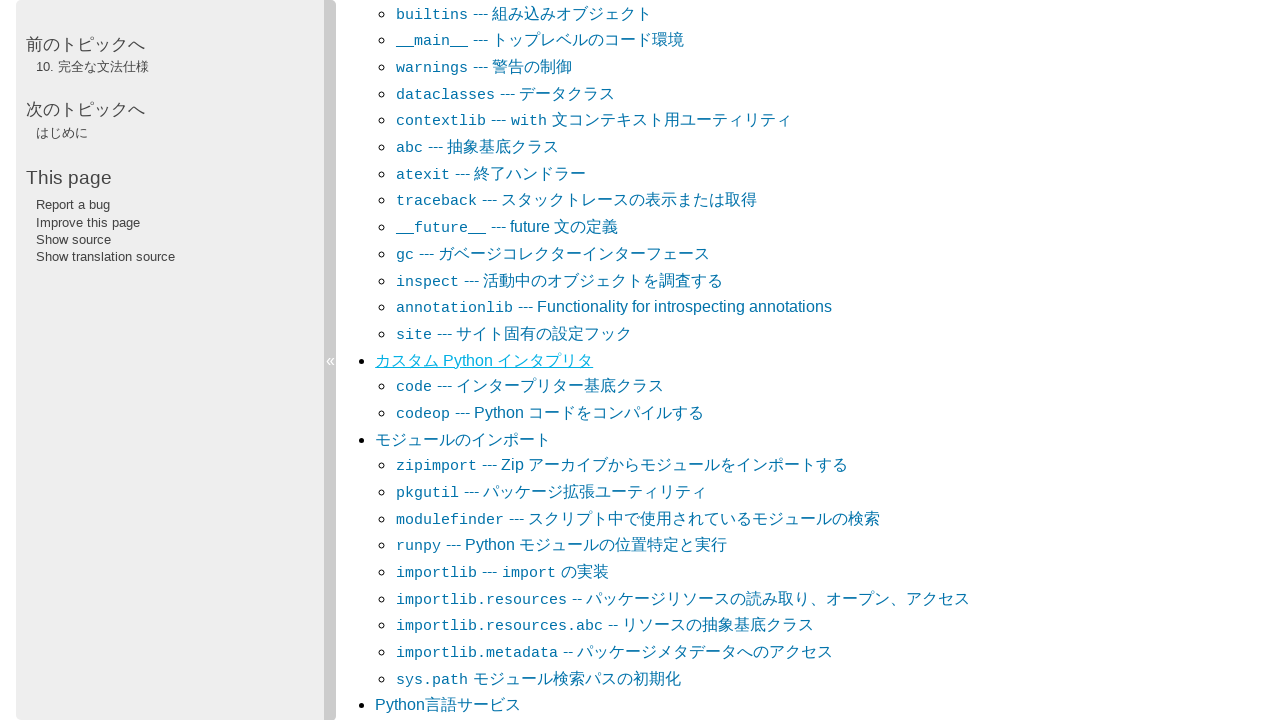

Clicked table of contents link 31 at (463, 439) on //*[@id="the-python-standard-library"]/div/ul/li[31]/a
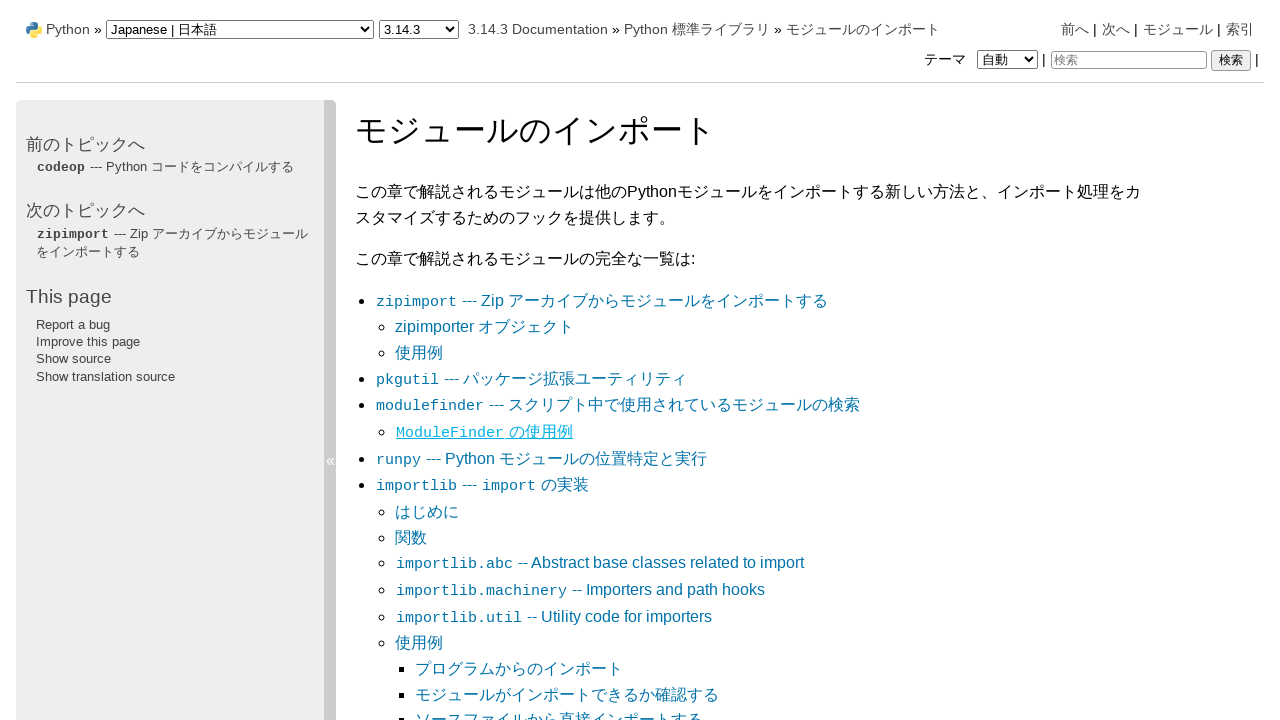

Navigated back to library index after link 31
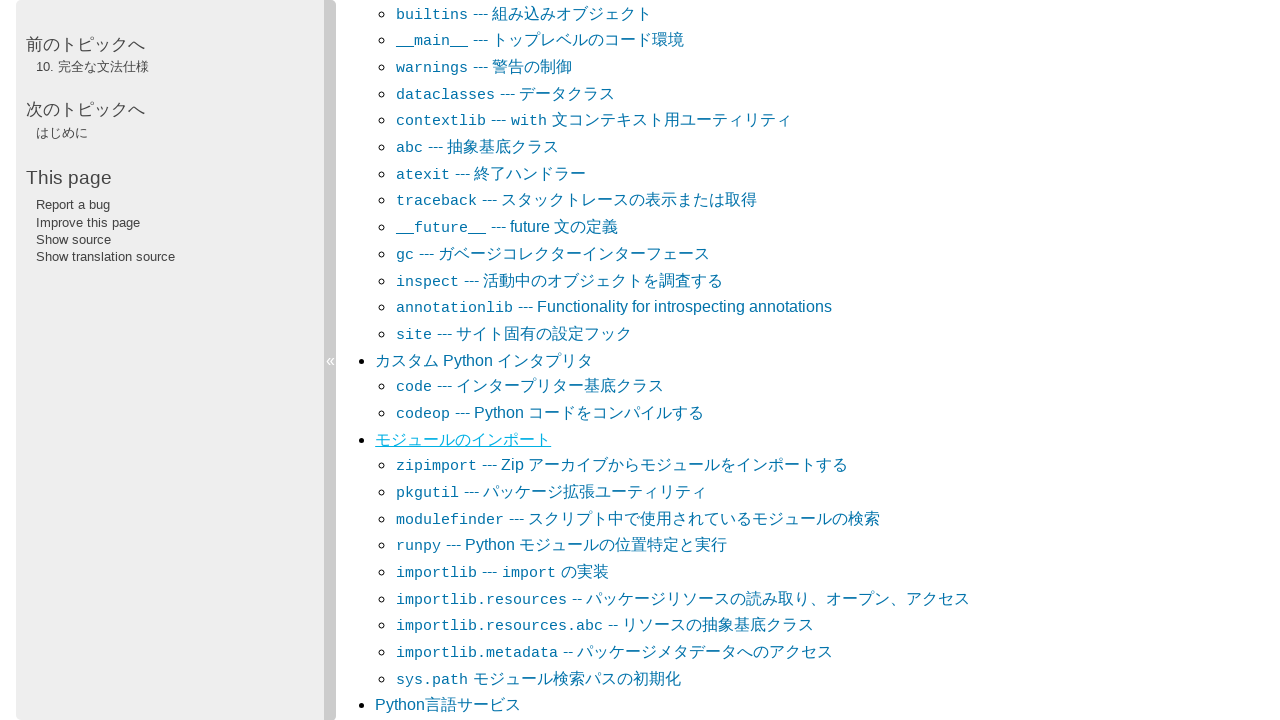

Waited for page to stabilize
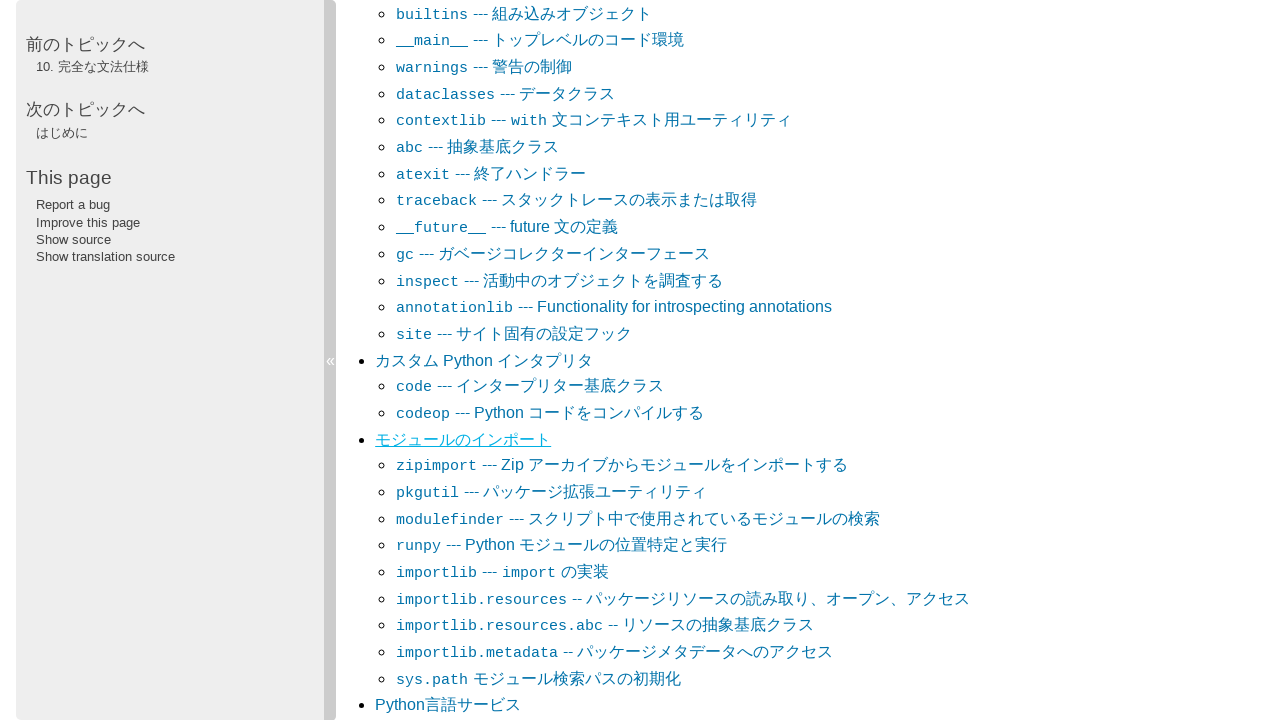

Clicked table of contents link 32 at (448, 705) on //*[@id="the-python-standard-library"]/div/ul/li[32]/a
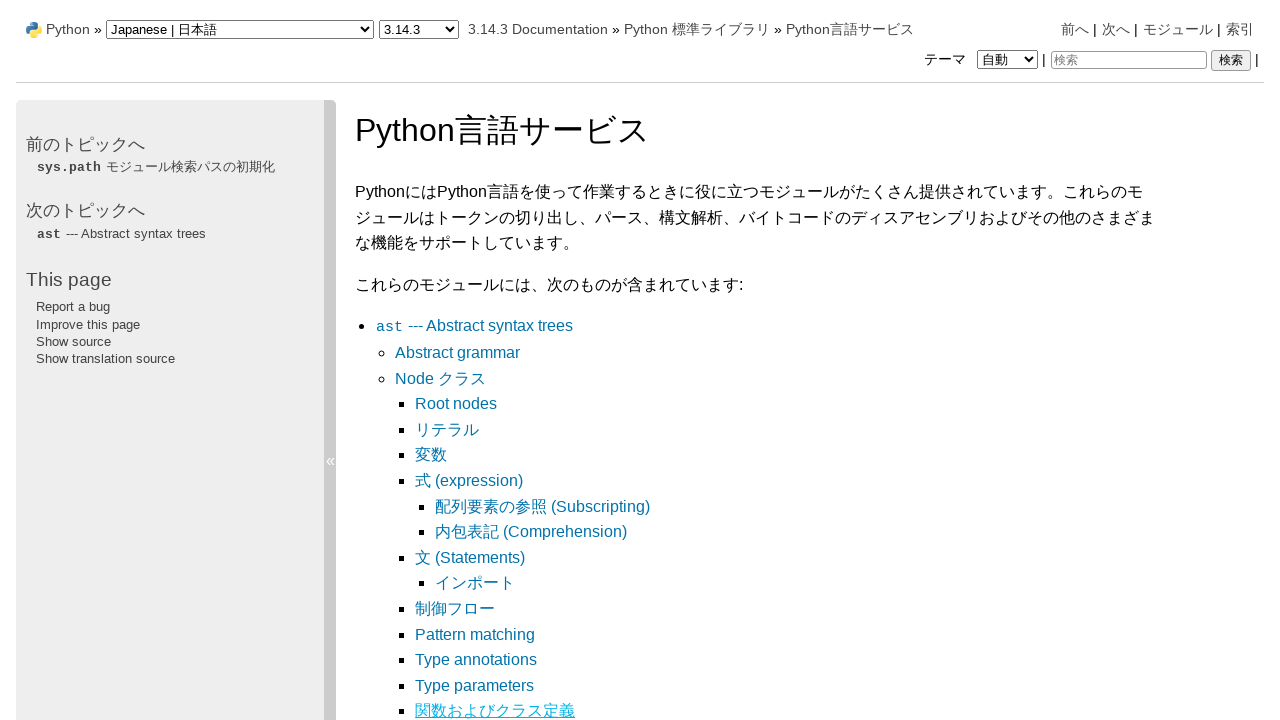

Navigated back to library index after link 32
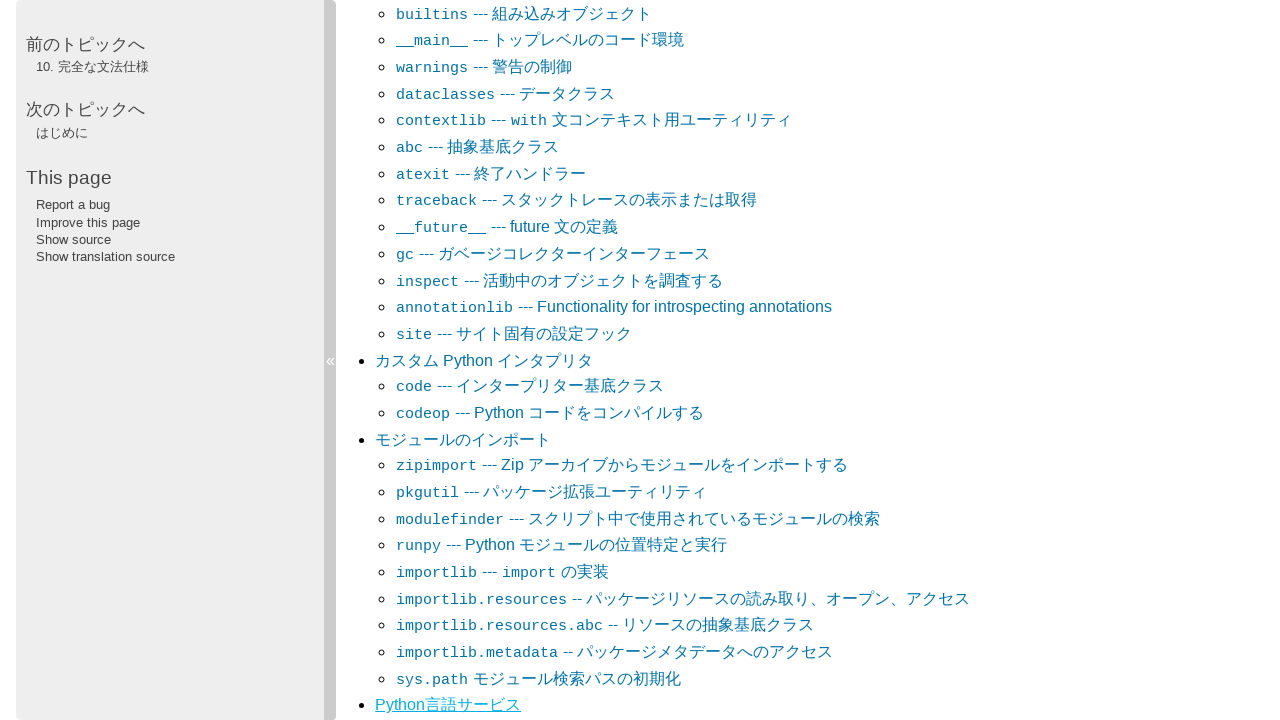

Waited for page to stabilize
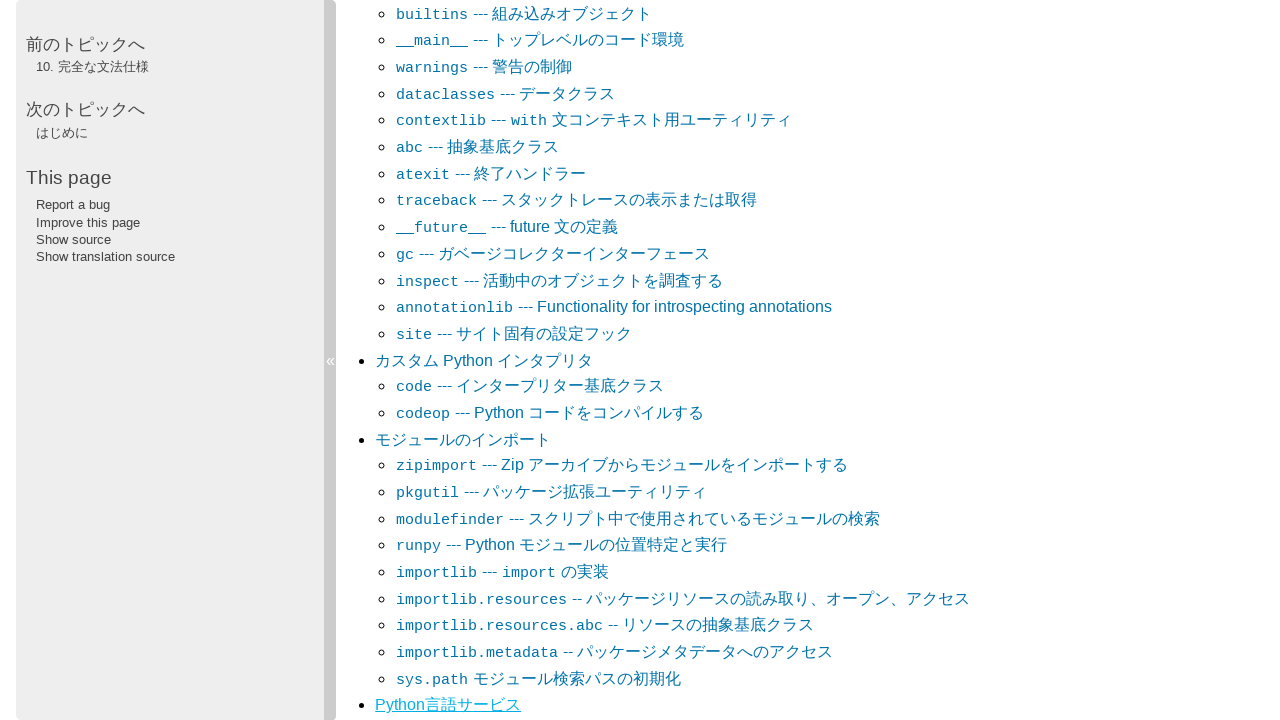

Clicked table of contents link 33 at (480, 360) on //*[@id="the-python-standard-library"]/div/ul/li[33]/a
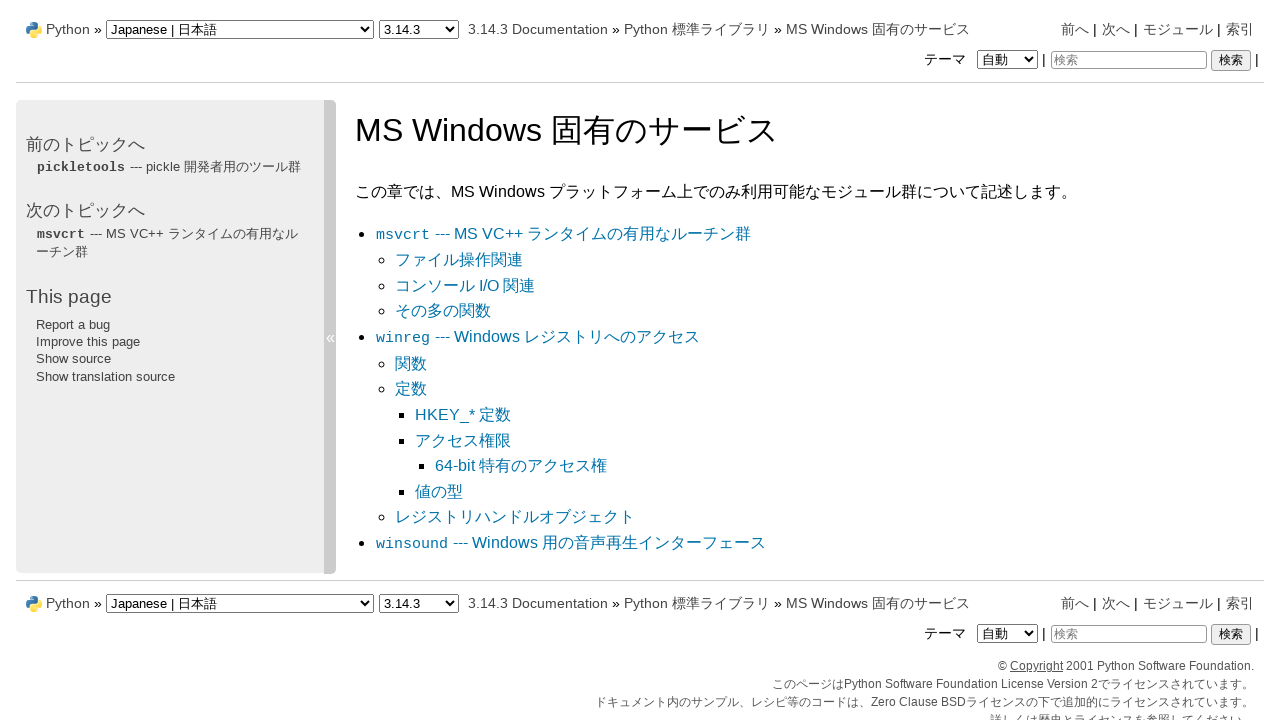

Navigated back to library index after link 33
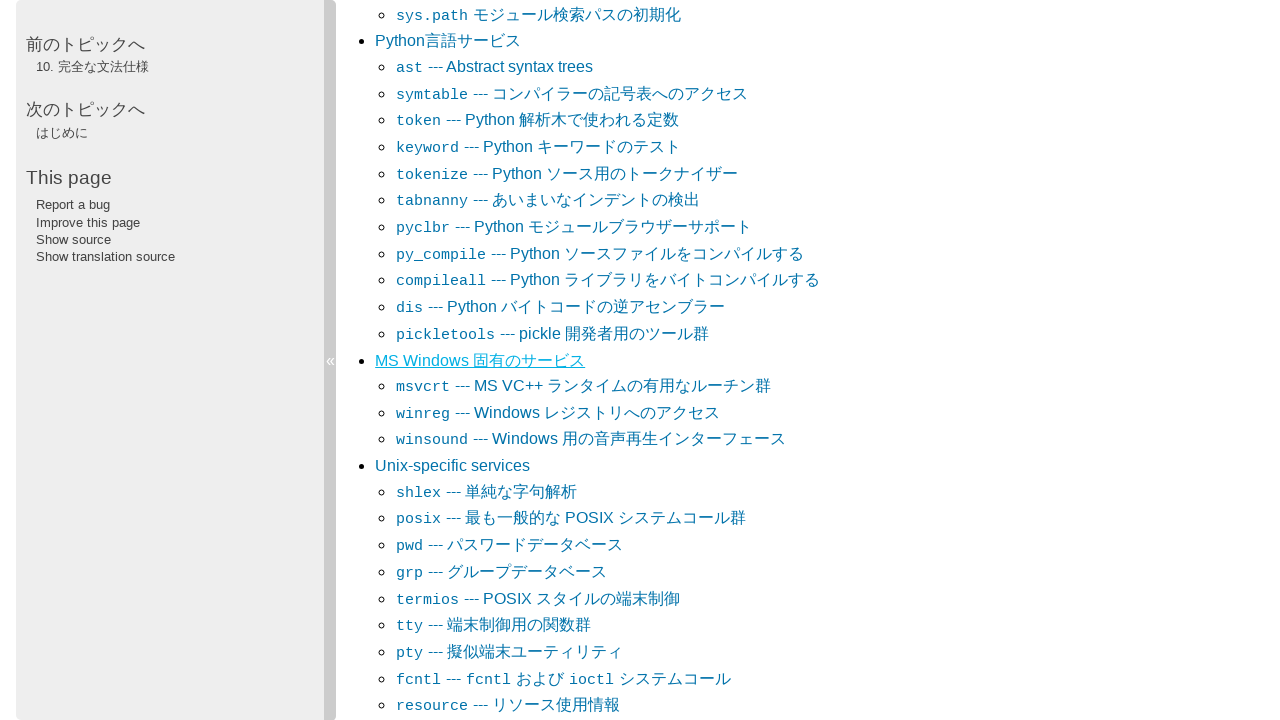

Waited for page to stabilize
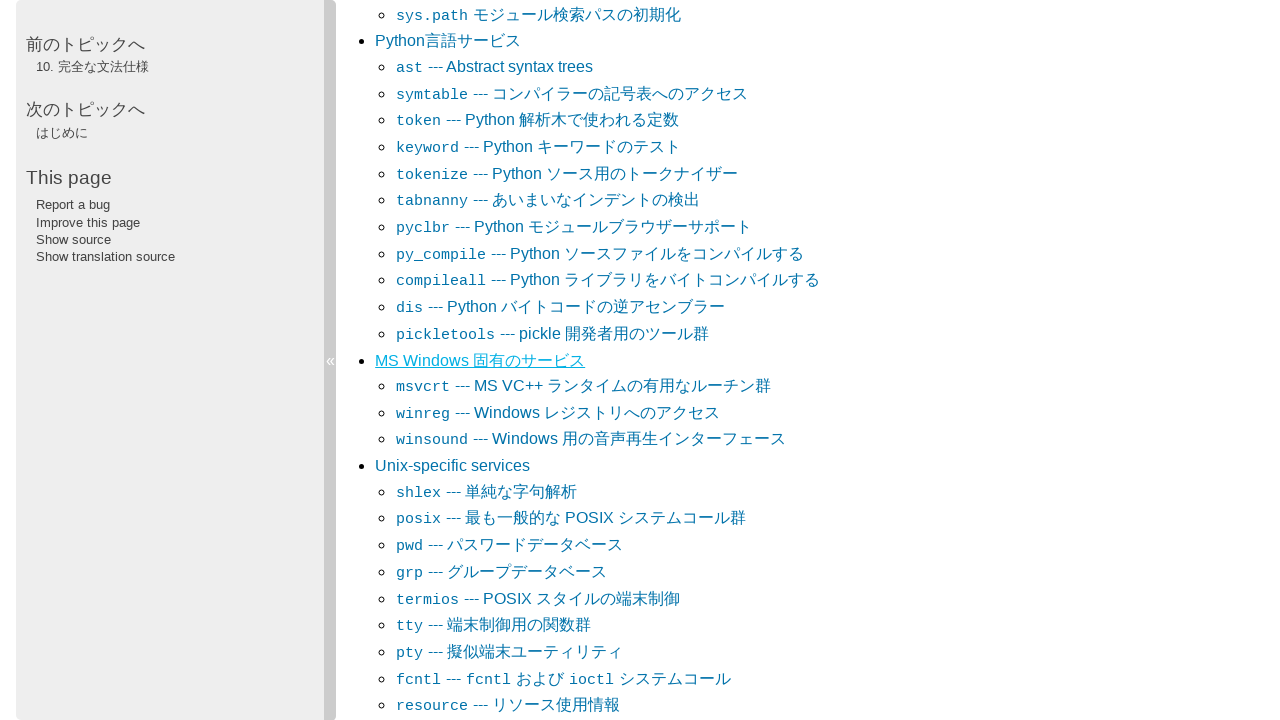

Clicked table of contents link 34 at (453, 466) on //*[@id="the-python-standard-library"]/div/ul/li[34]/a
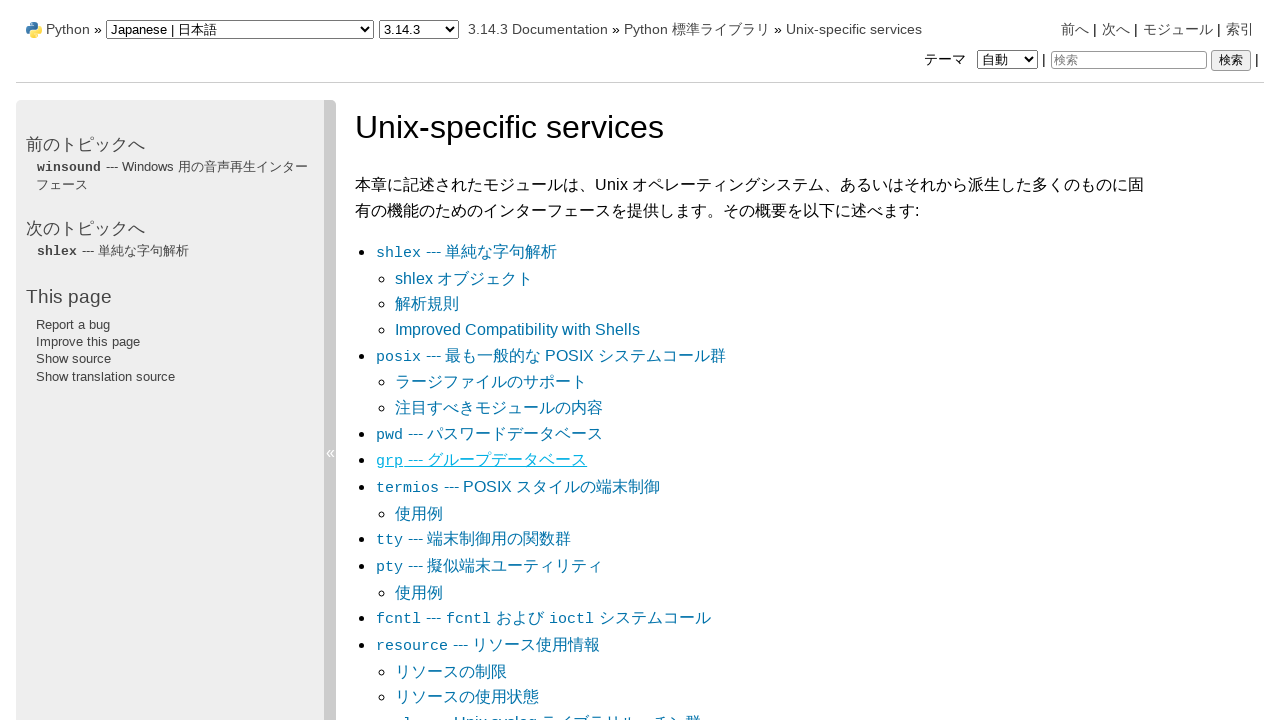

Navigated back to library index after link 34
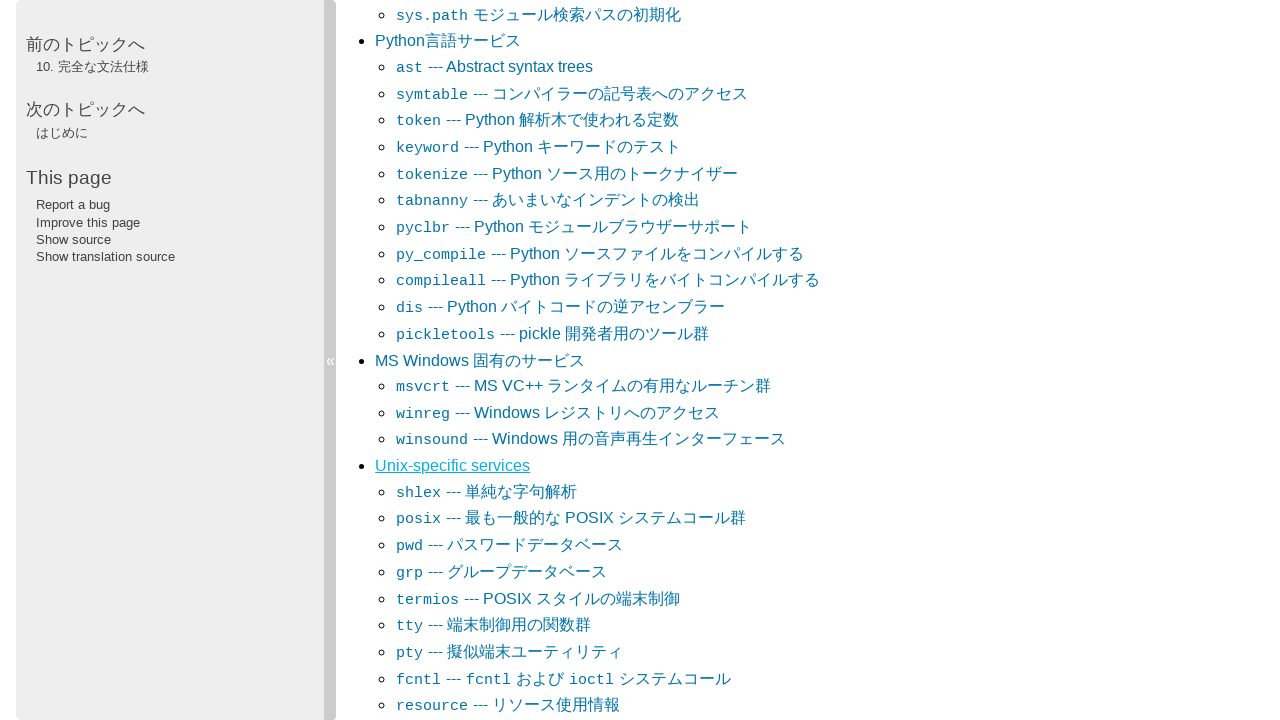

Waited for page to stabilize
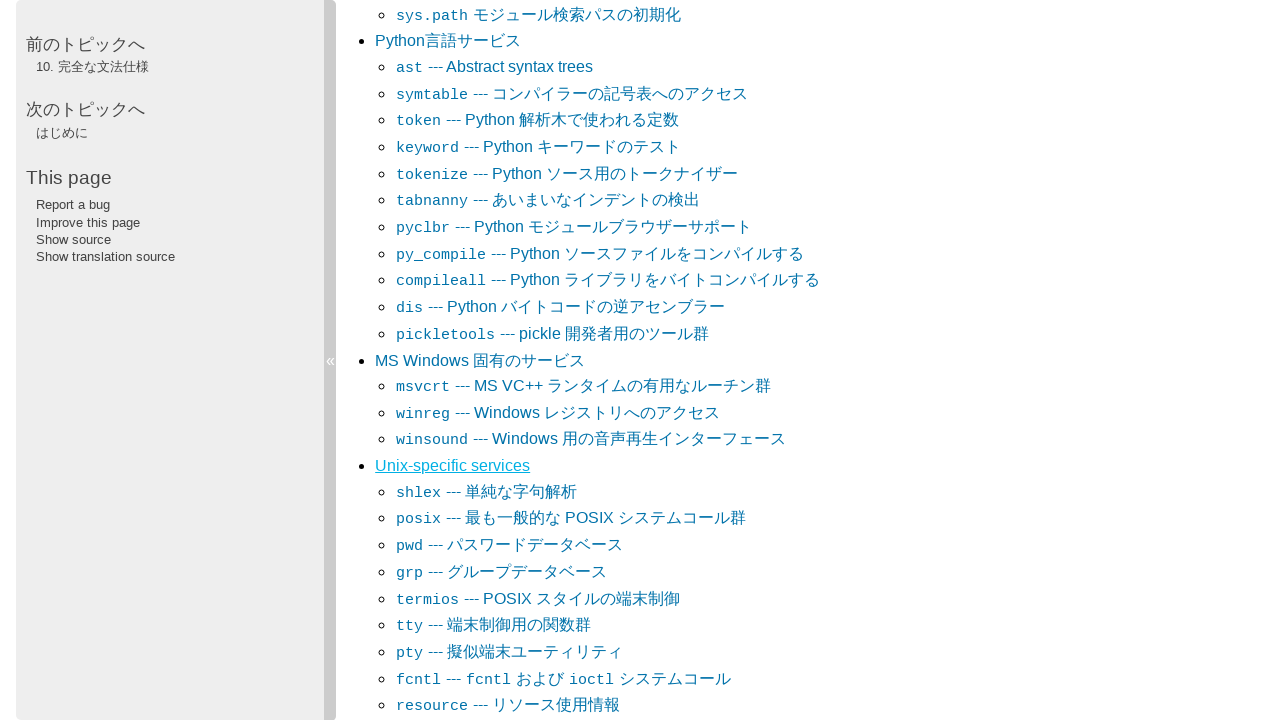

Clicked table of contents link 35 at (563, 360) on //*[@id="the-python-standard-library"]/div/ul/li[35]/a
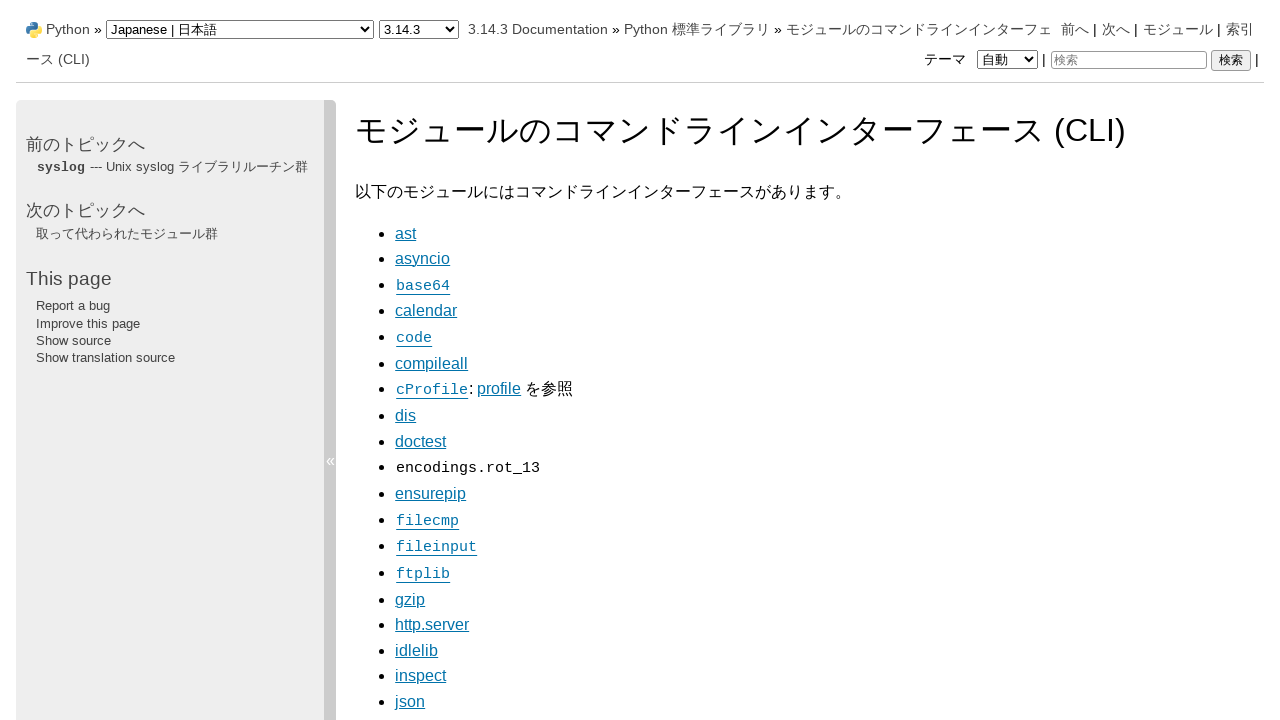

Navigated back to library index after link 35
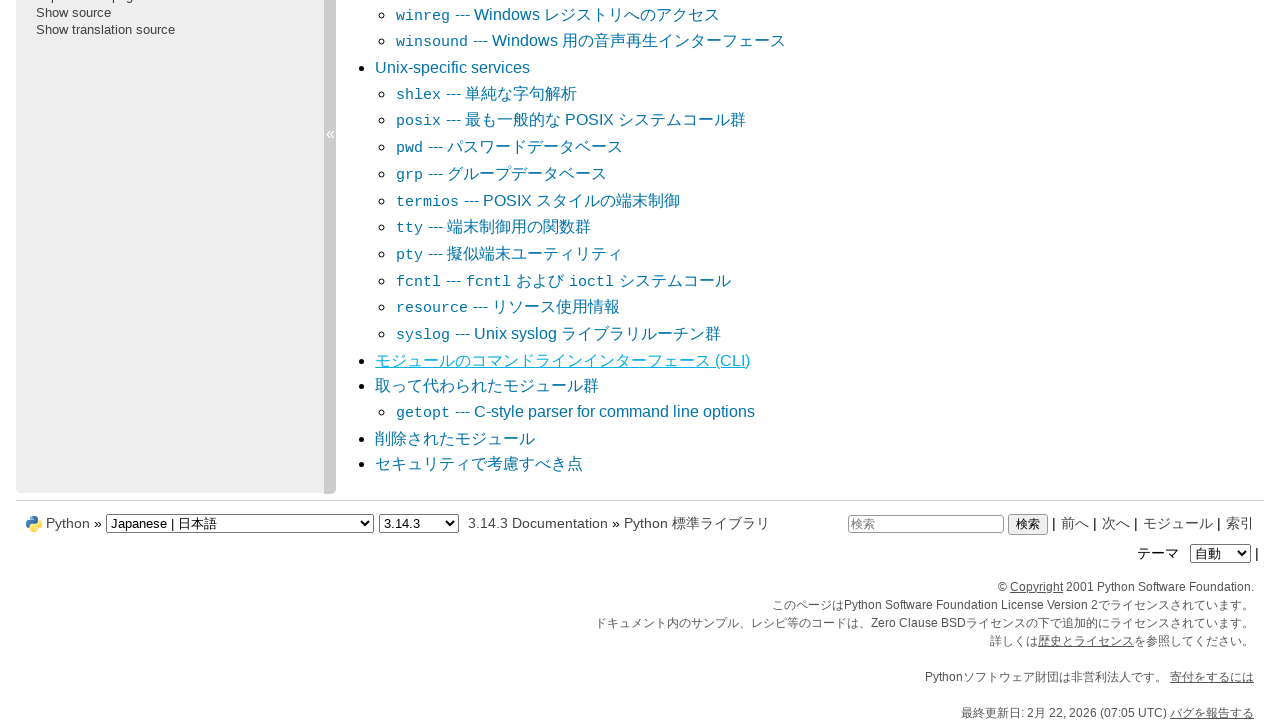

Waited for page to stabilize
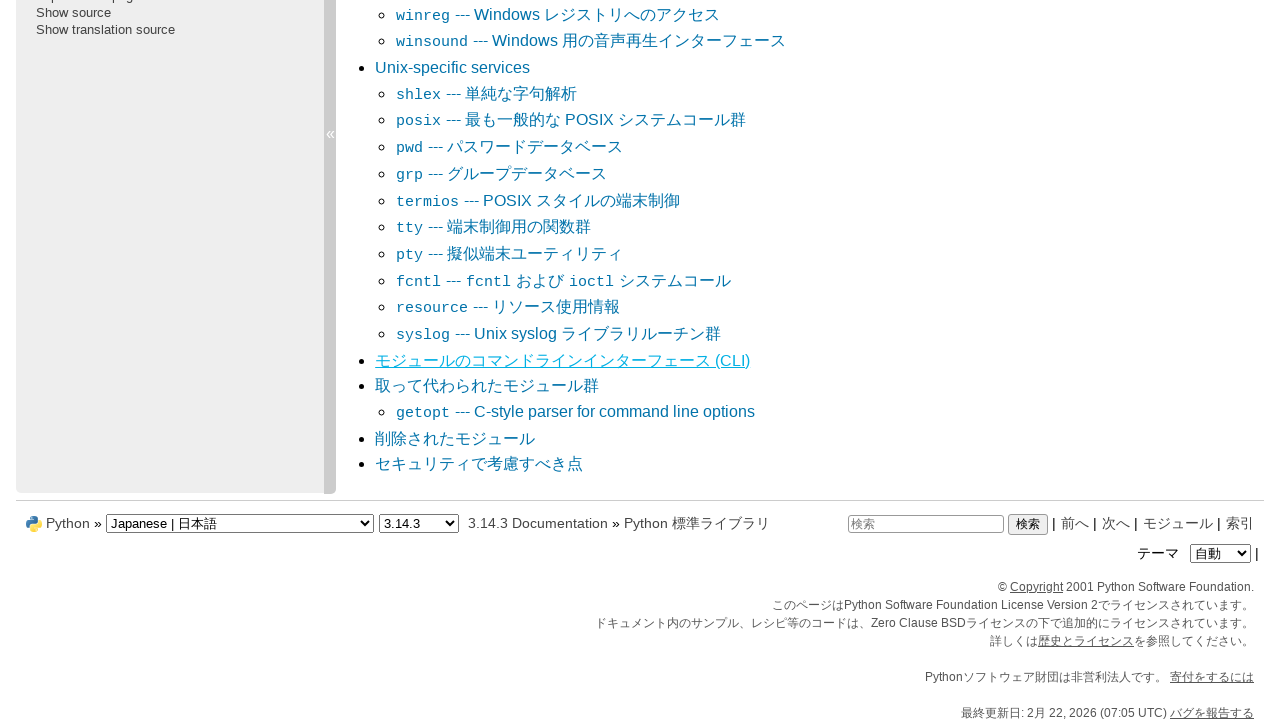

Clicked table of contents link 36 at (487, 386) on //*[@id="the-python-standard-library"]/div/ul/li[36]/a
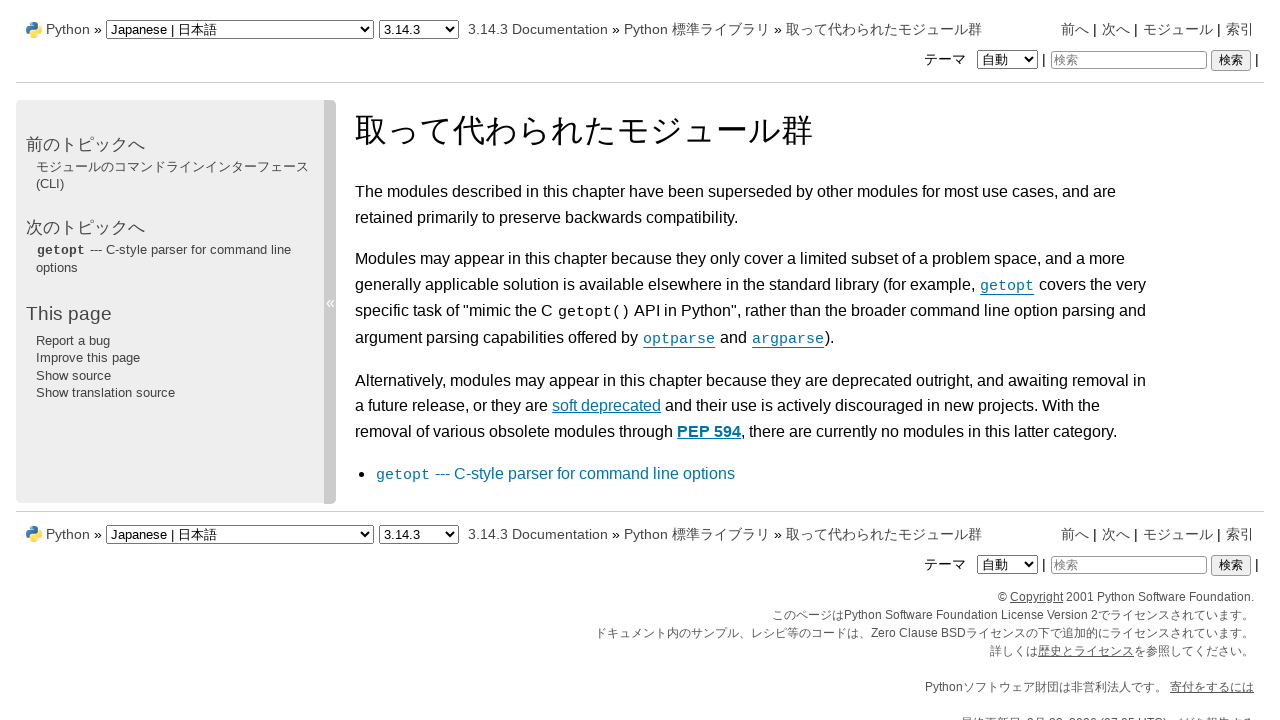

Navigated back to library index after link 36
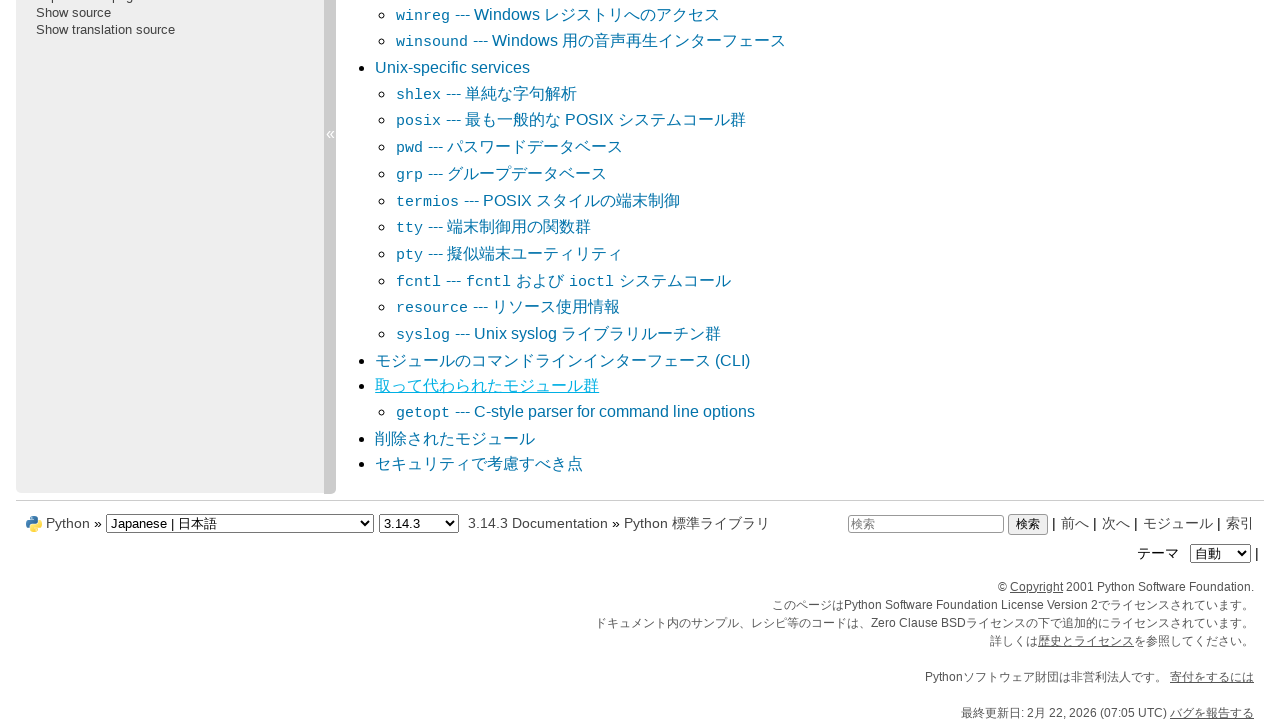

Waited for page to stabilize
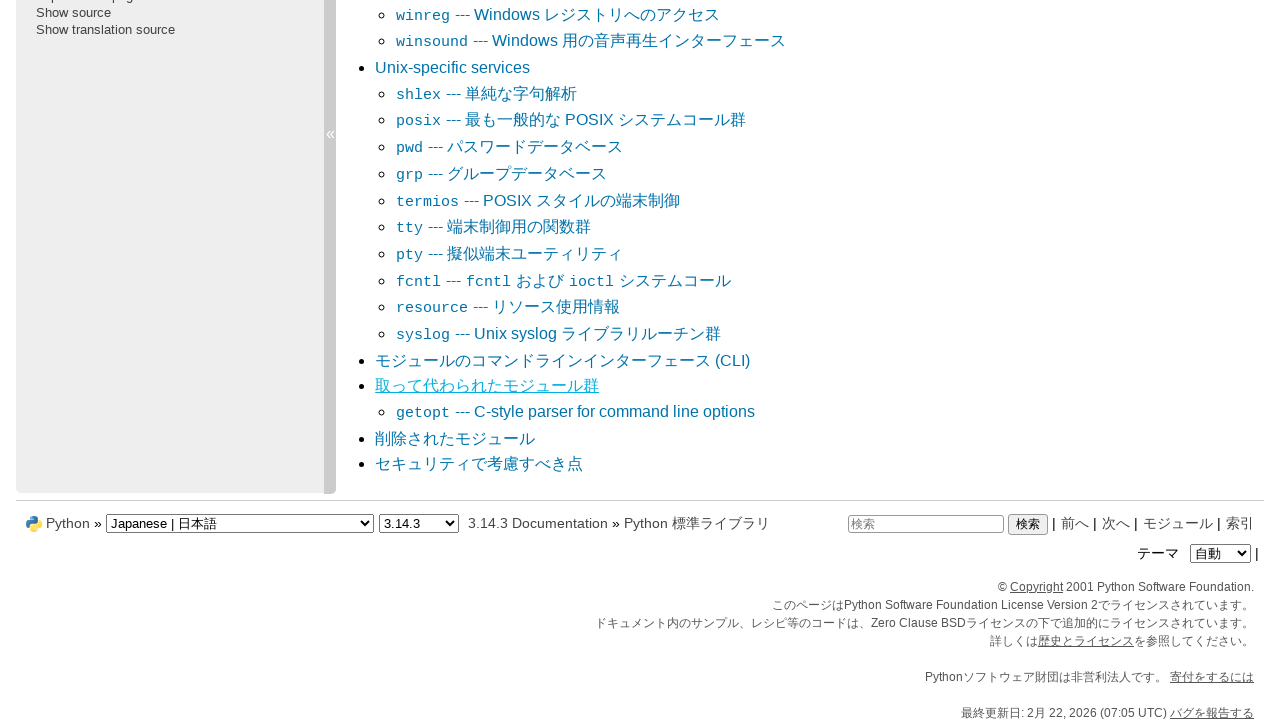

Clicked table of contents link 37 at (455, 438) on //*[@id="the-python-standard-library"]/div/ul/li[37]/a
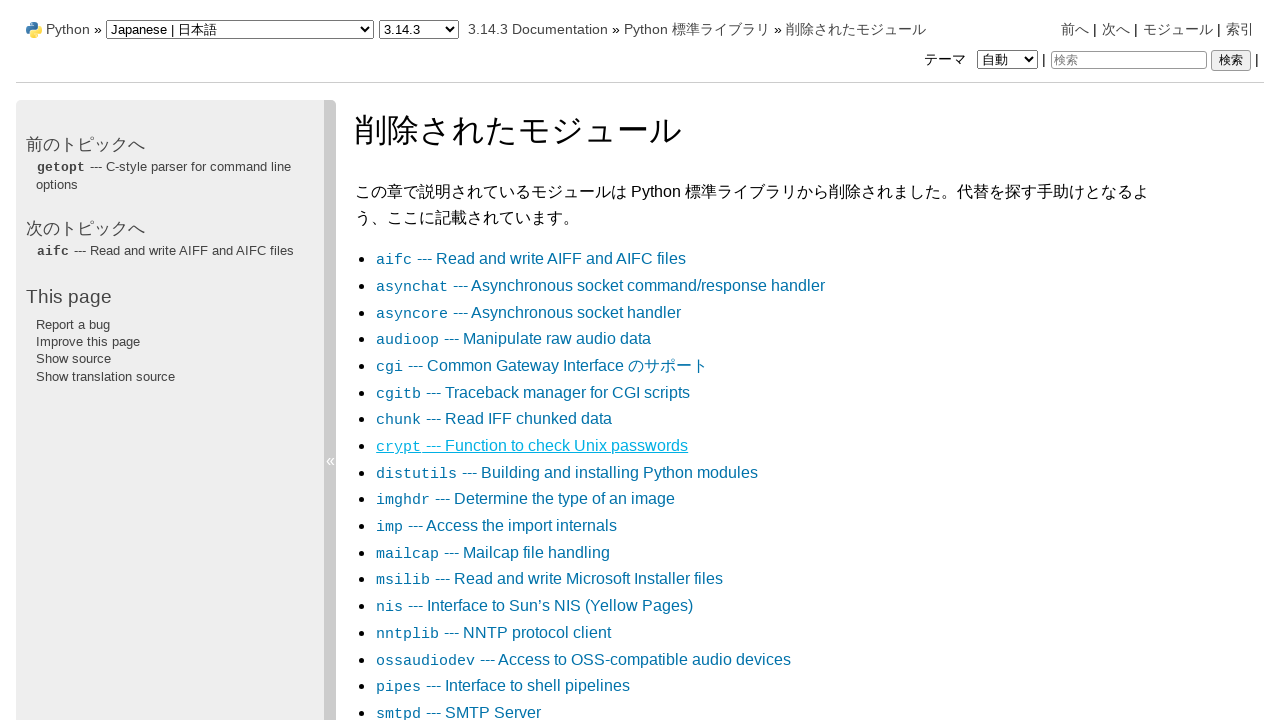

Navigated back to library index after link 37
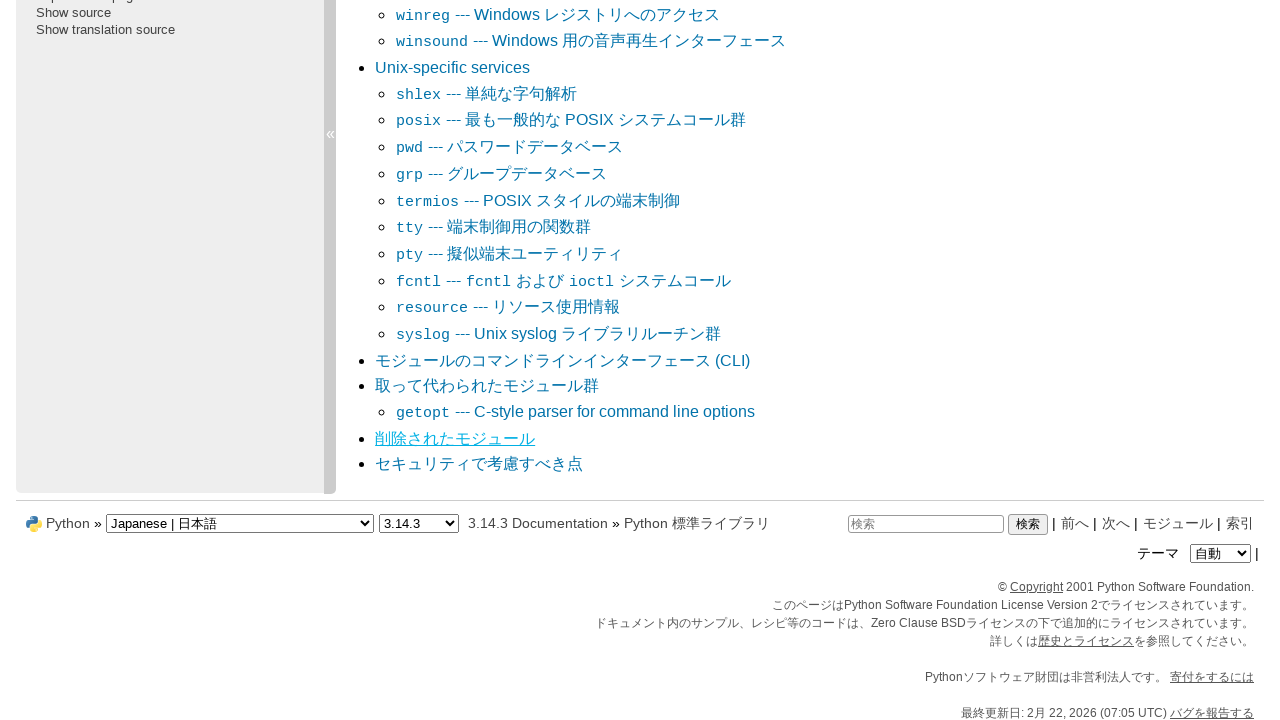

Waited for page to stabilize
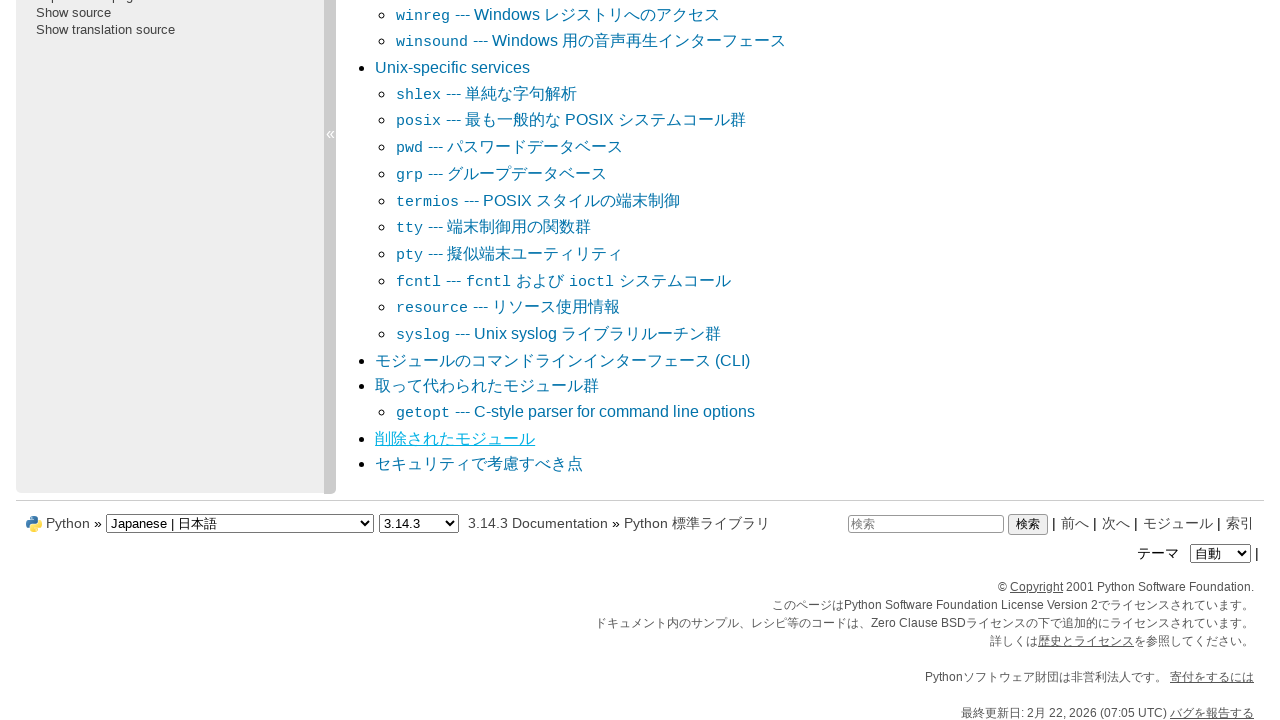

Clicked table of contents link 38 at (479, 464) on //*[@id="the-python-standard-library"]/div/ul/li[38]/a
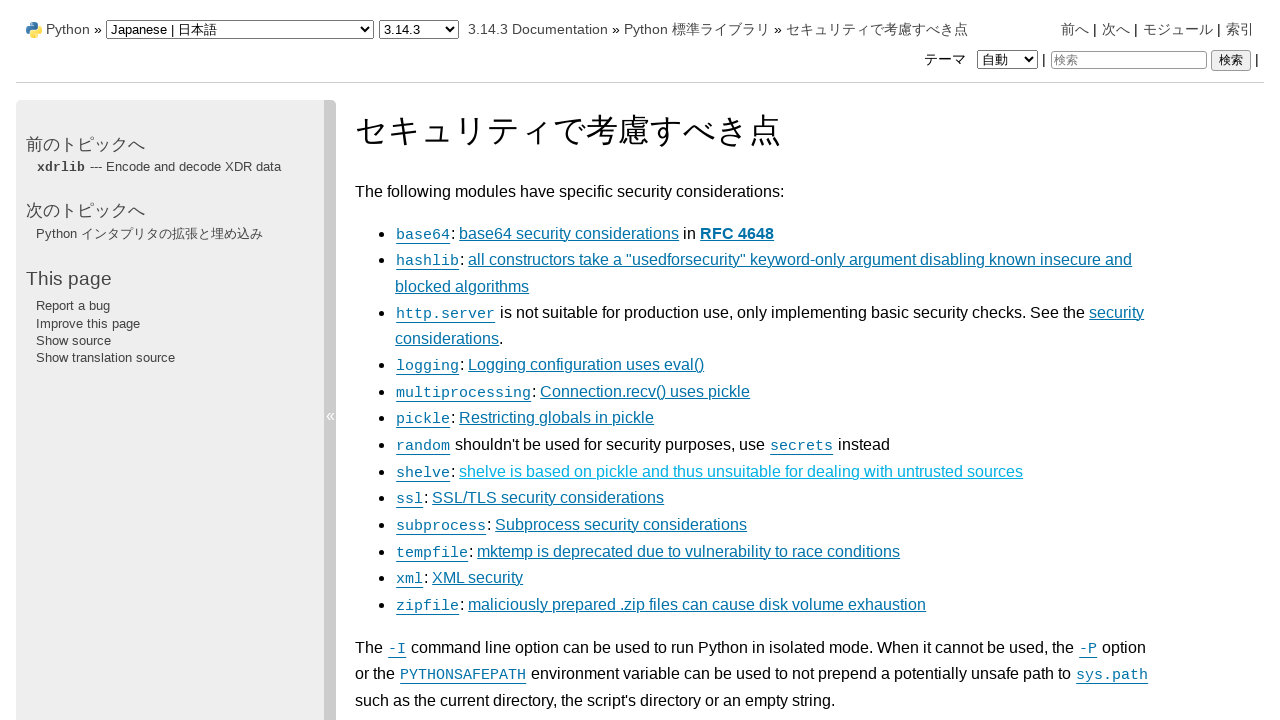

Navigated back to library index after link 38
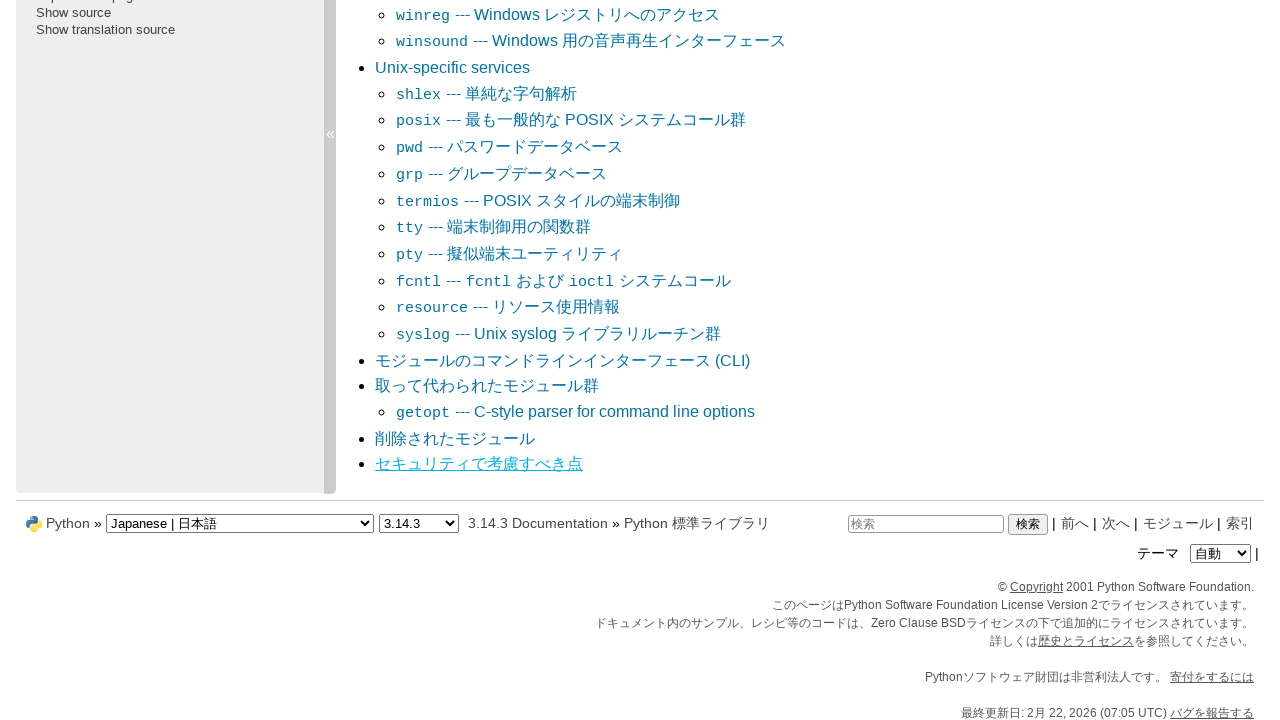

Waited for page to stabilize
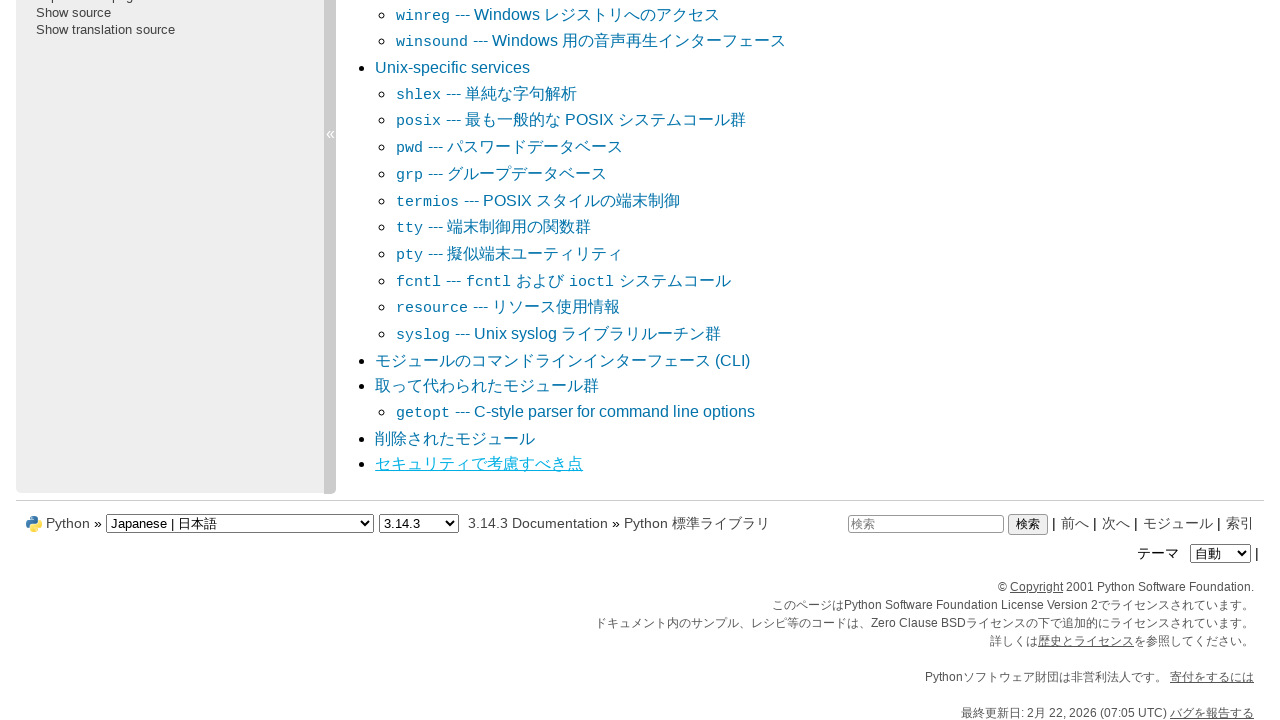

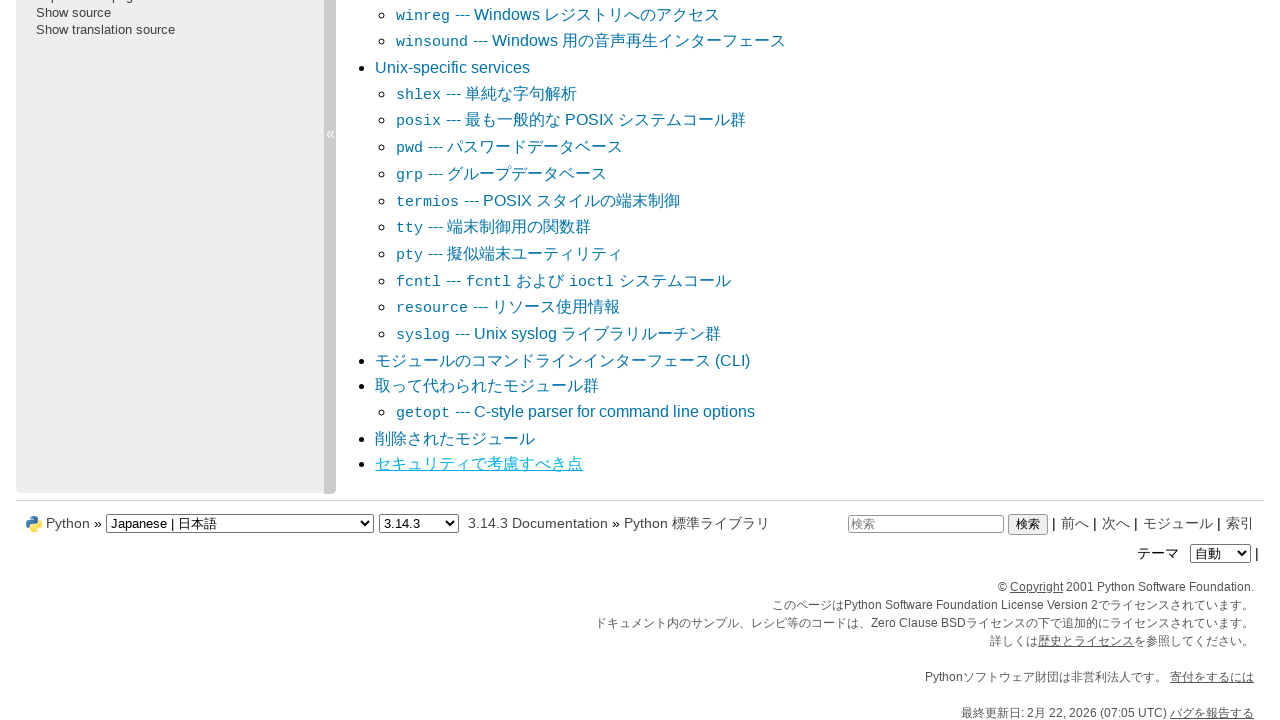